Tests responsive design by resizing the browser window to different viewport widths and scrolling through the page at each size

Starting URL: https://nomadcoders.co

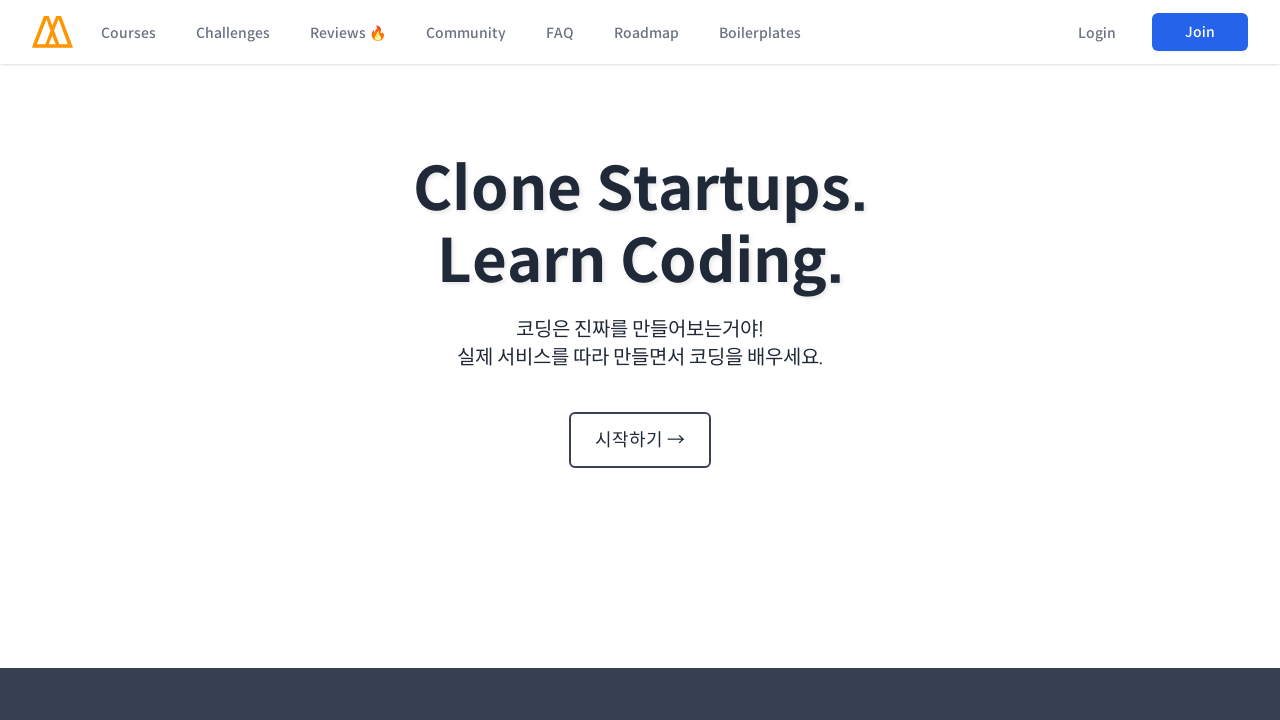

Set viewport size to 480x1079
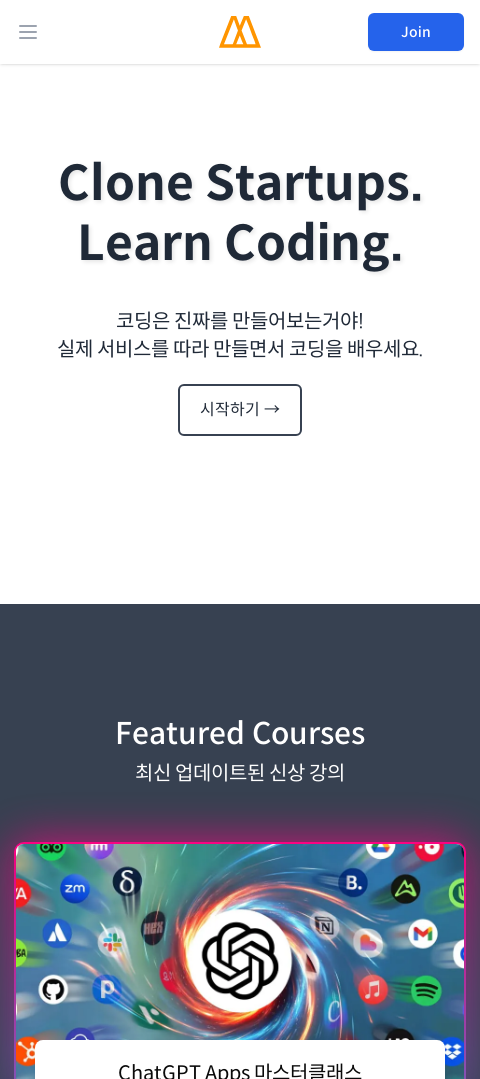

Retrieved page scroll height: 12577px
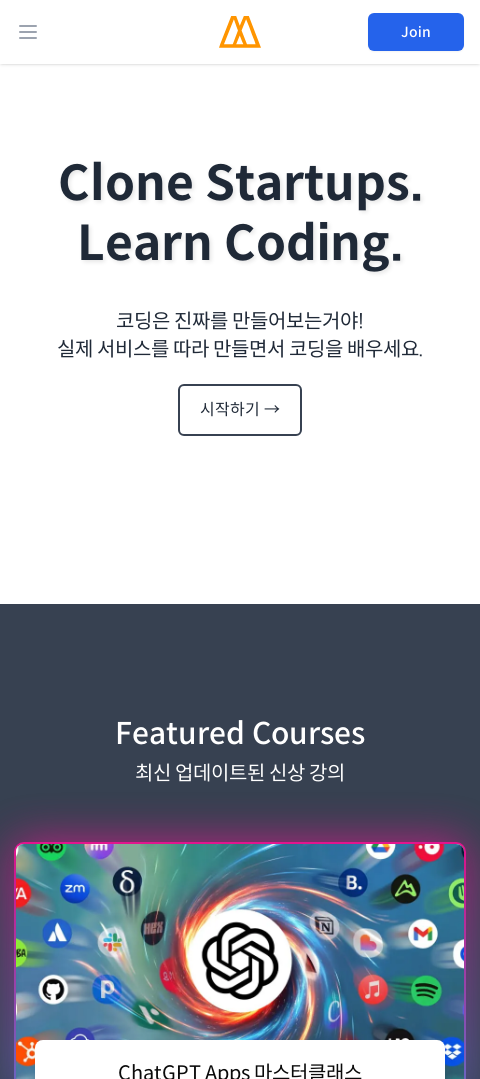

Scrolled to section 0 (Y: 0px) at viewport width 480px
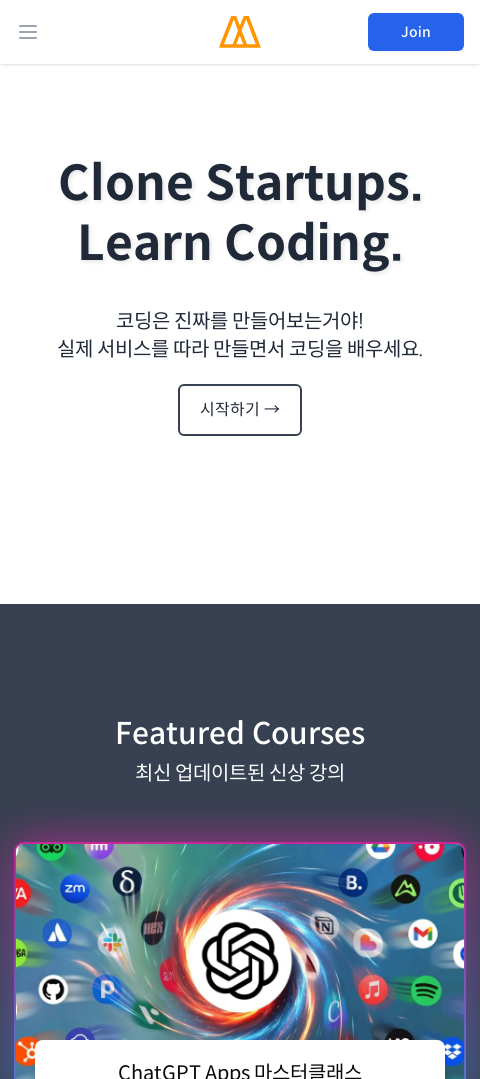

Waited 2000ms for content to render at section 0
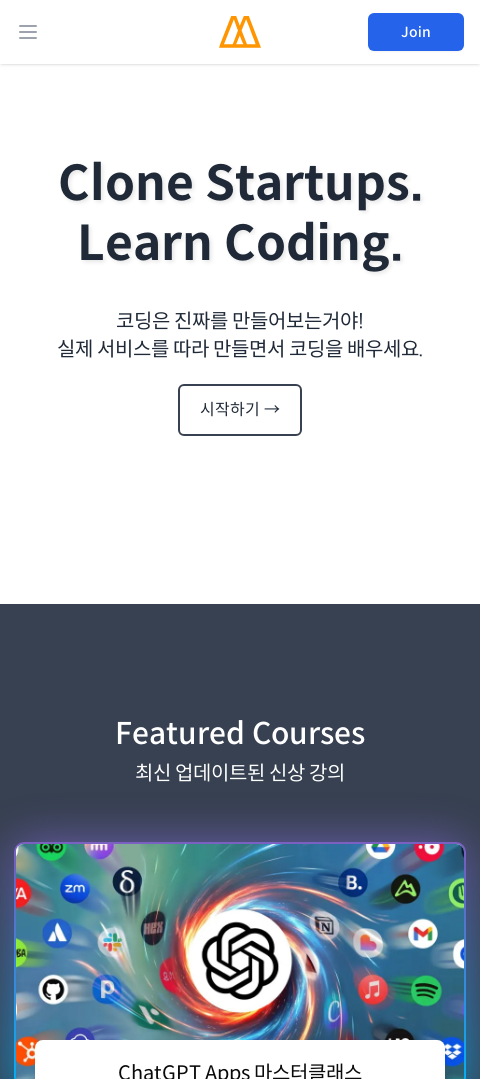

Scrolled to section 1 (Y: 945px) at viewport width 480px
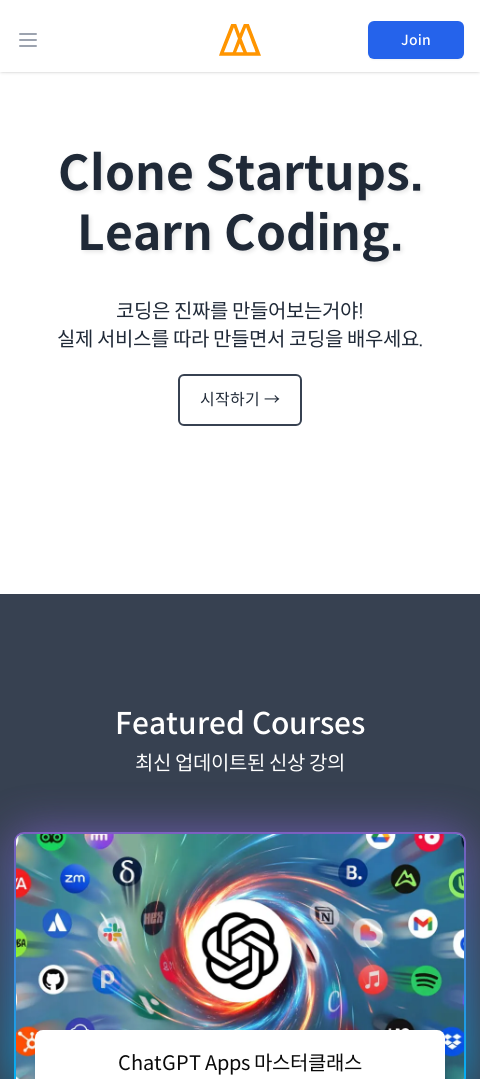

Waited 2000ms for content to render at section 1
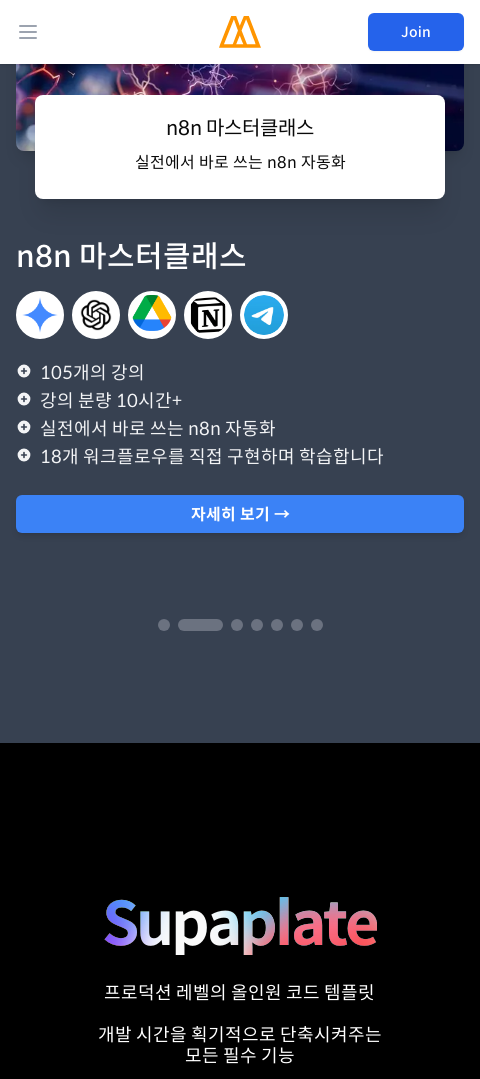

Scrolled to section 2 (Y: 1890px) at viewport width 480px
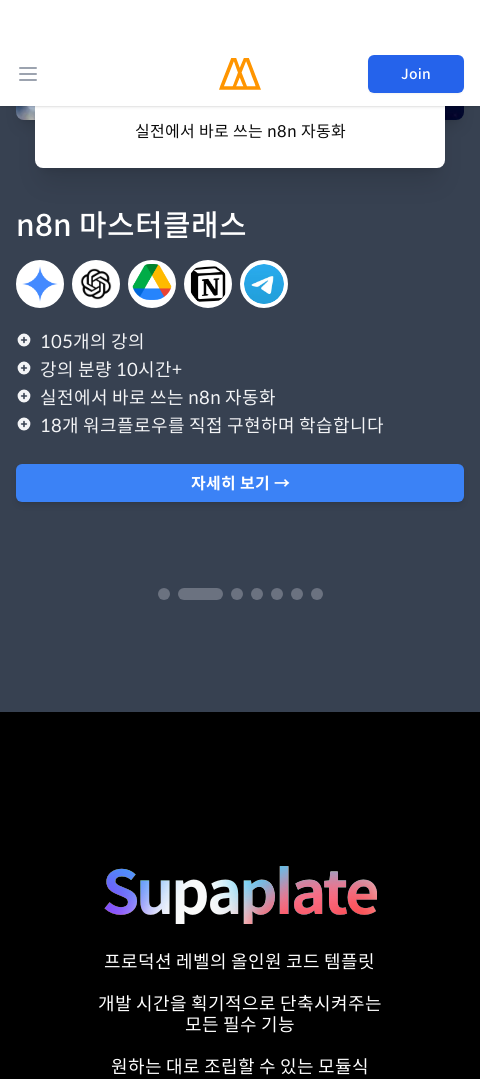

Waited 2000ms for content to render at section 2
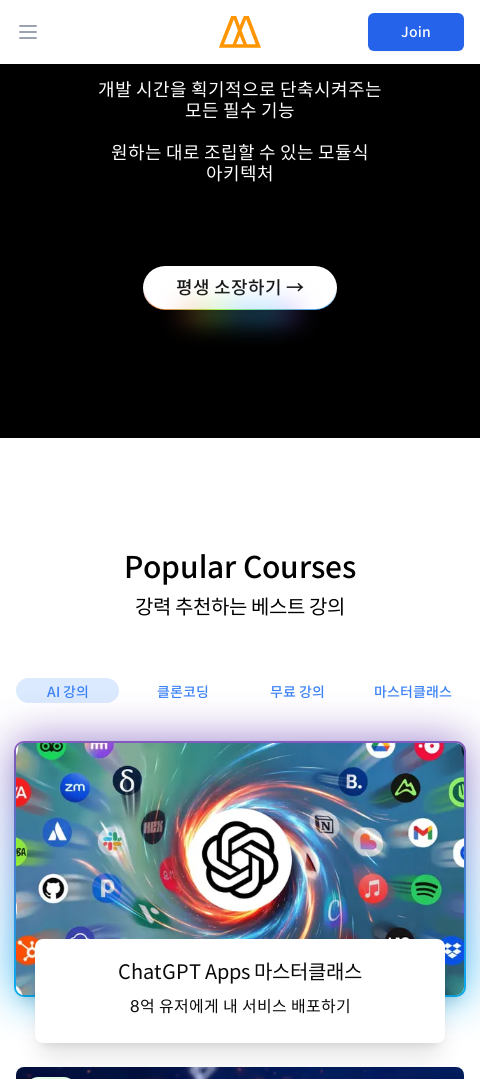

Scrolled to section 3 (Y: 2835px) at viewport width 480px
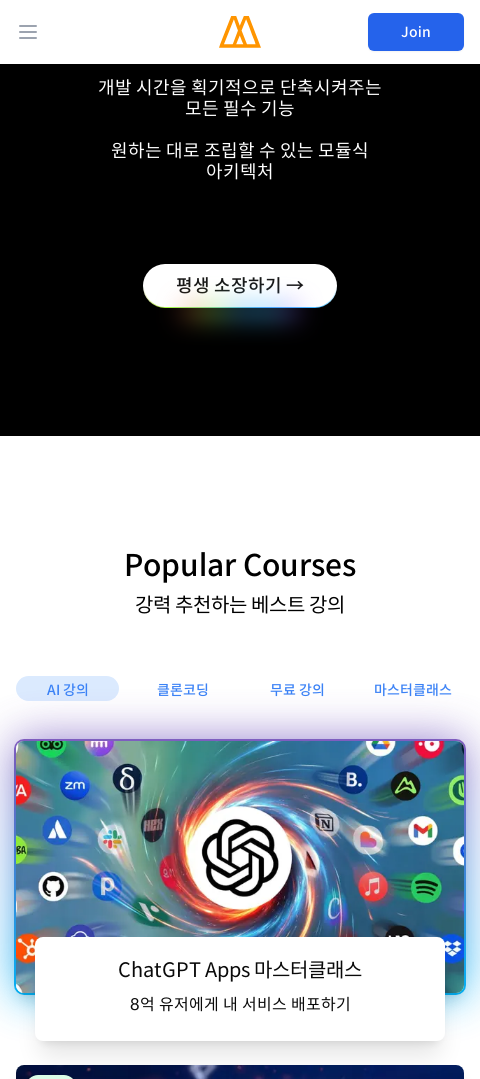

Waited 2000ms for content to render at section 3
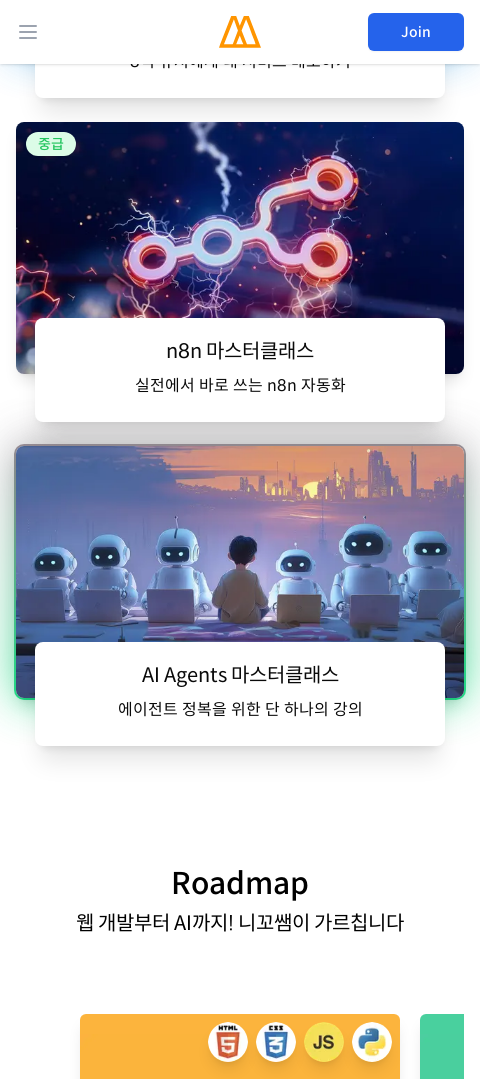

Scrolled to section 4 (Y: 3780px) at viewport width 480px
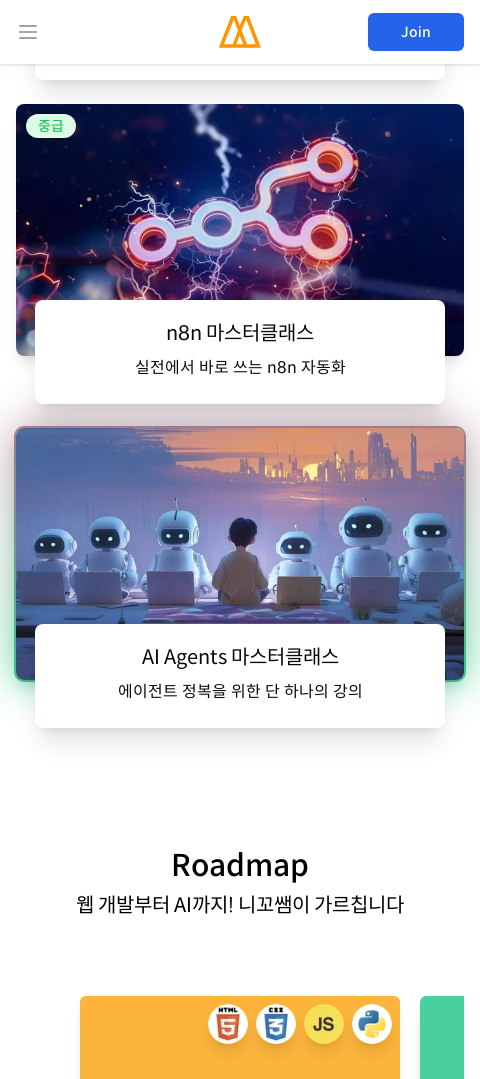

Waited 2000ms for content to render at section 4
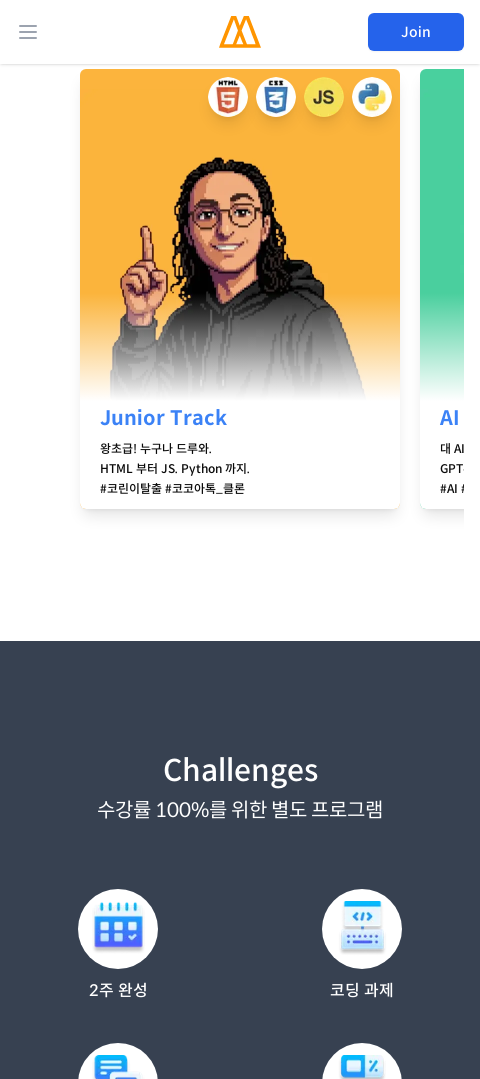

Scrolled to section 5 (Y: 4725px) at viewport width 480px
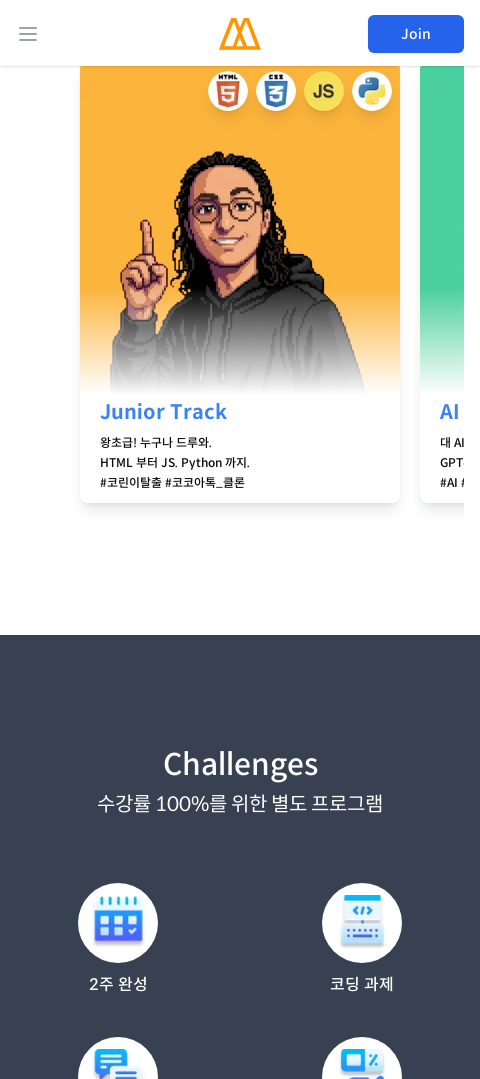

Waited 2000ms for content to render at section 5
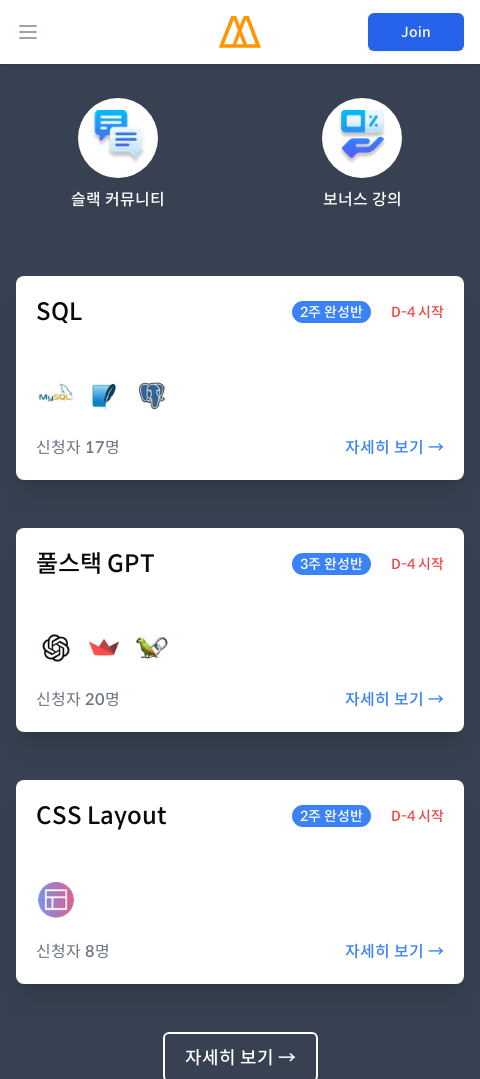

Scrolled to section 6 (Y: 5670px) at viewport width 480px
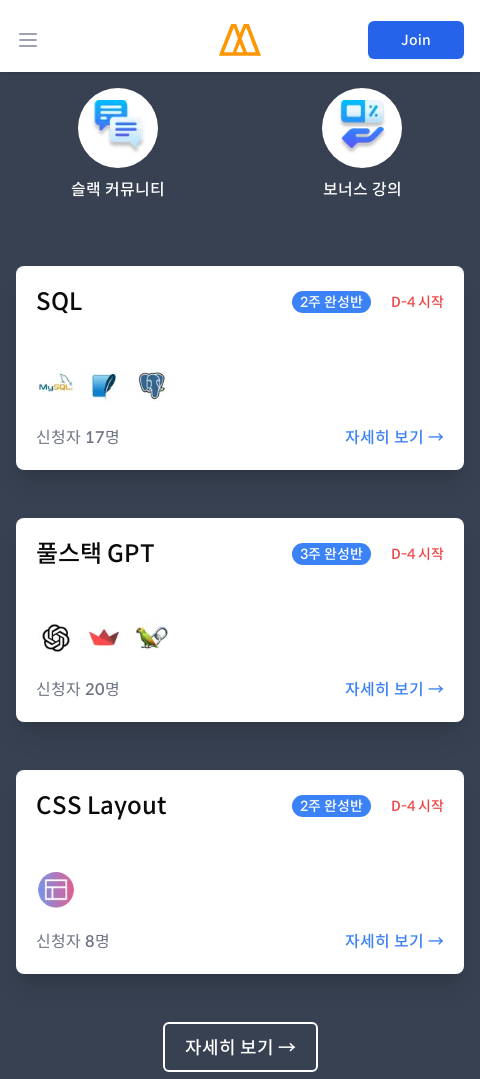

Waited 2000ms for content to render at section 6
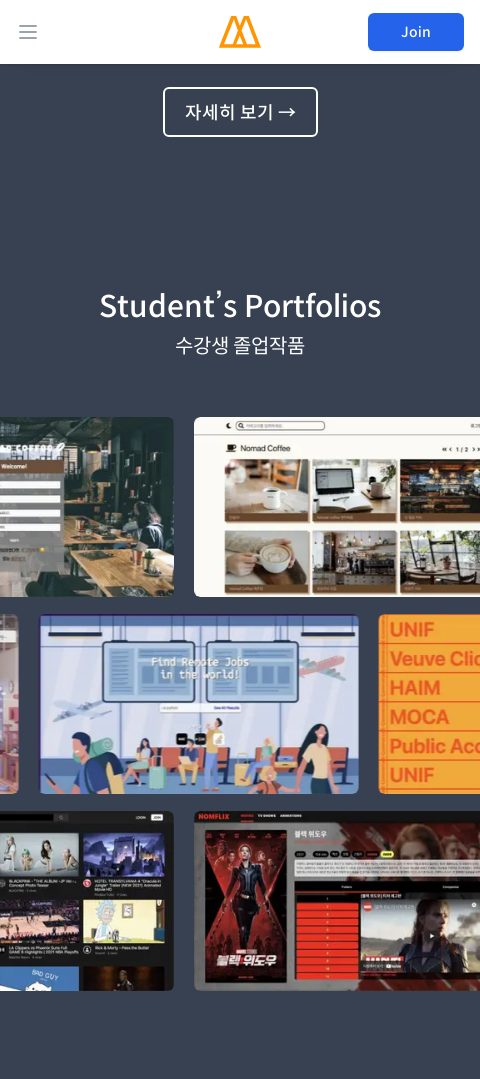

Scrolled to section 7 (Y: 6615px) at viewport width 480px
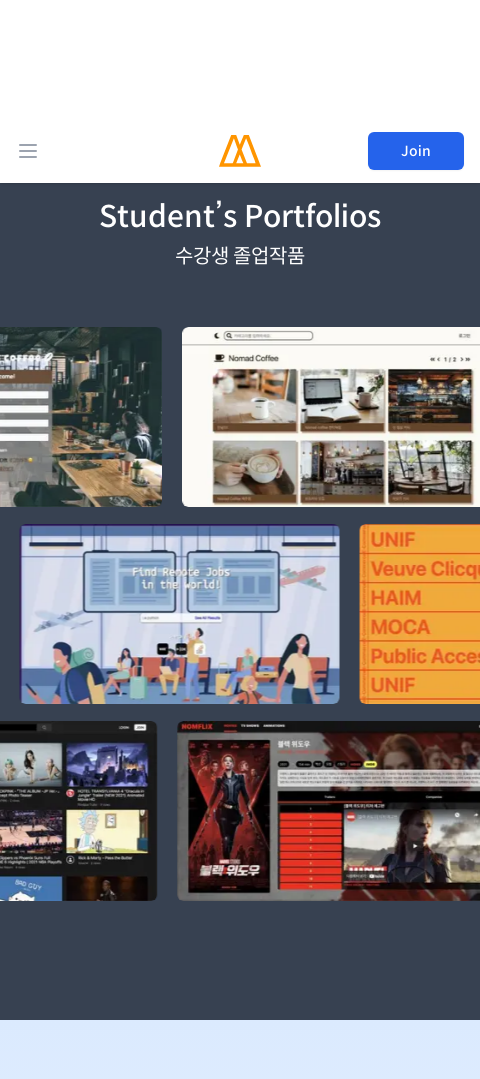

Waited 2000ms for content to render at section 7
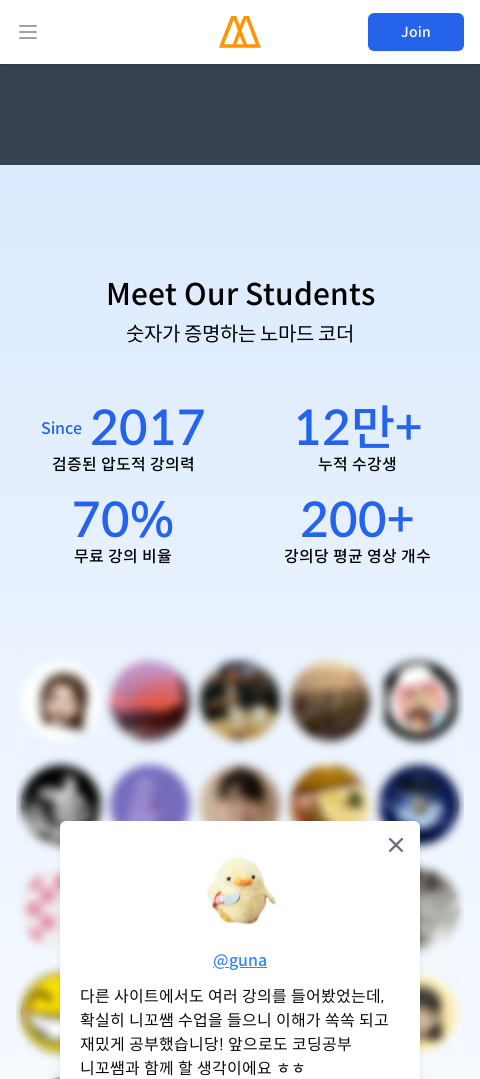

Scrolled to section 8 (Y: 7560px) at viewport width 480px
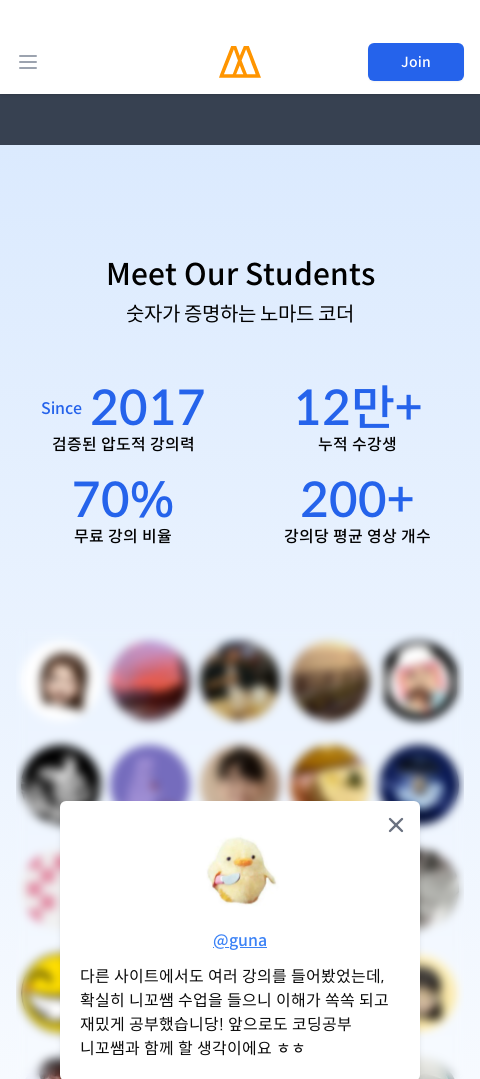

Waited 2000ms for content to render at section 8
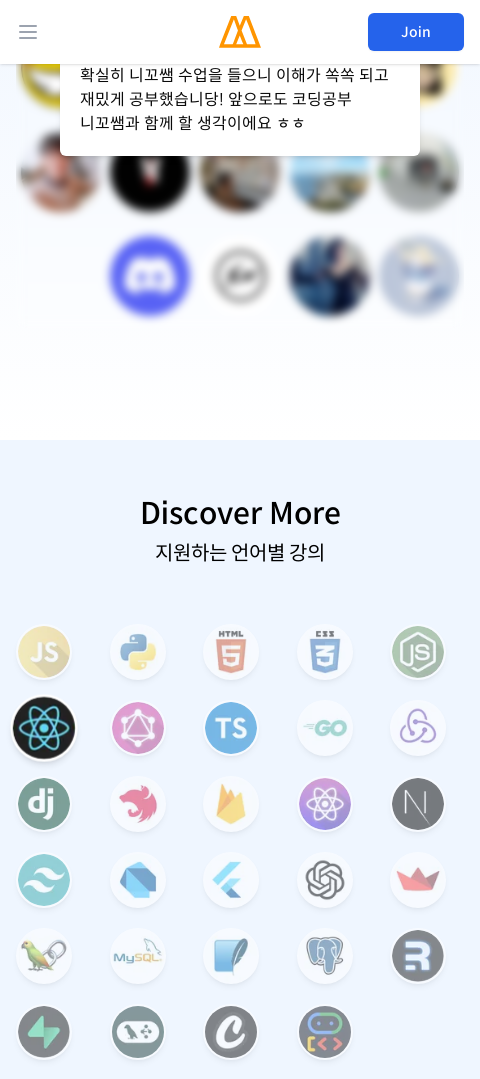

Scrolled to section 9 (Y: 8505px) at viewport width 480px
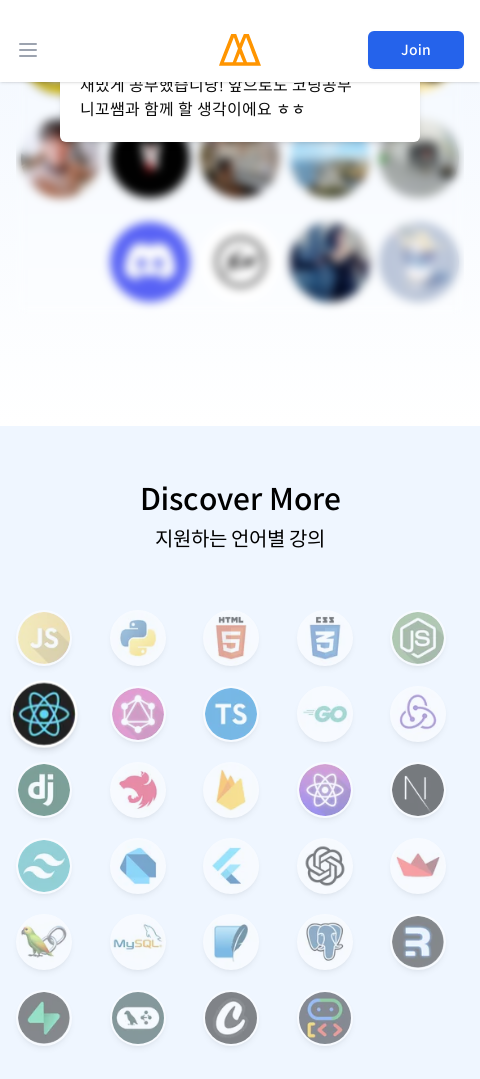

Waited 2000ms for content to render at section 9
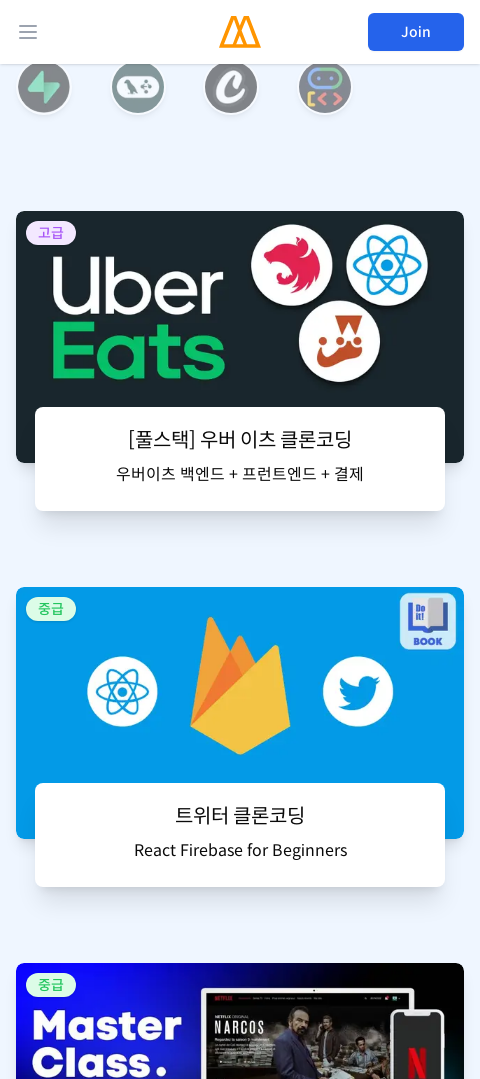

Scrolled to section 10 (Y: 9450px) at viewport width 480px
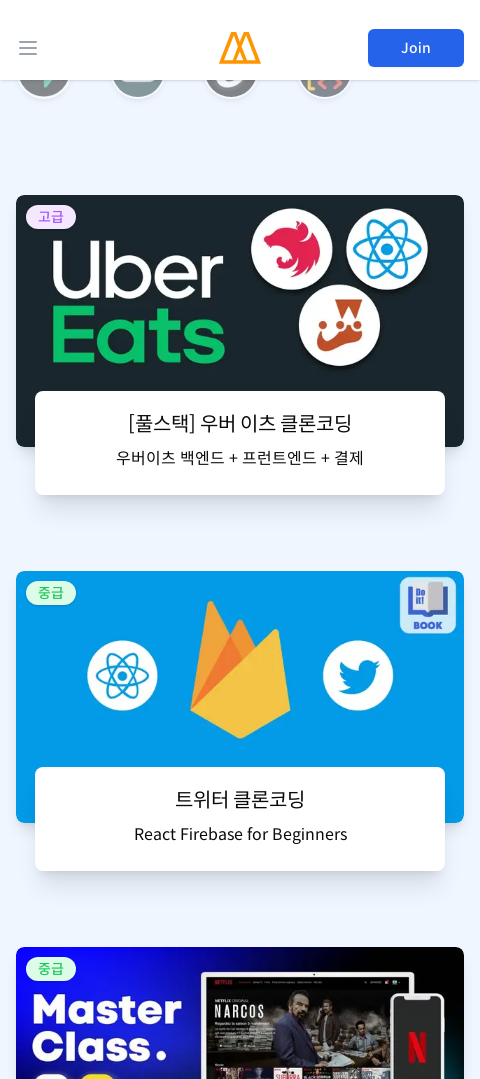

Waited 2000ms for content to render at section 10
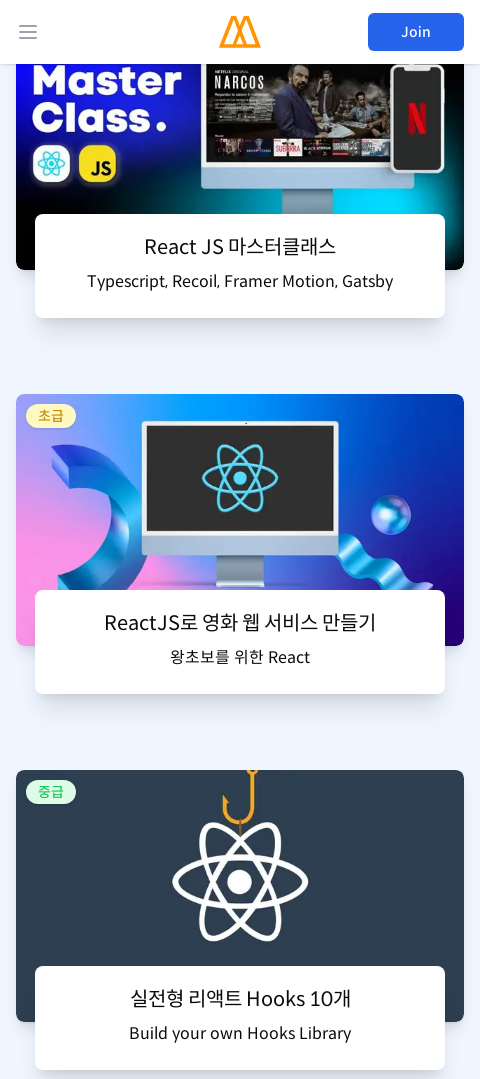

Scrolled to section 11 (Y: 10395px) at viewport width 480px
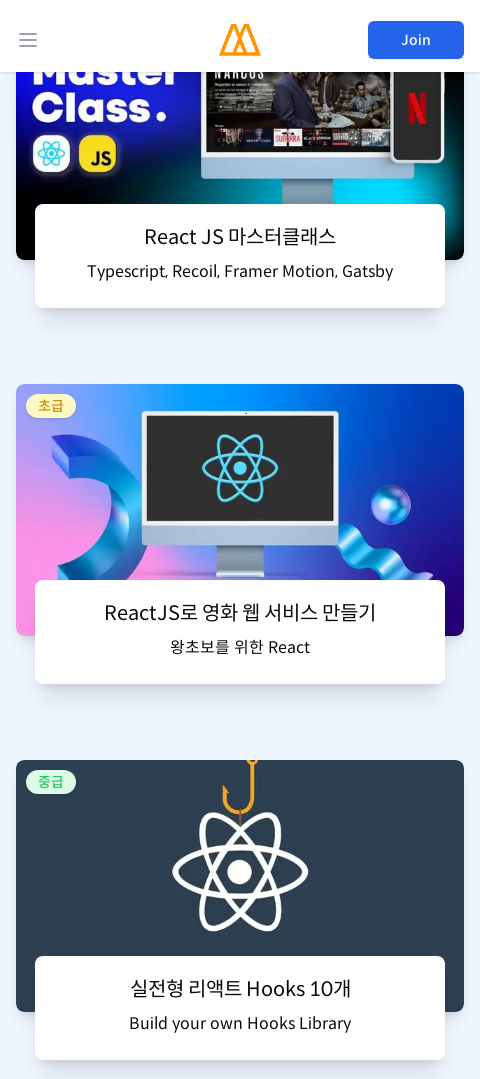

Waited 2000ms for content to render at section 11
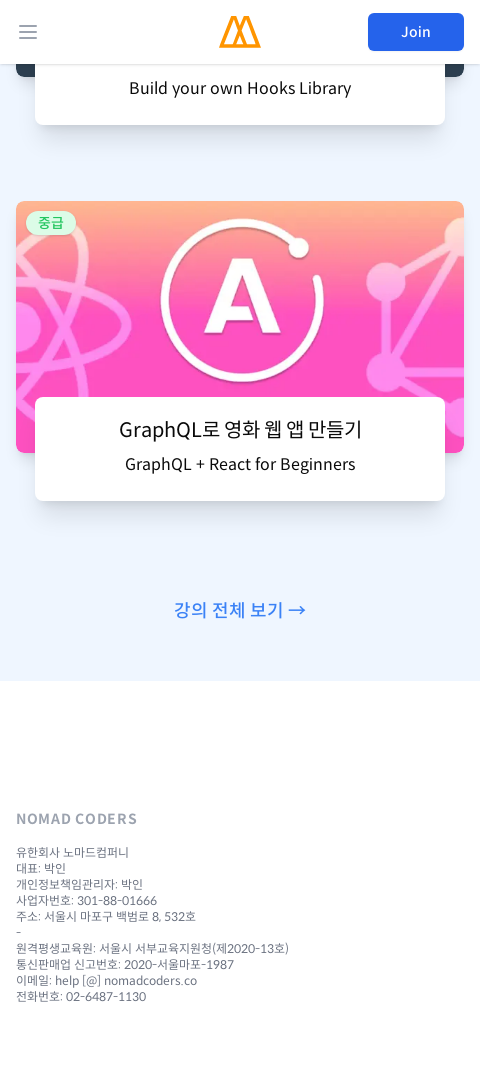

Scrolled to section 12 (Y: 11340px) at viewport width 480px
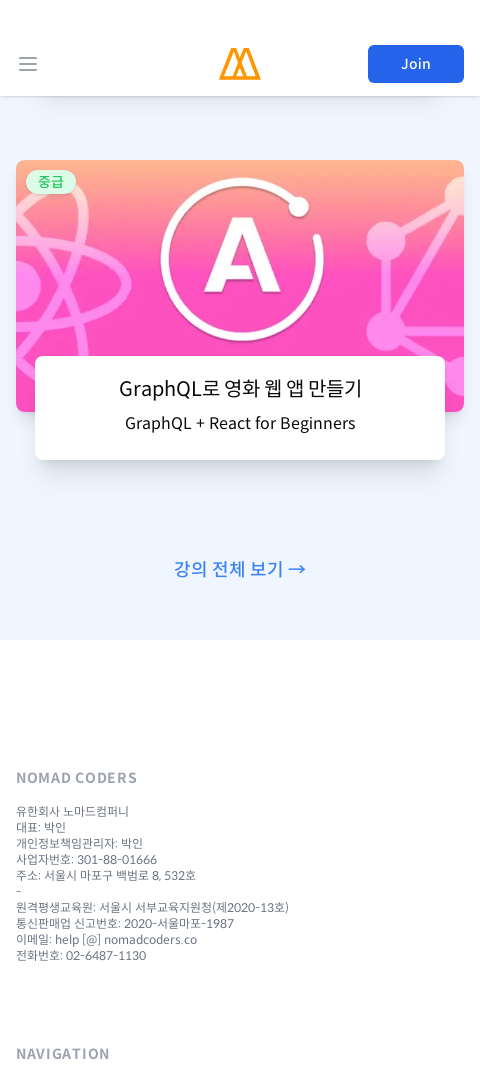

Waited 2000ms for content to render at section 12
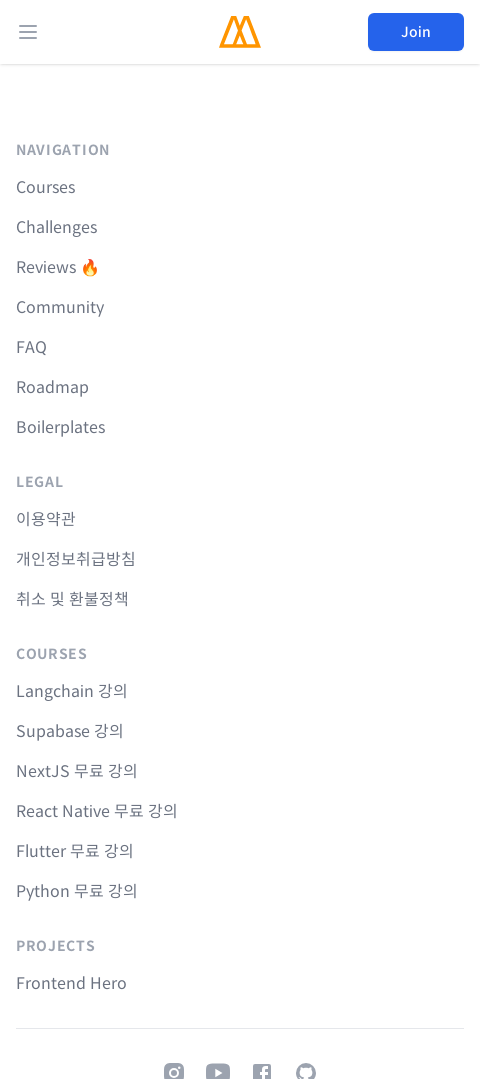

Scrolled to section 13 (Y: 12285px) at viewport width 480px
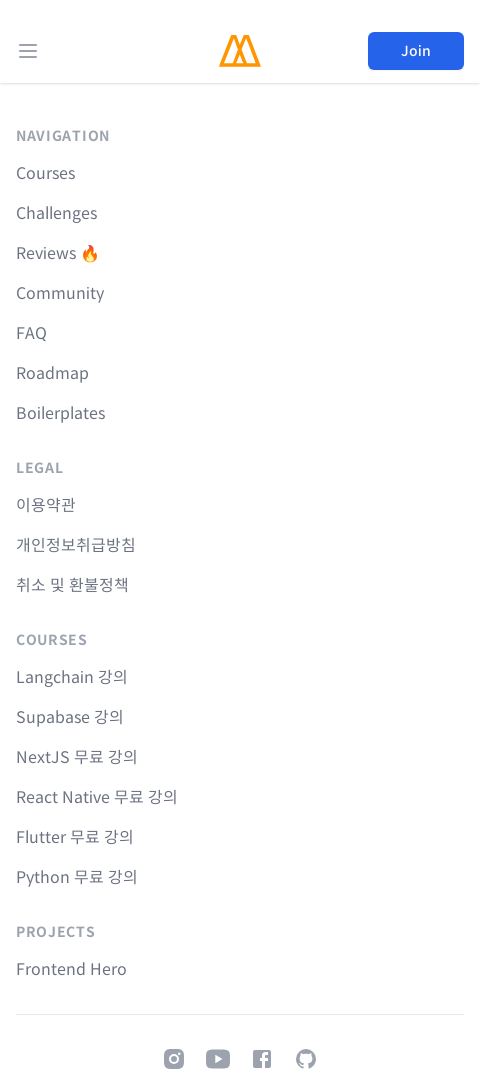

Waited 2000ms for content to render at section 13
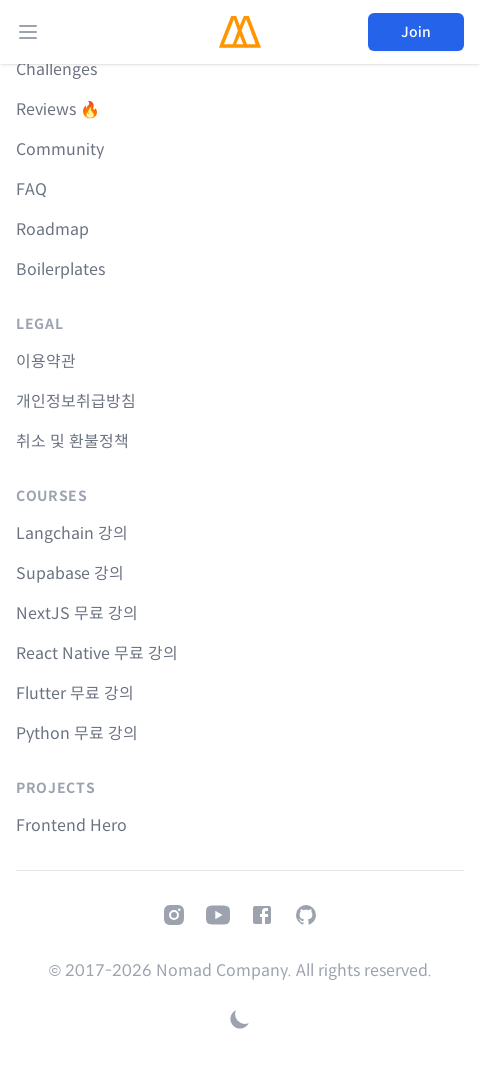

Scrolled to section 14 (Y: 13230px) at viewport width 480px
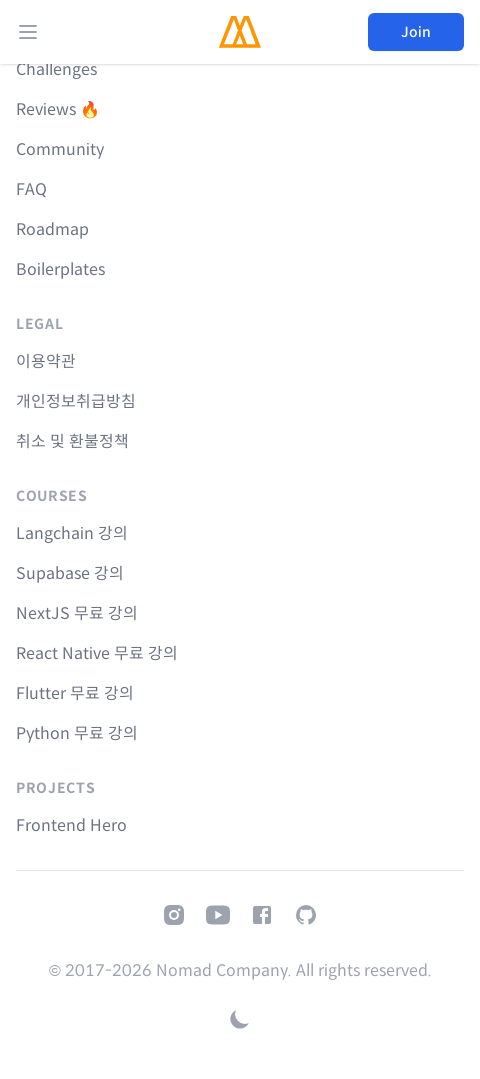

Waited 2000ms for content to render at section 14
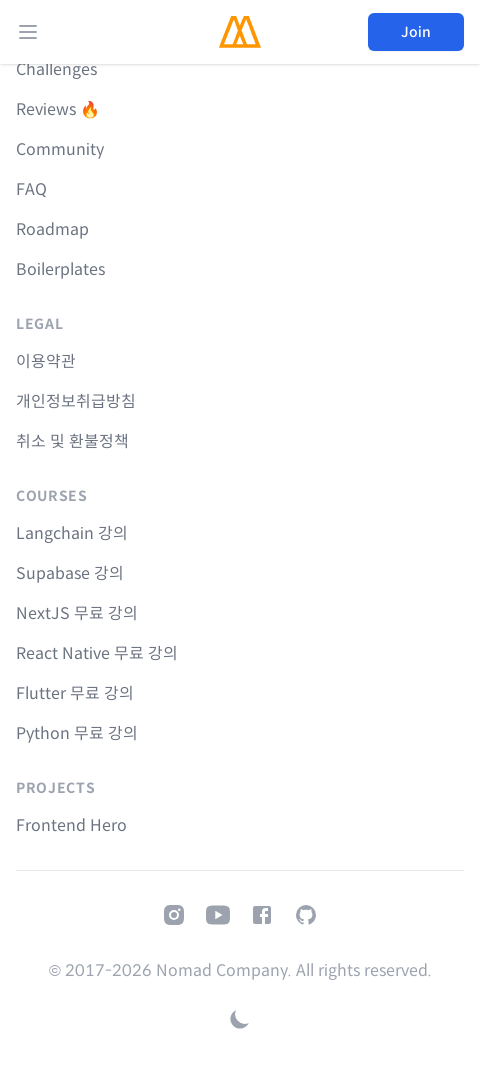

Set viewport size to 960x1079
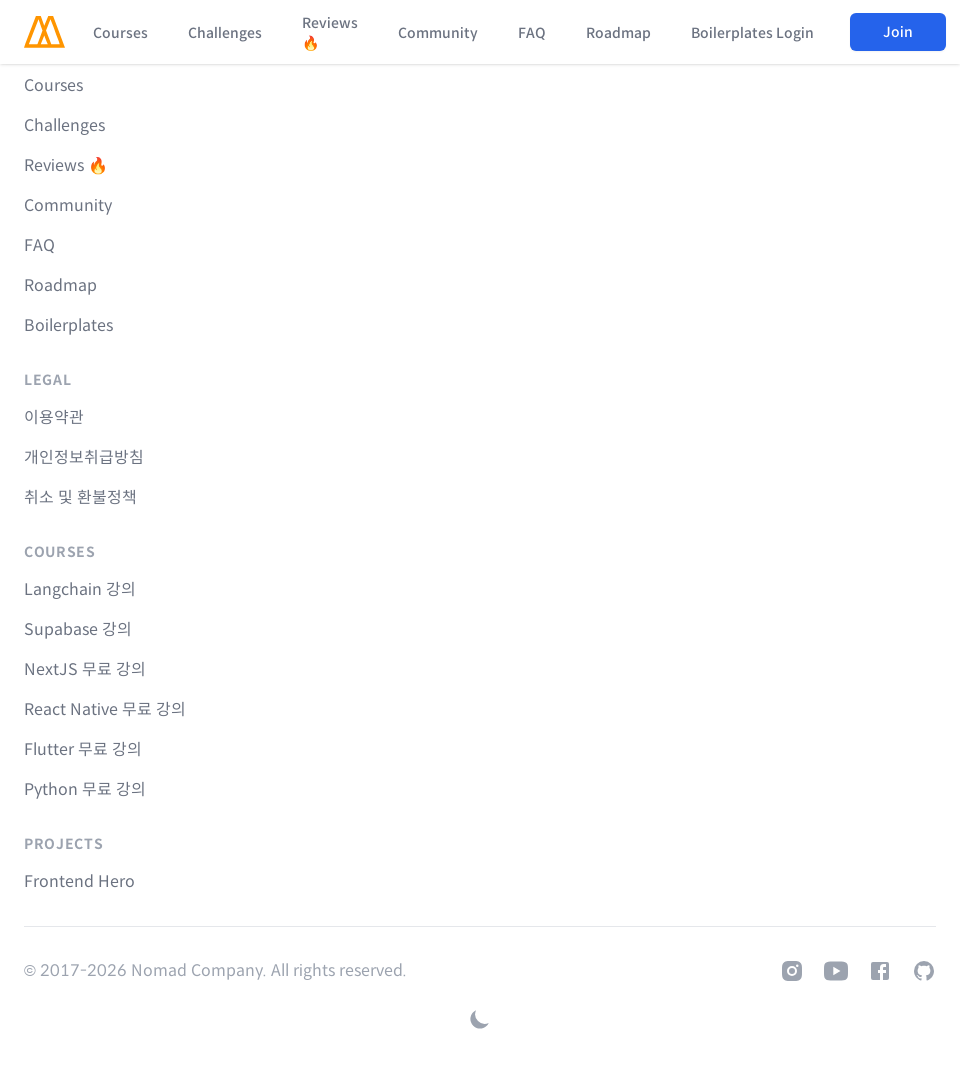

Retrieved page scroll height: 10643px
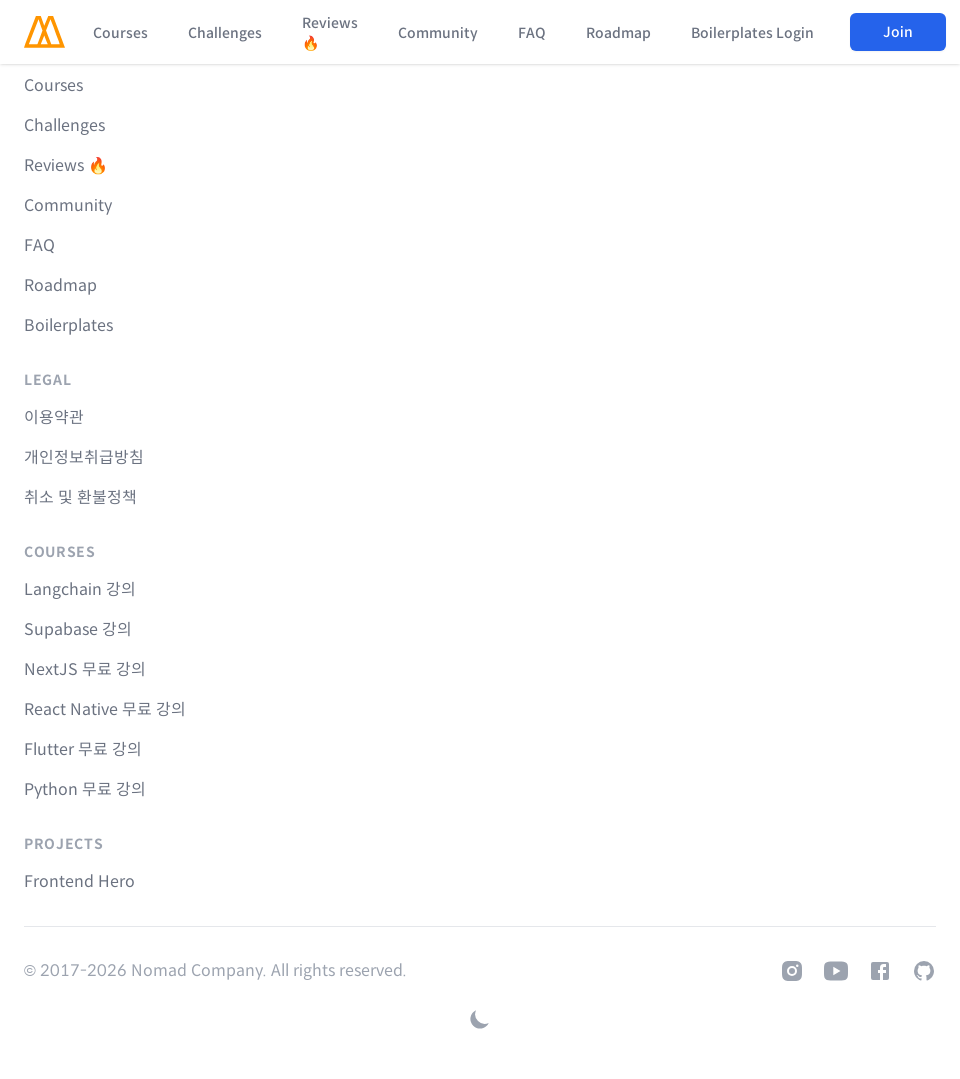

Scrolled to section 0 (Y: 0px) at viewport width 960px
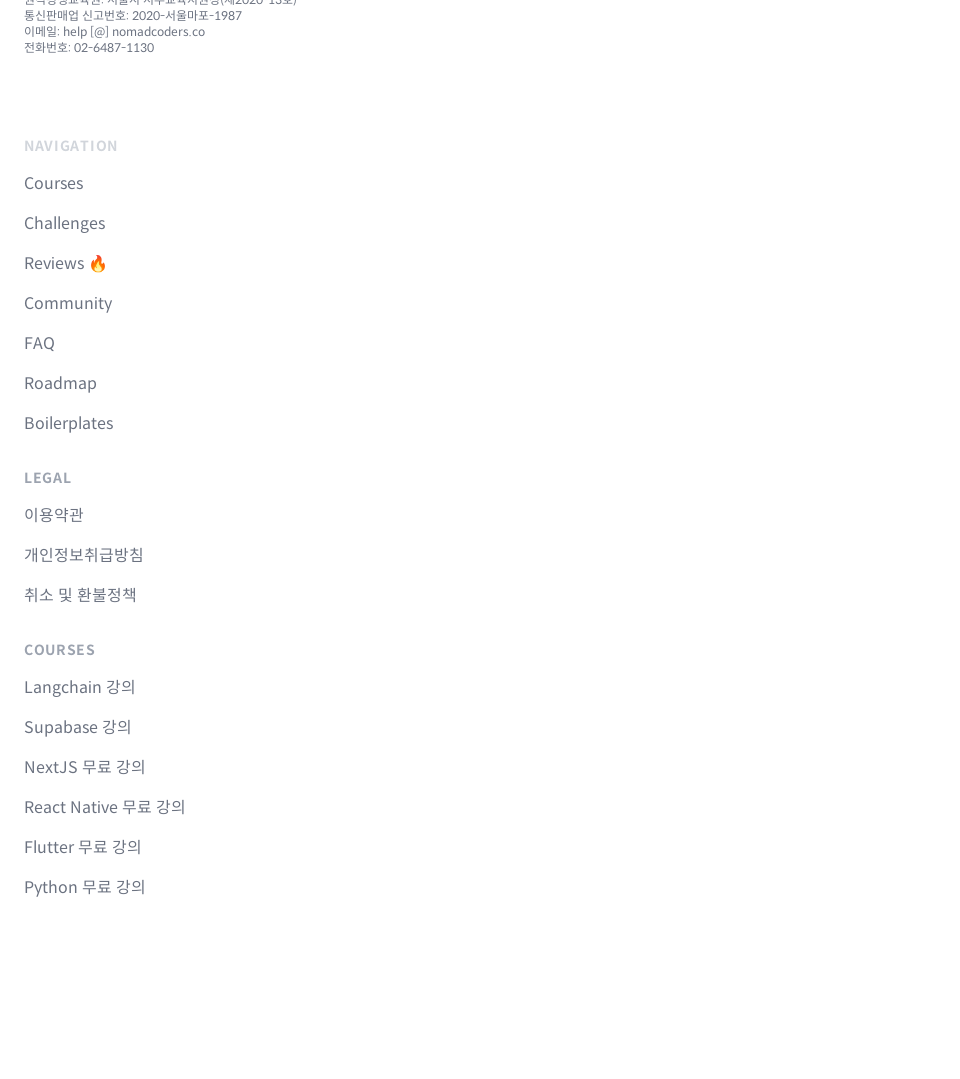

Waited 2000ms for content to render at section 0
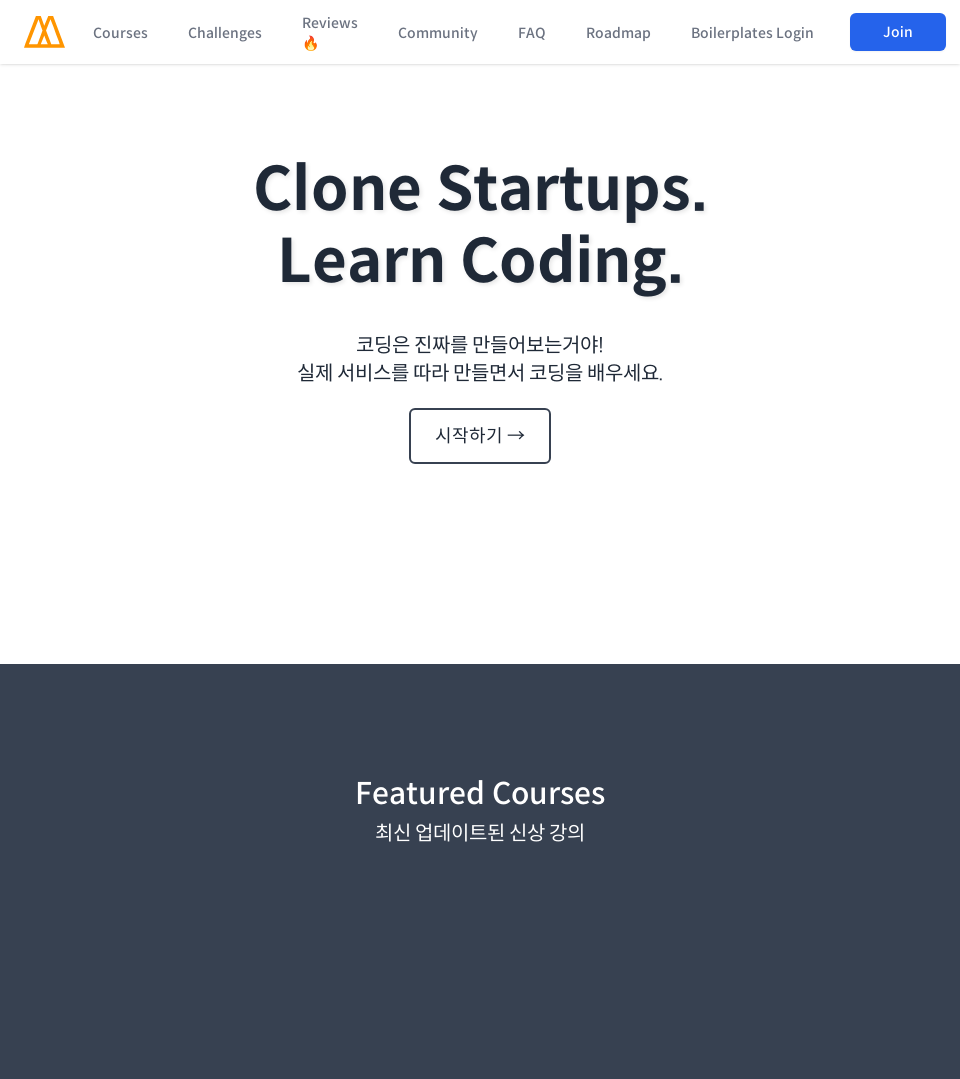

Scrolled to section 1 (Y: 945px) at viewport width 960px
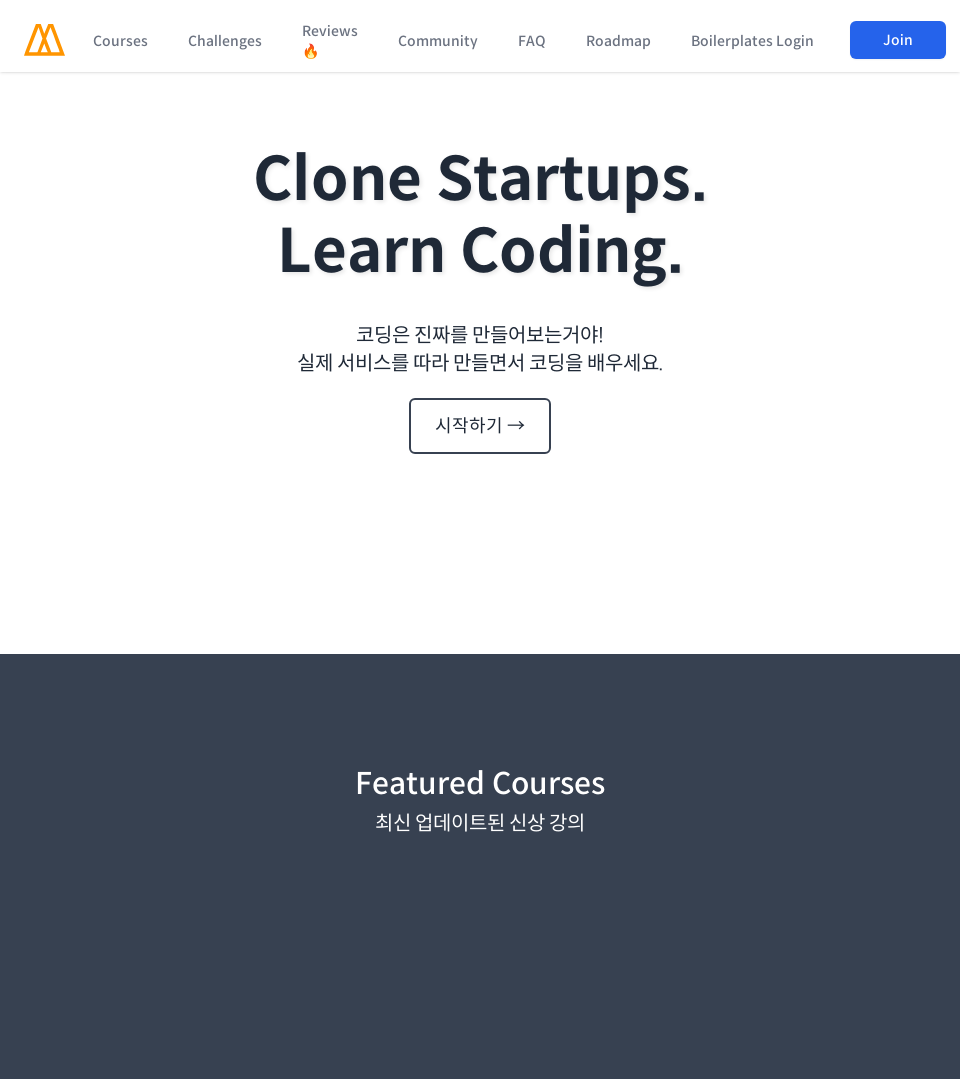

Waited 2000ms for content to render at section 1
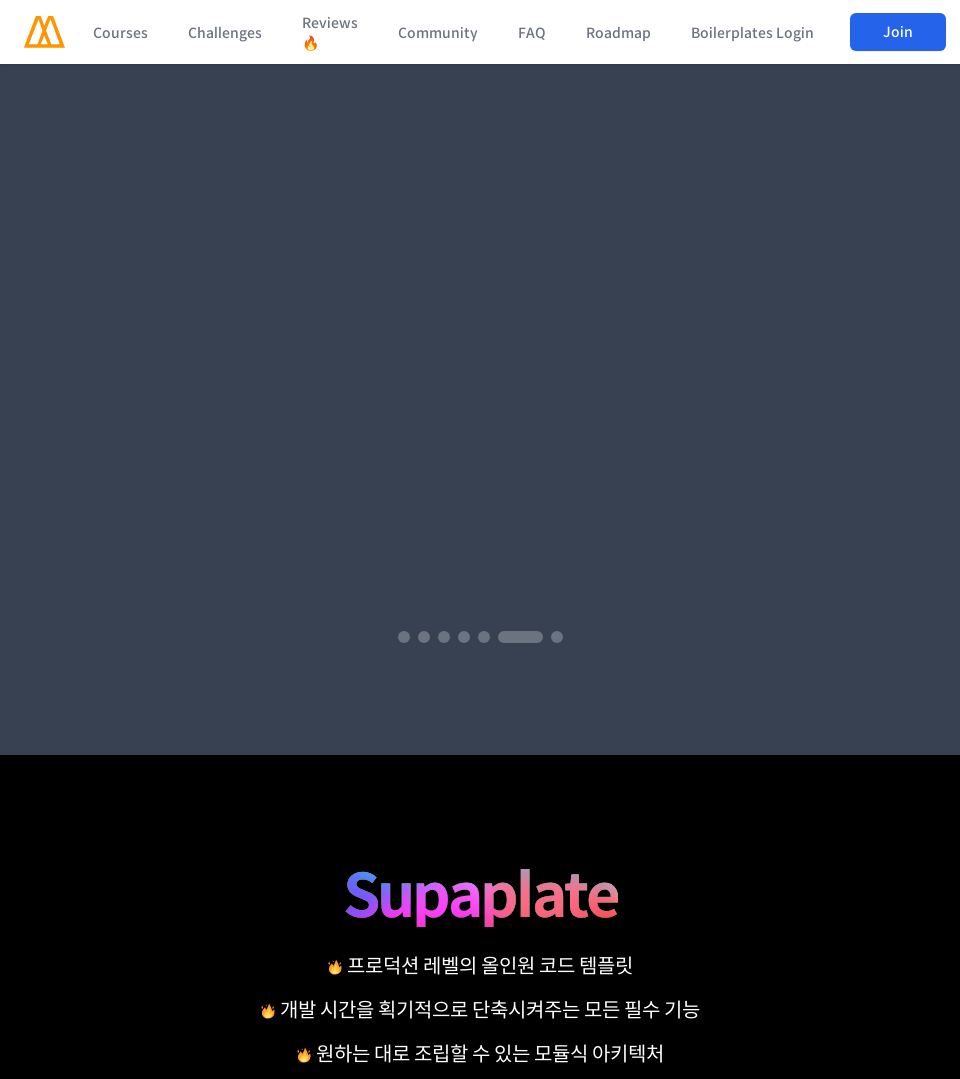

Scrolled to section 2 (Y: 1890px) at viewport width 960px
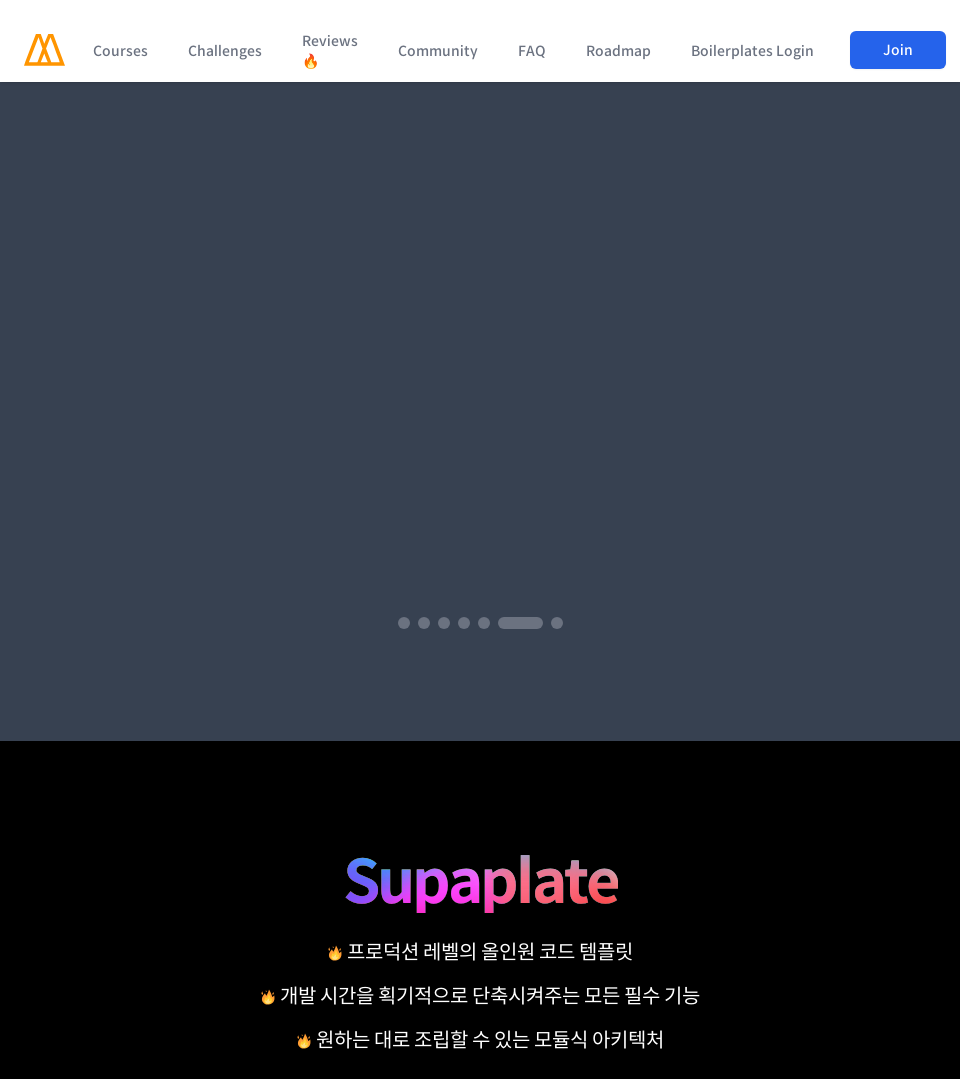

Waited 2000ms for content to render at section 2
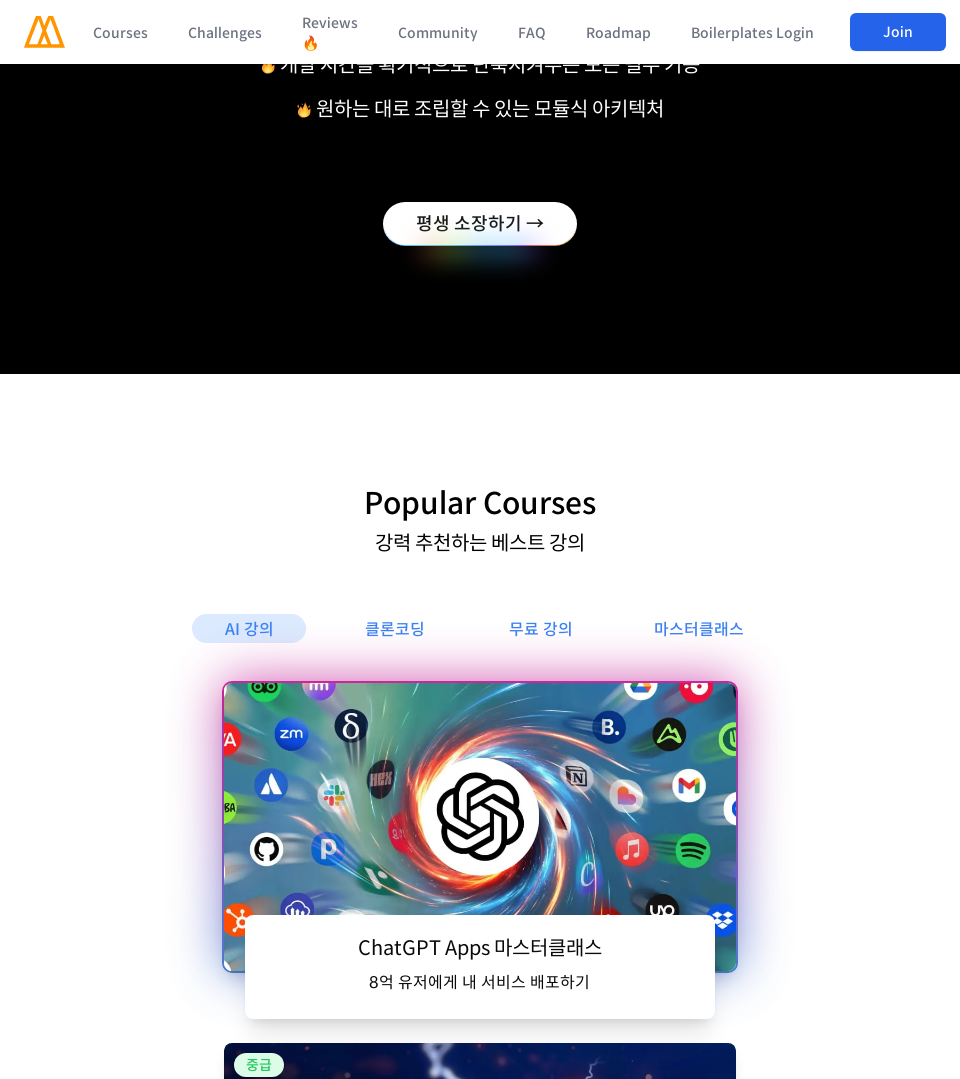

Scrolled to section 3 (Y: 2835px) at viewport width 960px
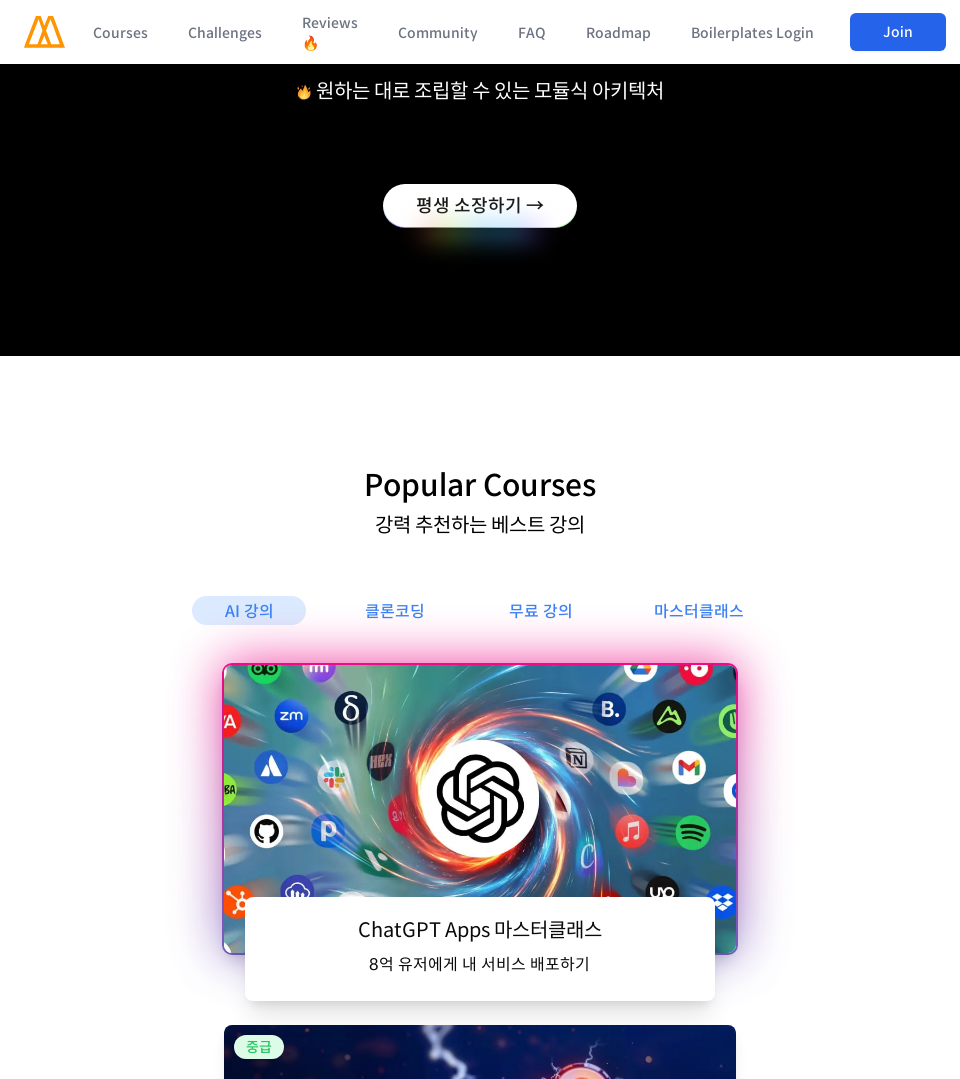

Waited 2000ms for content to render at section 3
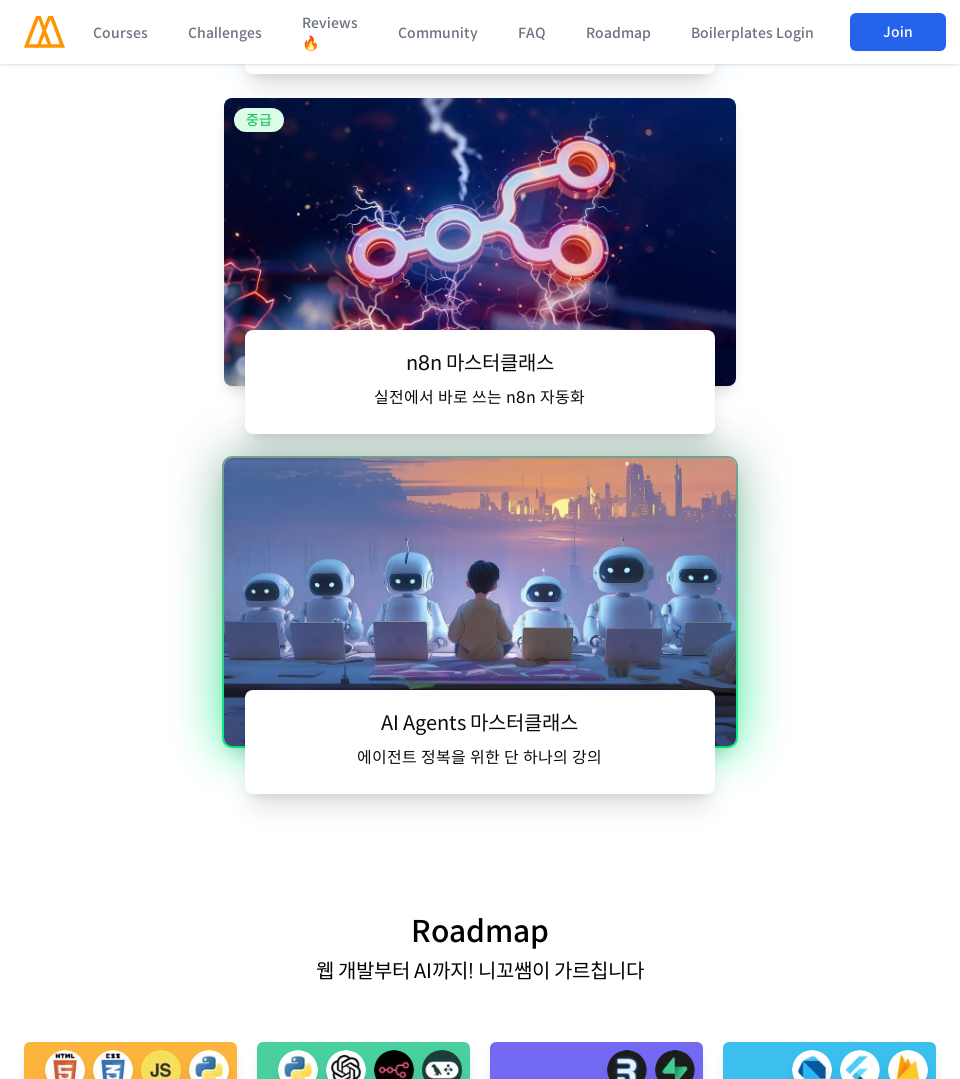

Scrolled to section 4 (Y: 3780px) at viewport width 960px
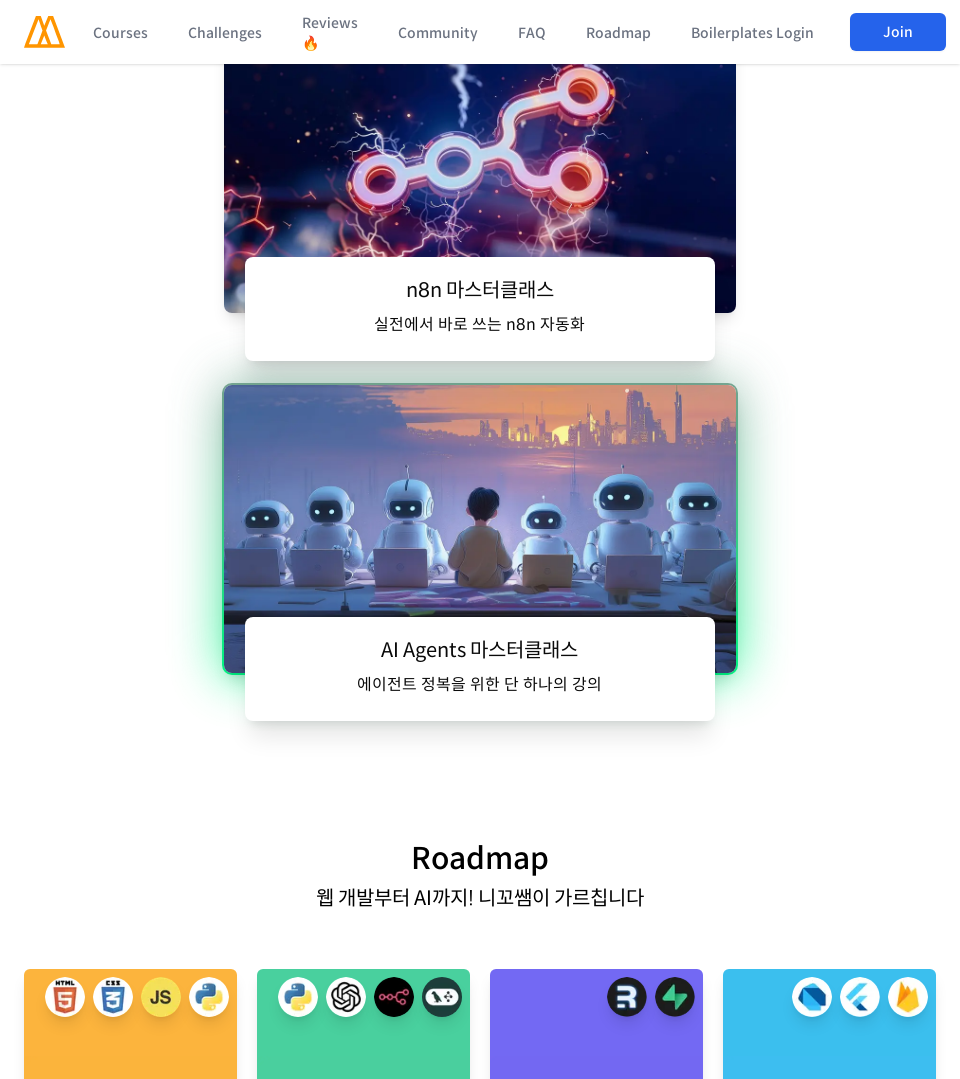

Waited 2000ms for content to render at section 4
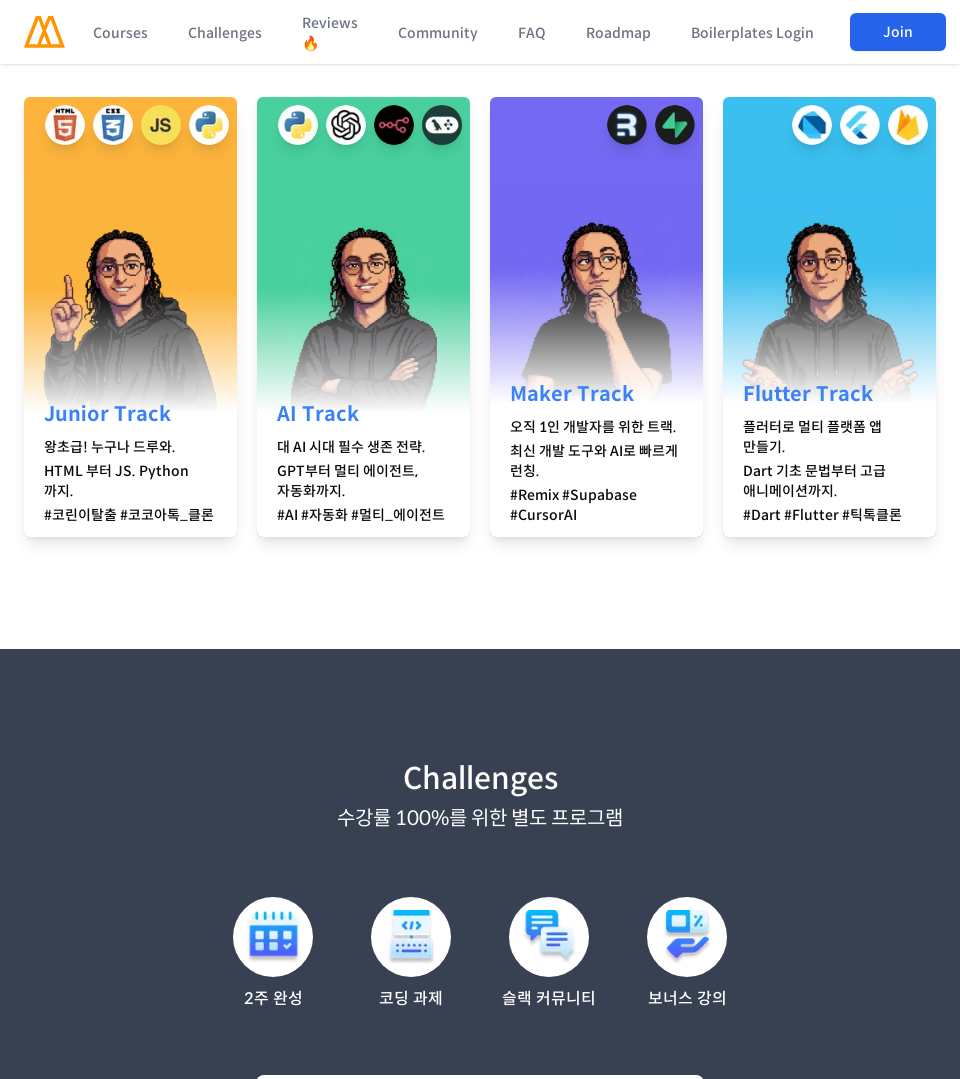

Scrolled to section 5 (Y: 4725px) at viewport width 960px
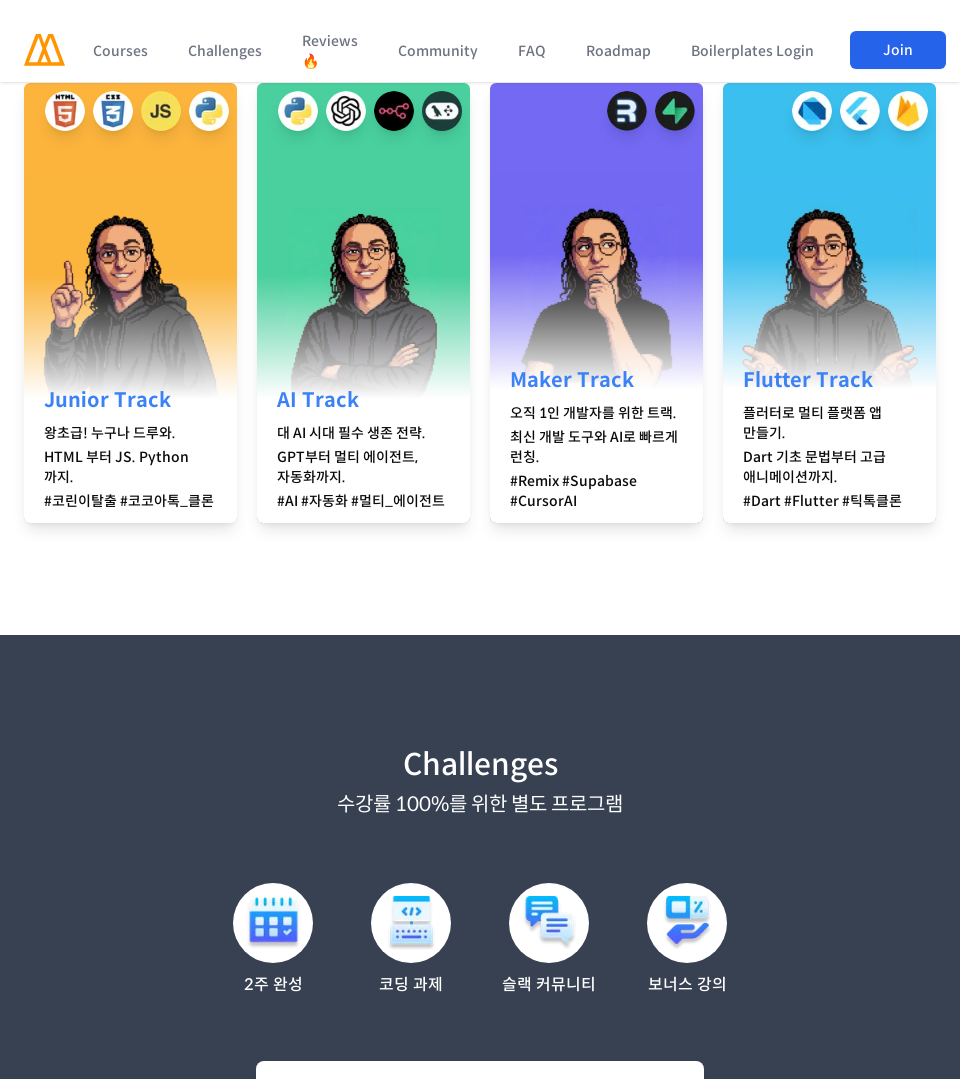

Waited 2000ms for content to render at section 5
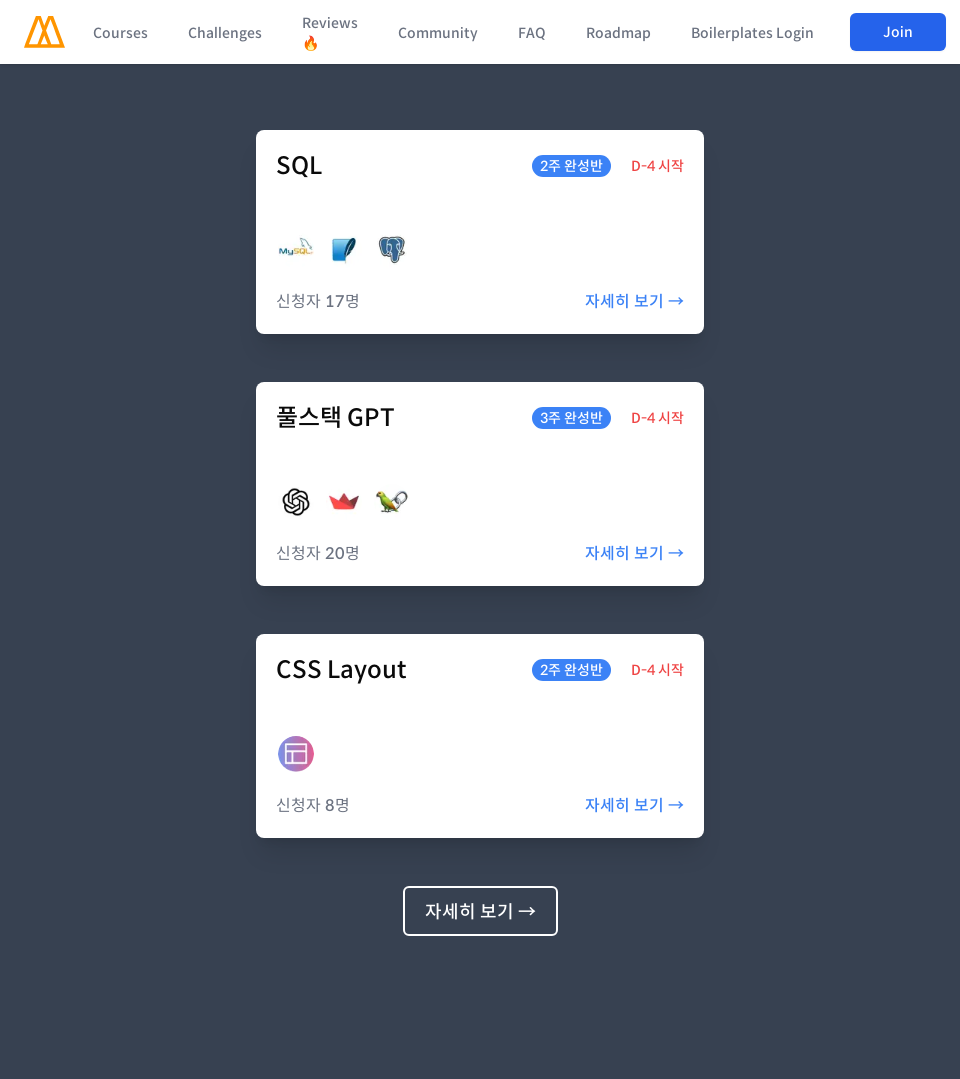

Scrolled to section 6 (Y: 5670px) at viewport width 960px
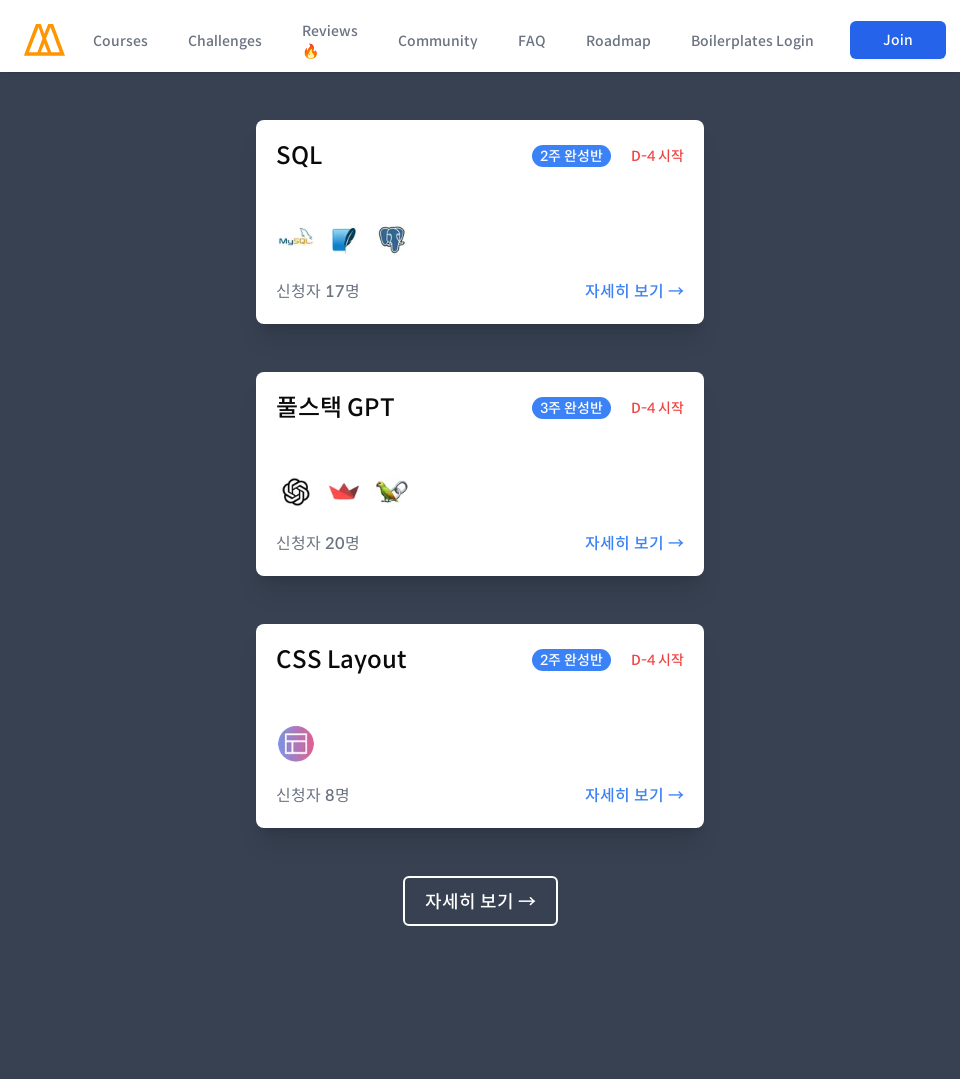

Waited 2000ms for content to render at section 6
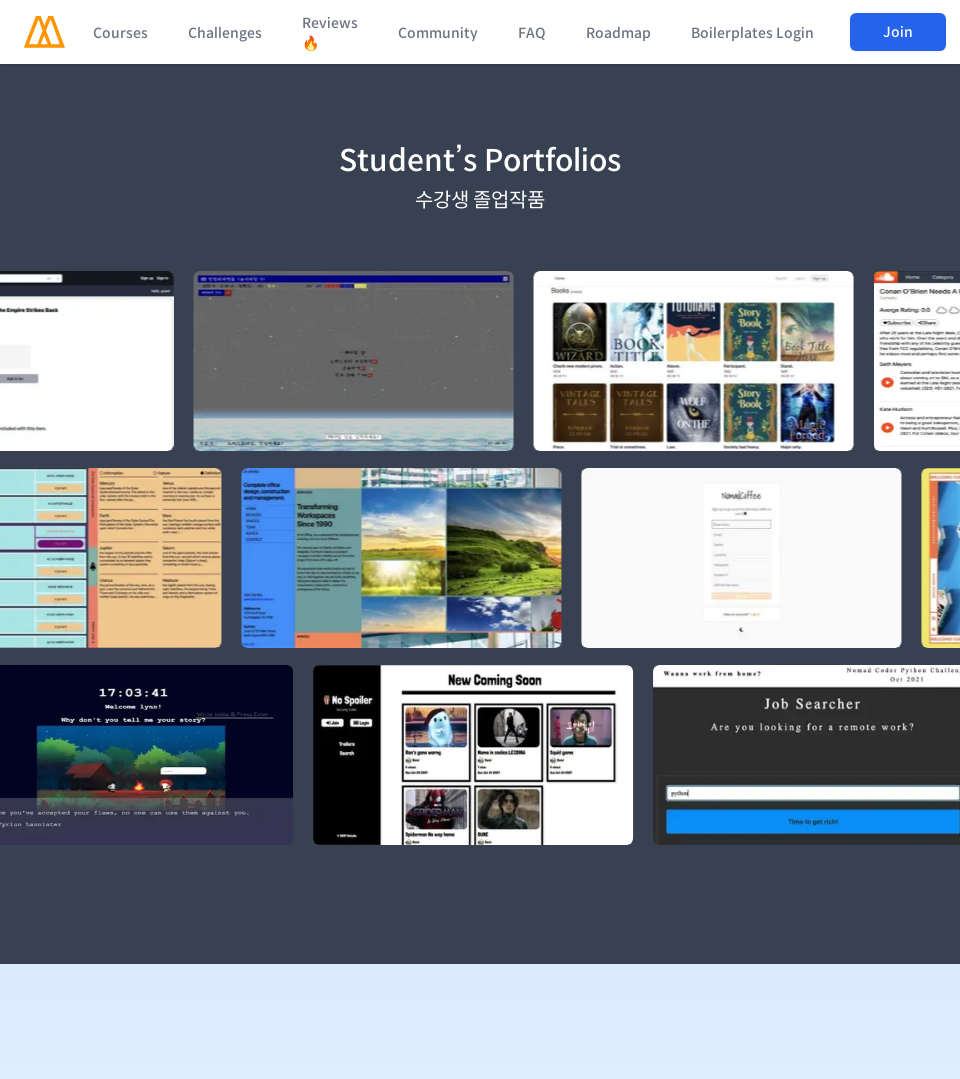

Scrolled to section 7 (Y: 6615px) at viewport width 960px
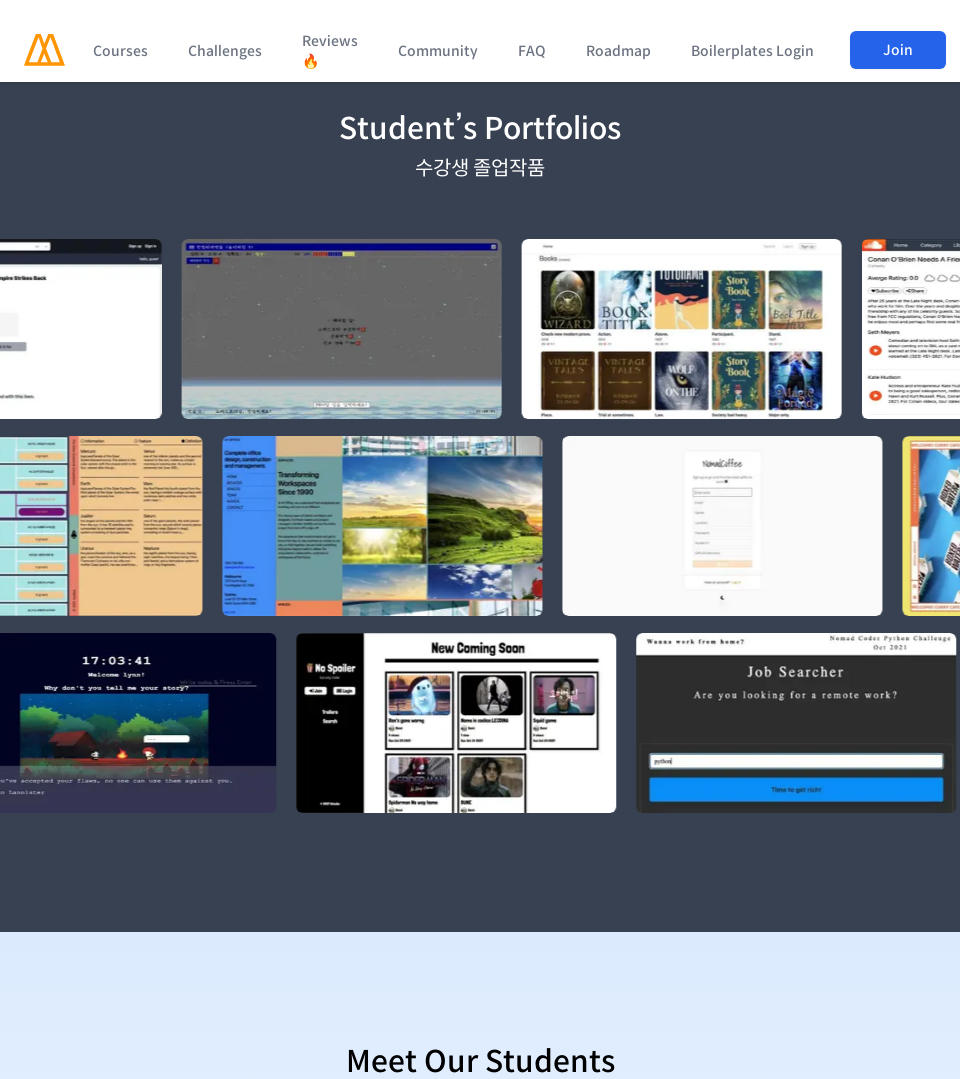

Waited 2000ms for content to render at section 7
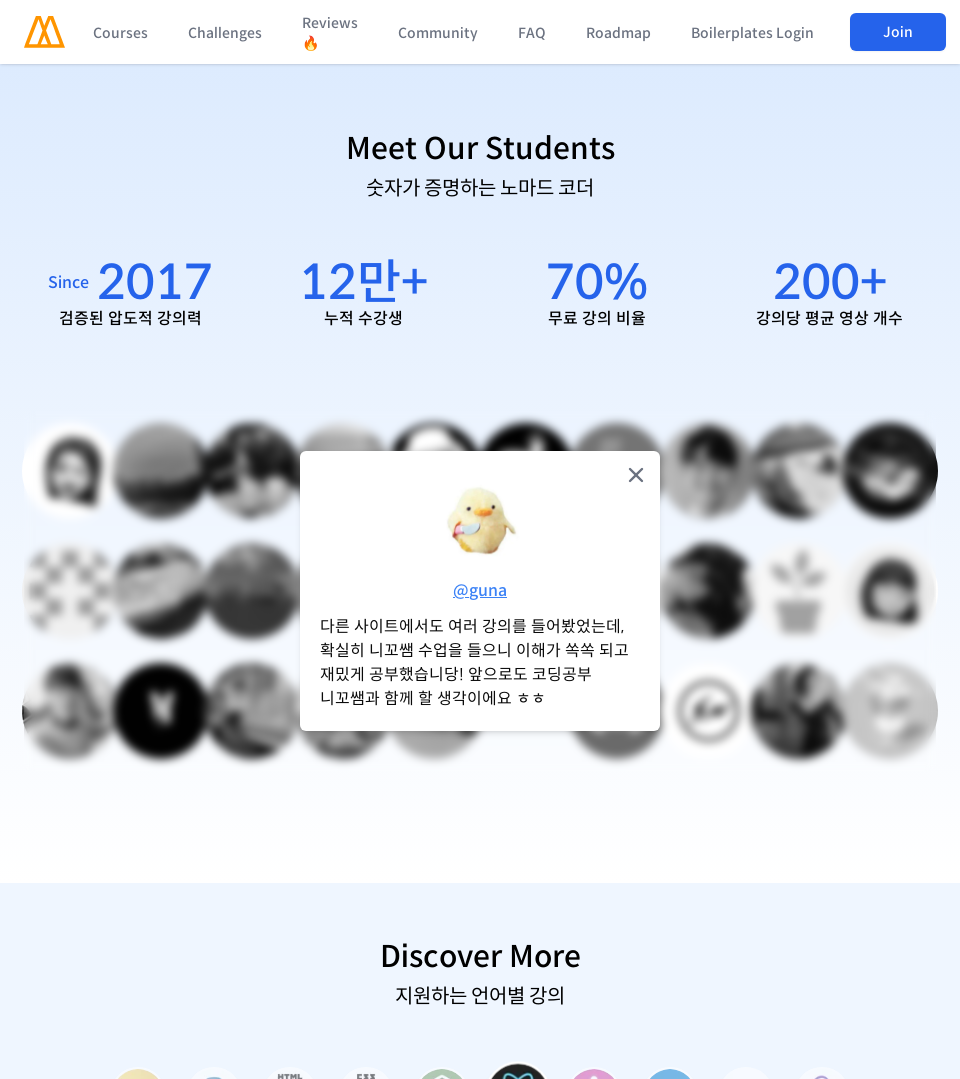

Scrolled to section 8 (Y: 7560px) at viewport width 960px
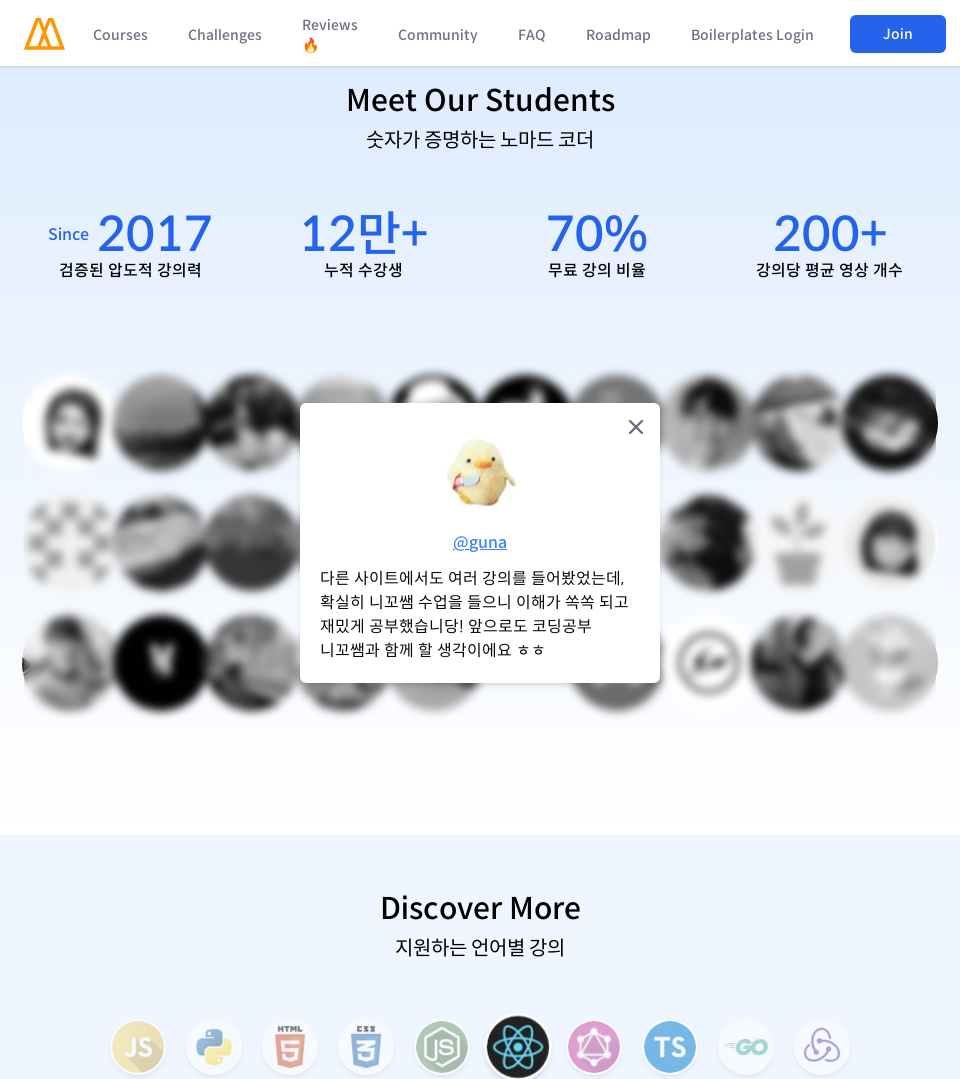

Waited 2000ms for content to render at section 8
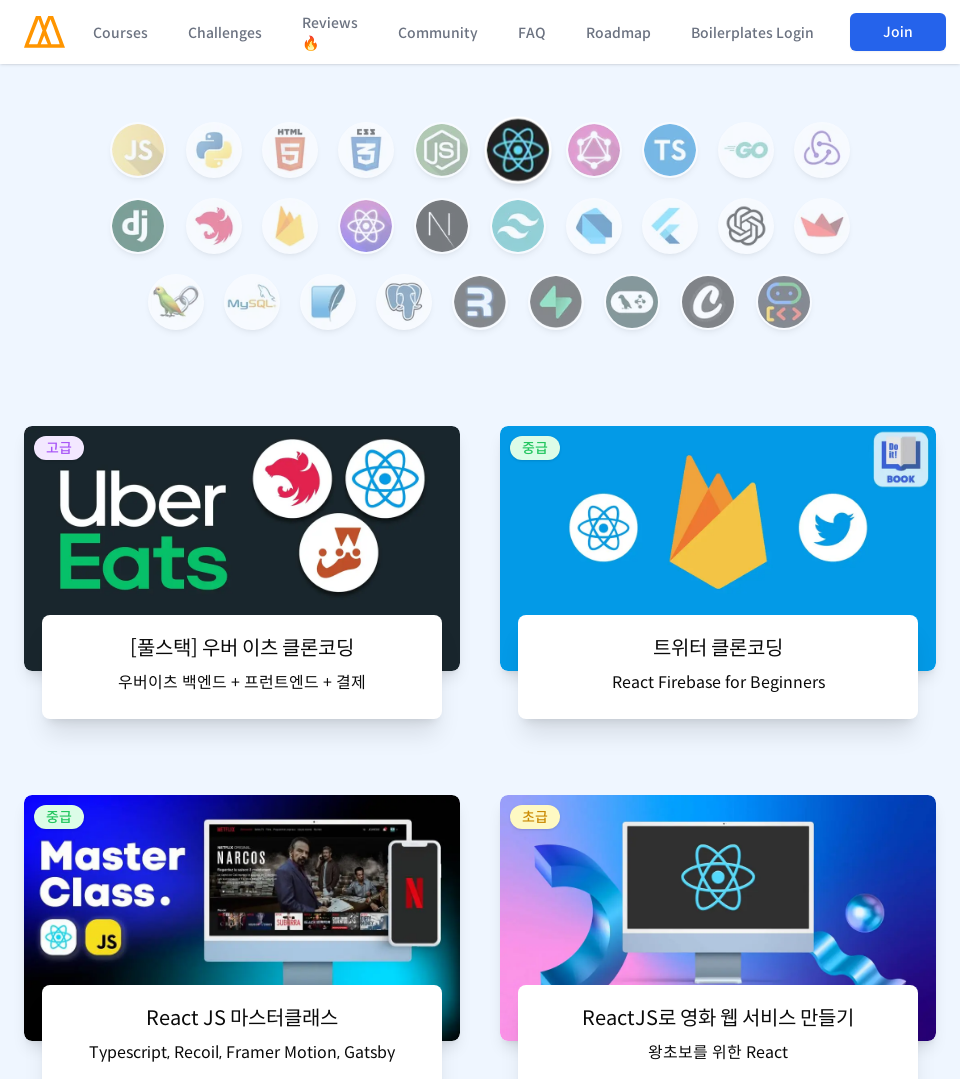

Scrolled to section 9 (Y: 8505px) at viewport width 960px
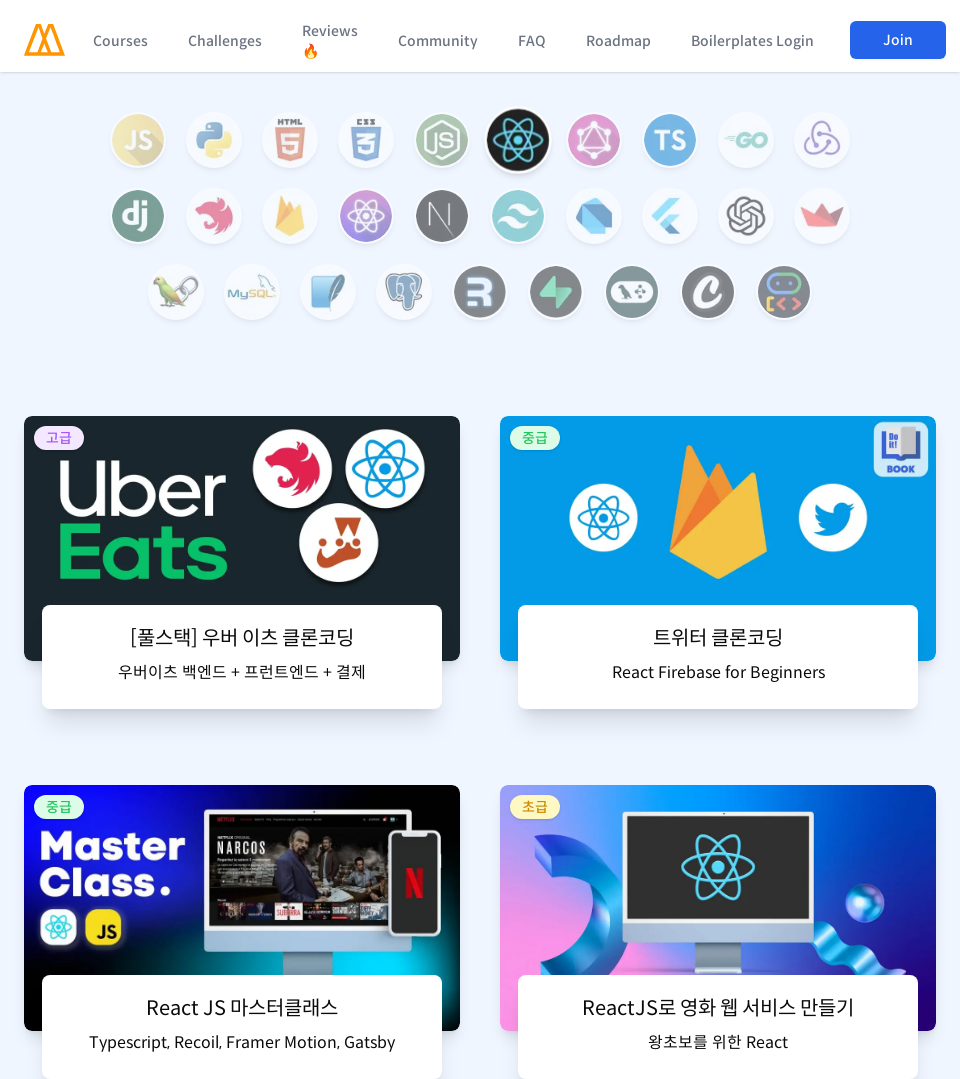

Waited 2000ms for content to render at section 9
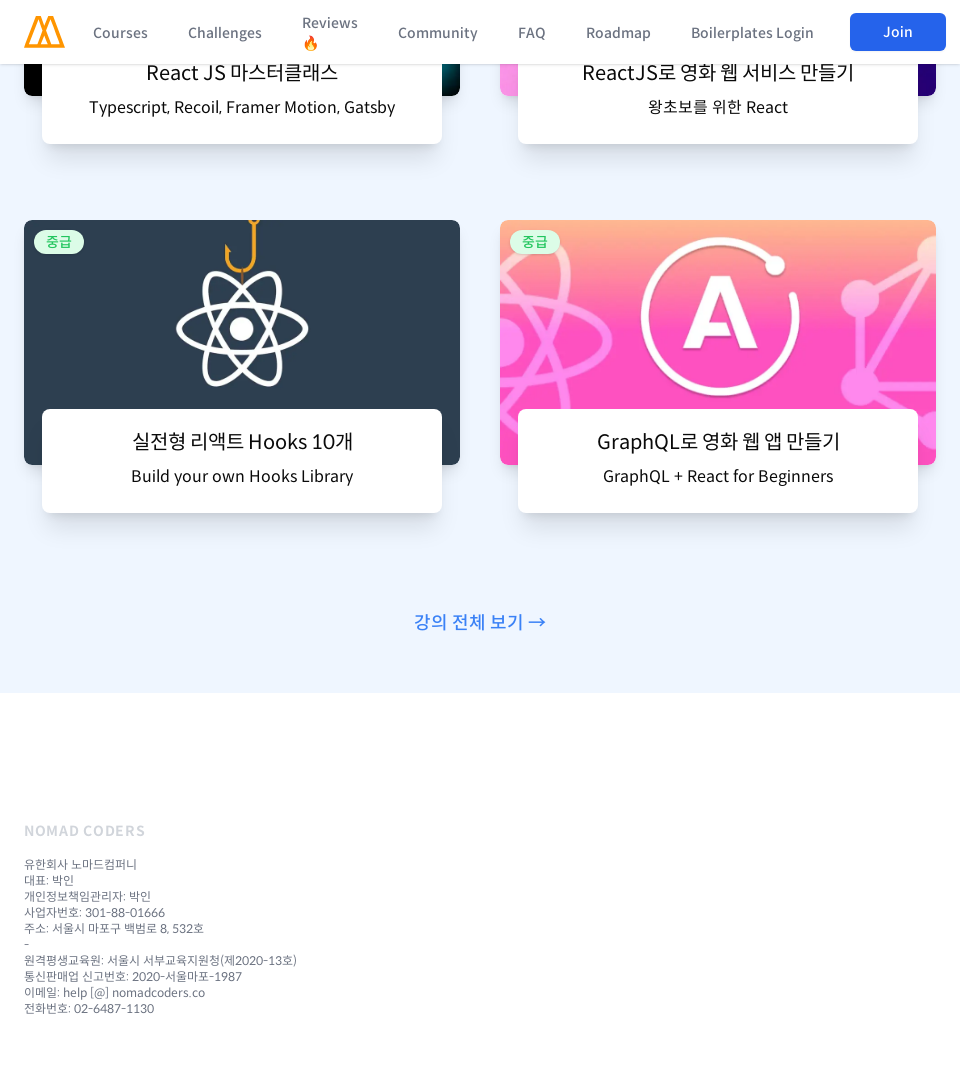

Scrolled to section 10 (Y: 9450px) at viewport width 960px
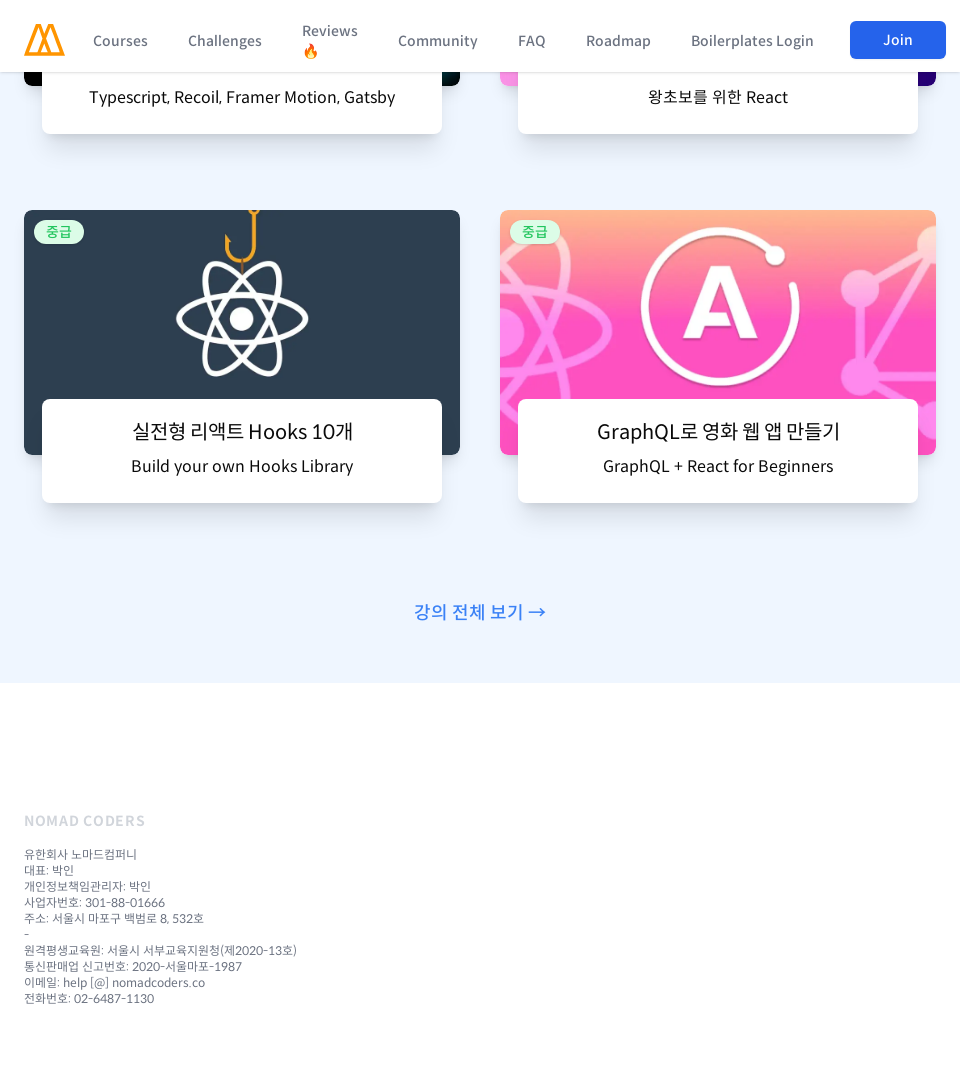

Waited 2000ms for content to render at section 10
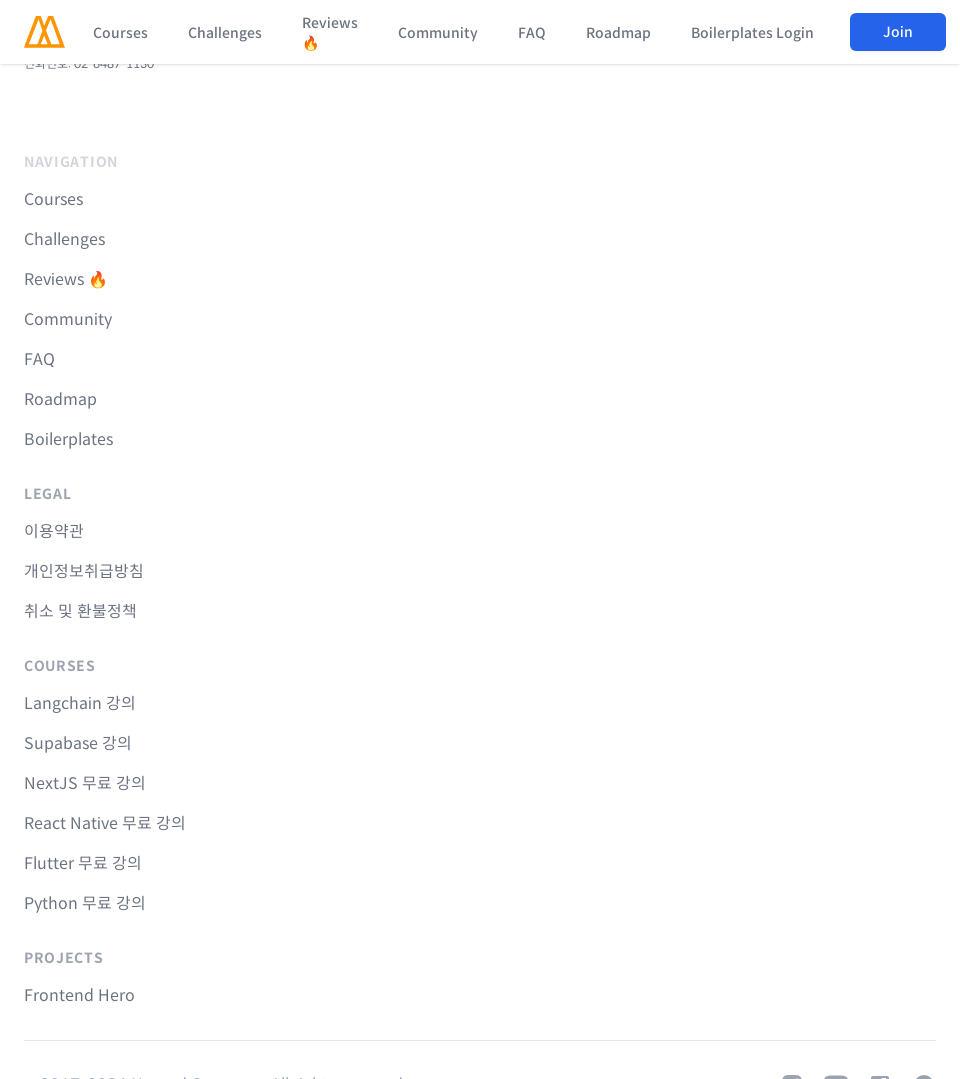

Scrolled to section 11 (Y: 10395px) at viewport width 960px
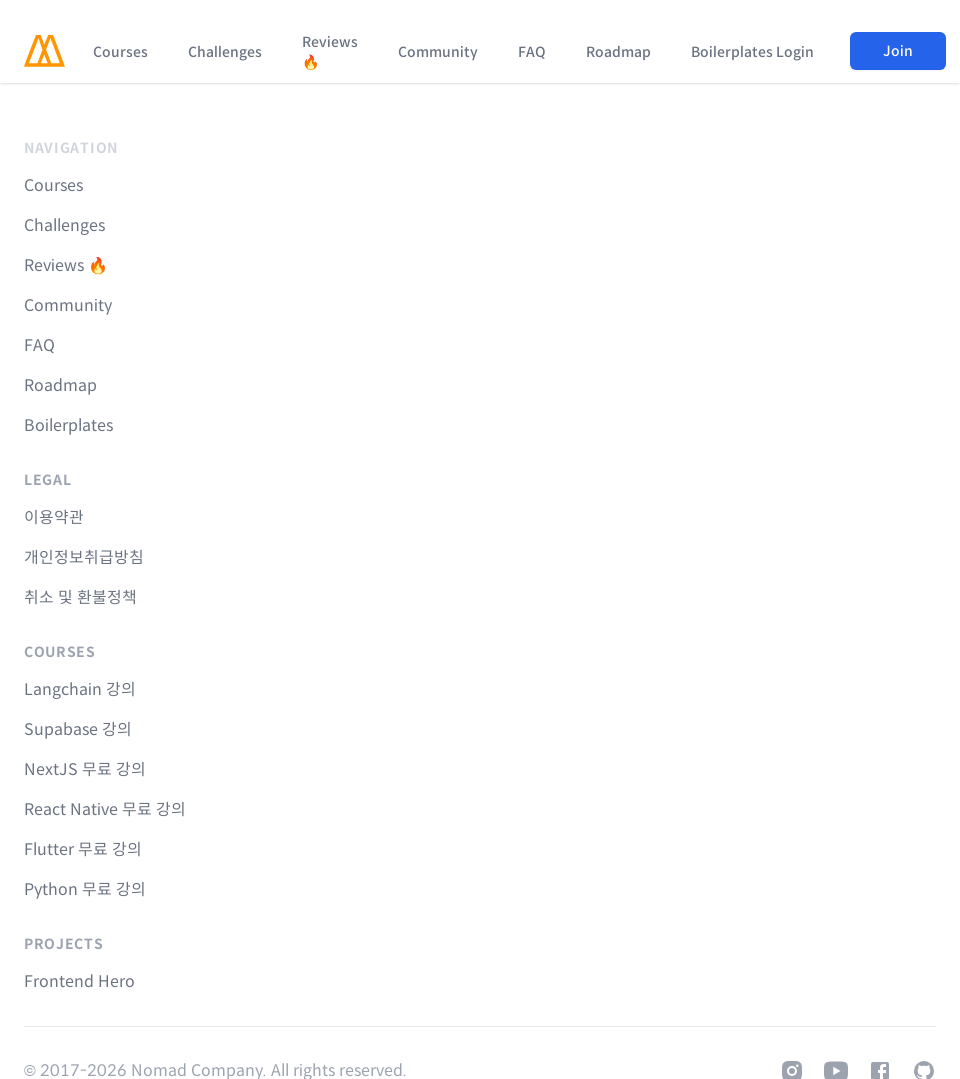

Waited 2000ms for content to render at section 11
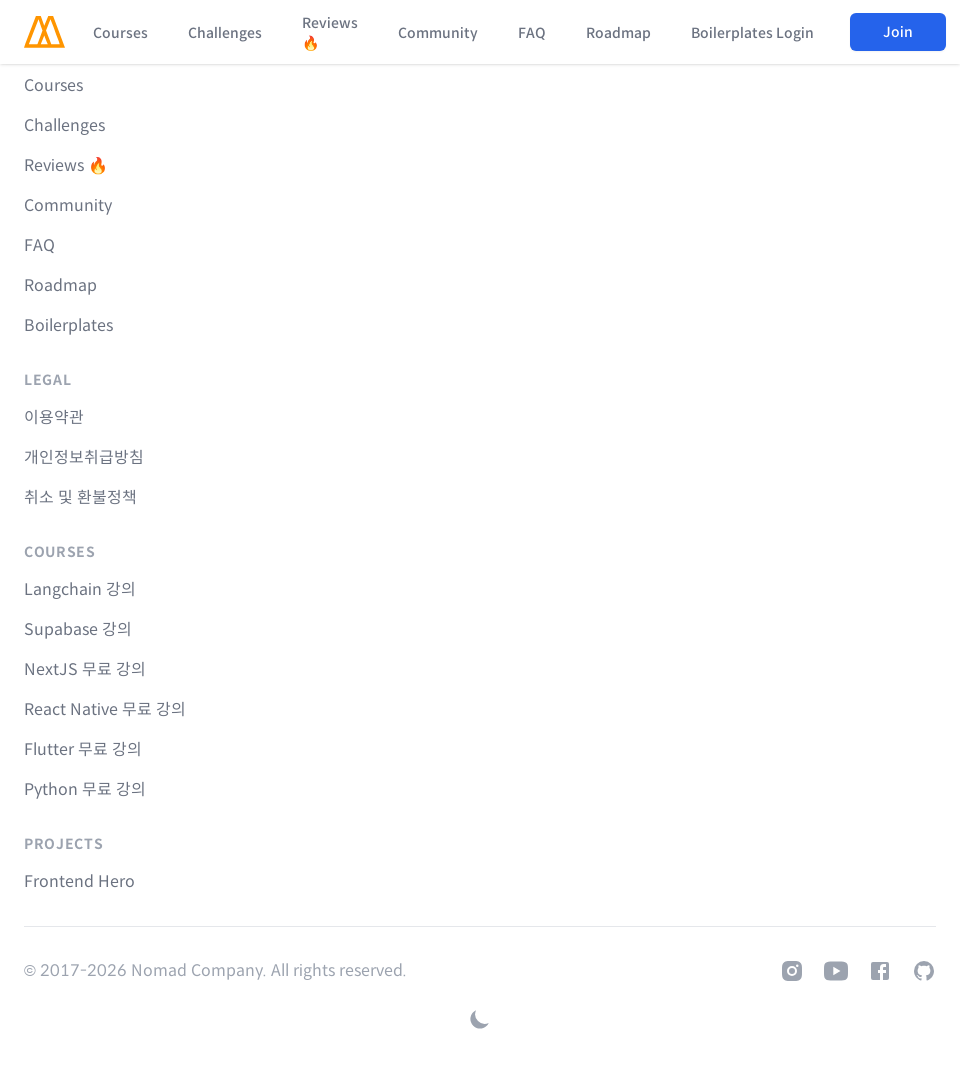

Scrolled to section 12 (Y: 11340px) at viewport width 960px
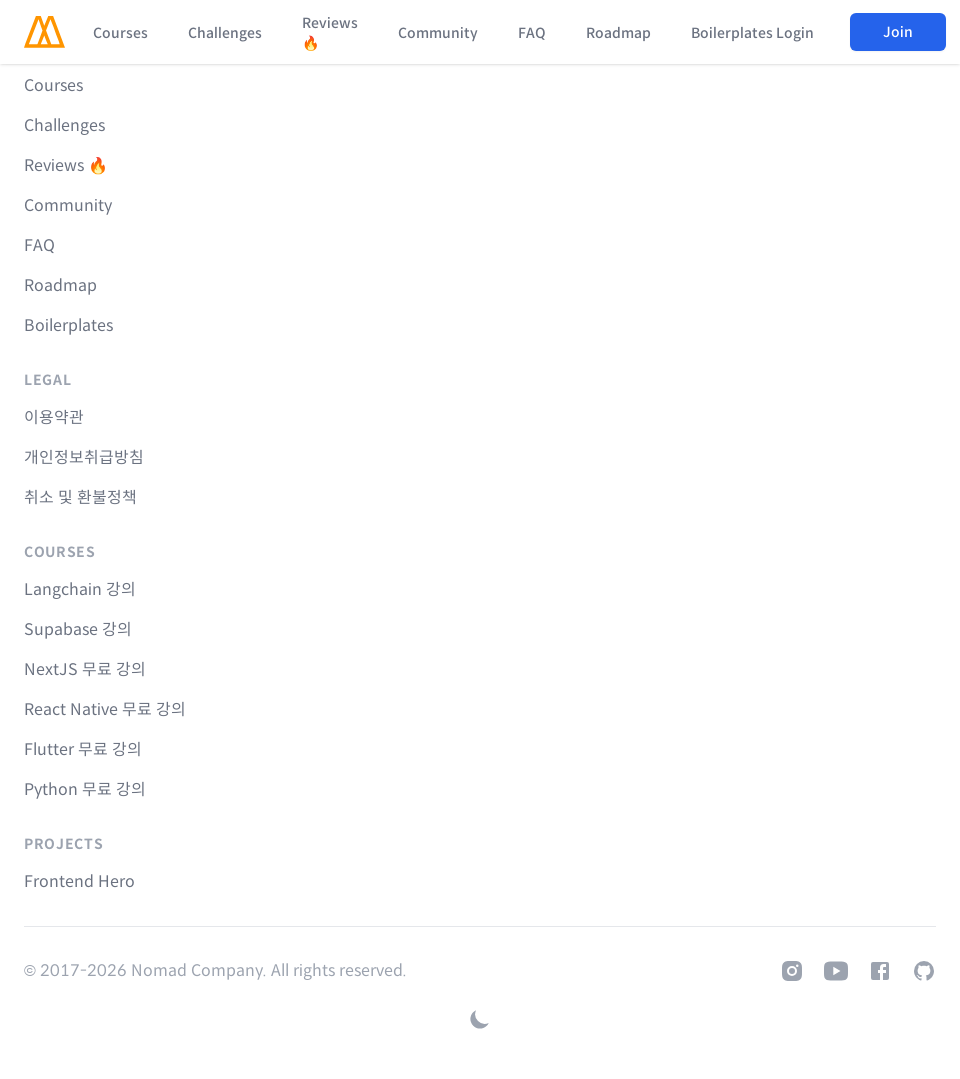

Waited 2000ms for content to render at section 12
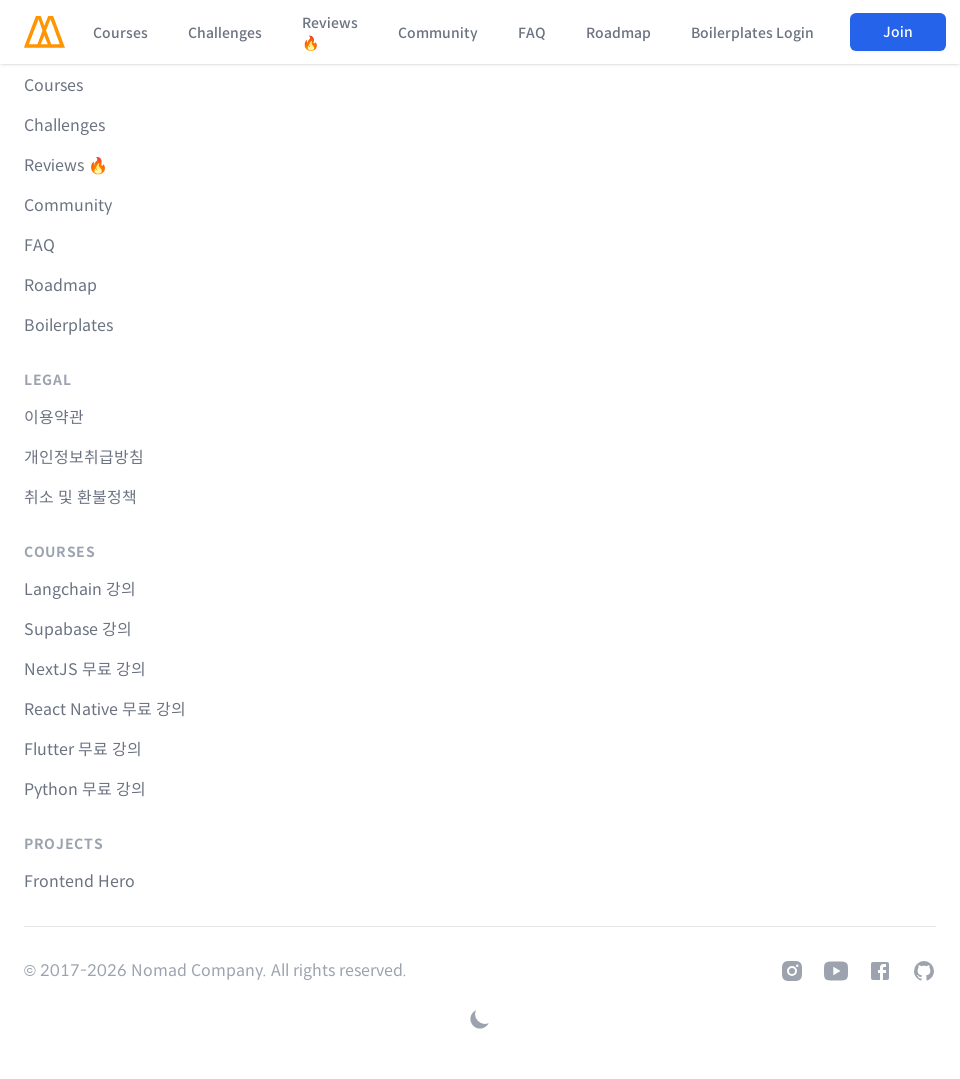

Set viewport size to 1366x1079
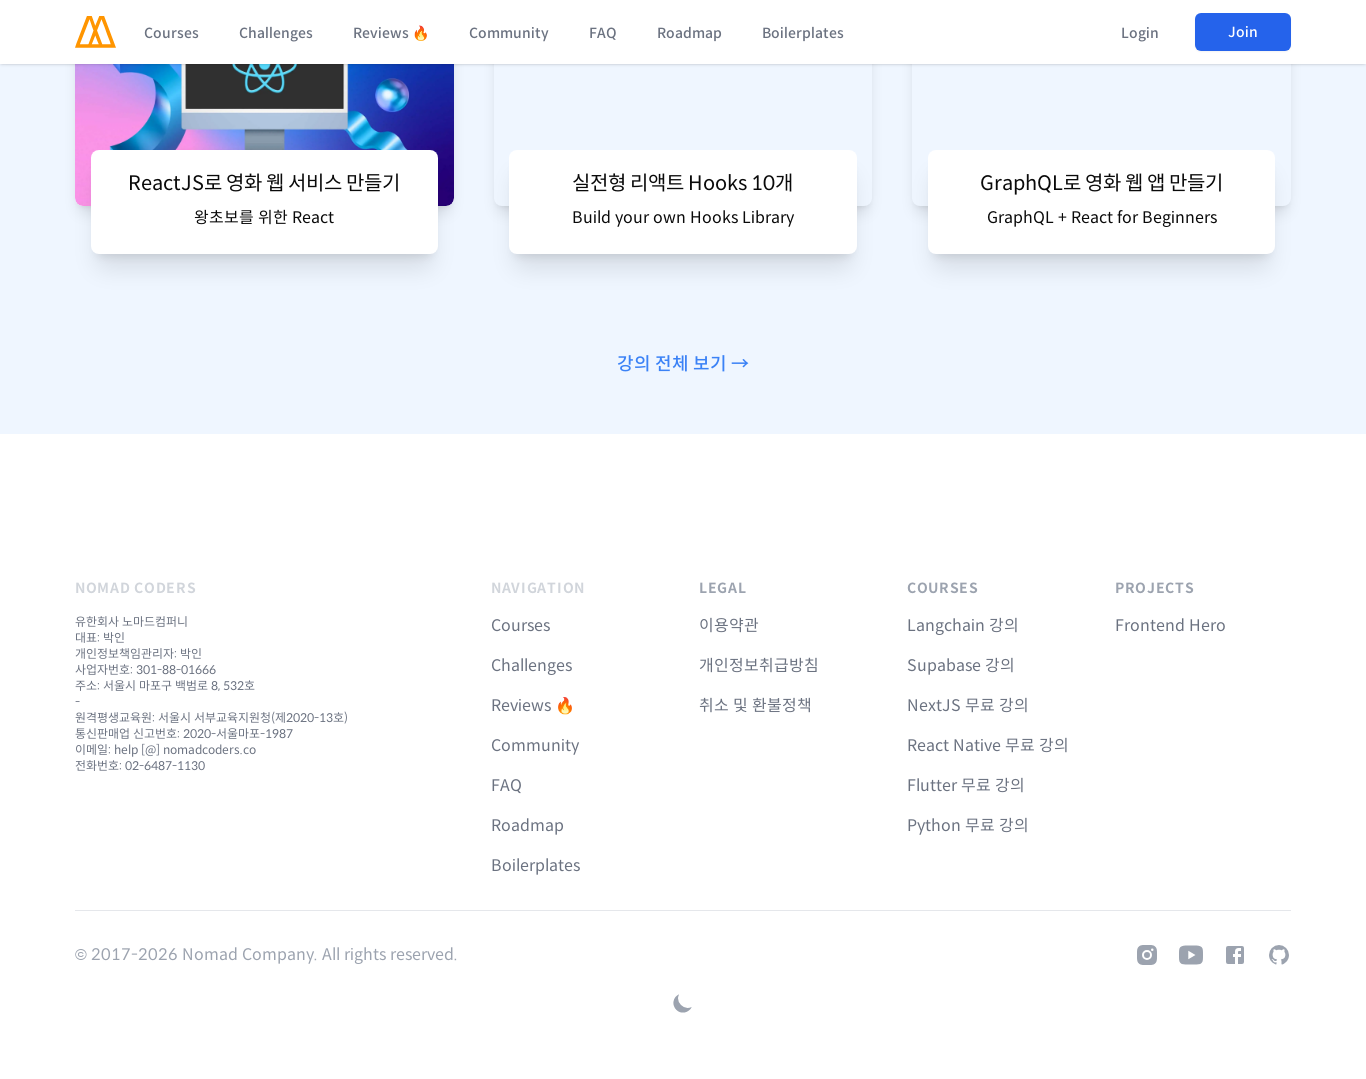

Retrieved page scroll height: 7957px
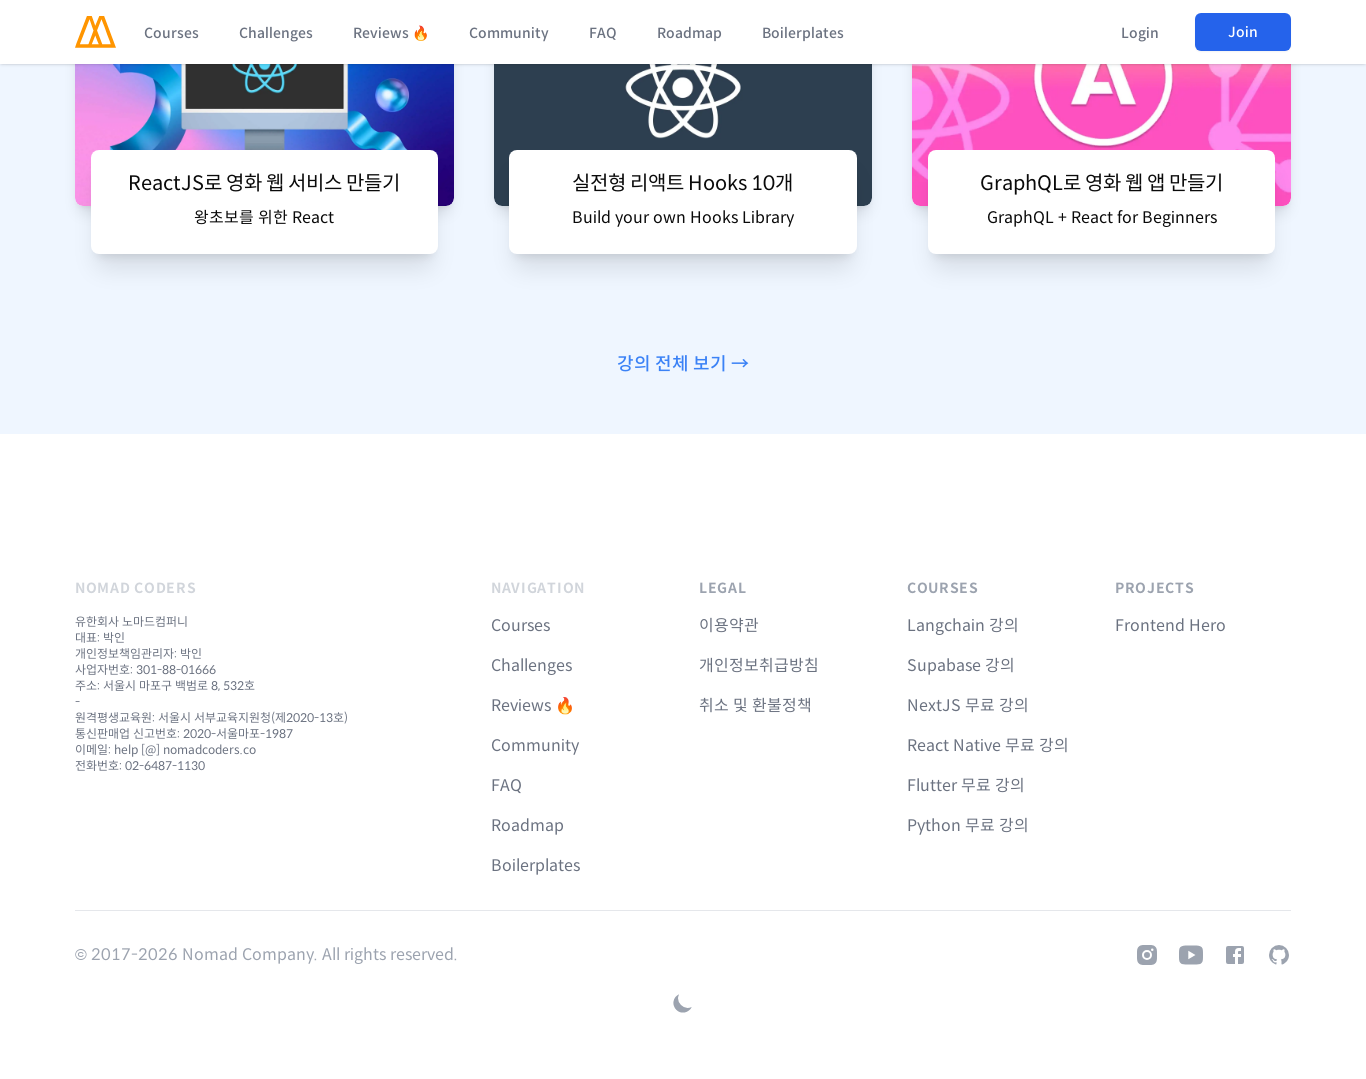

Scrolled to section 0 (Y: 0px) at viewport width 1366px
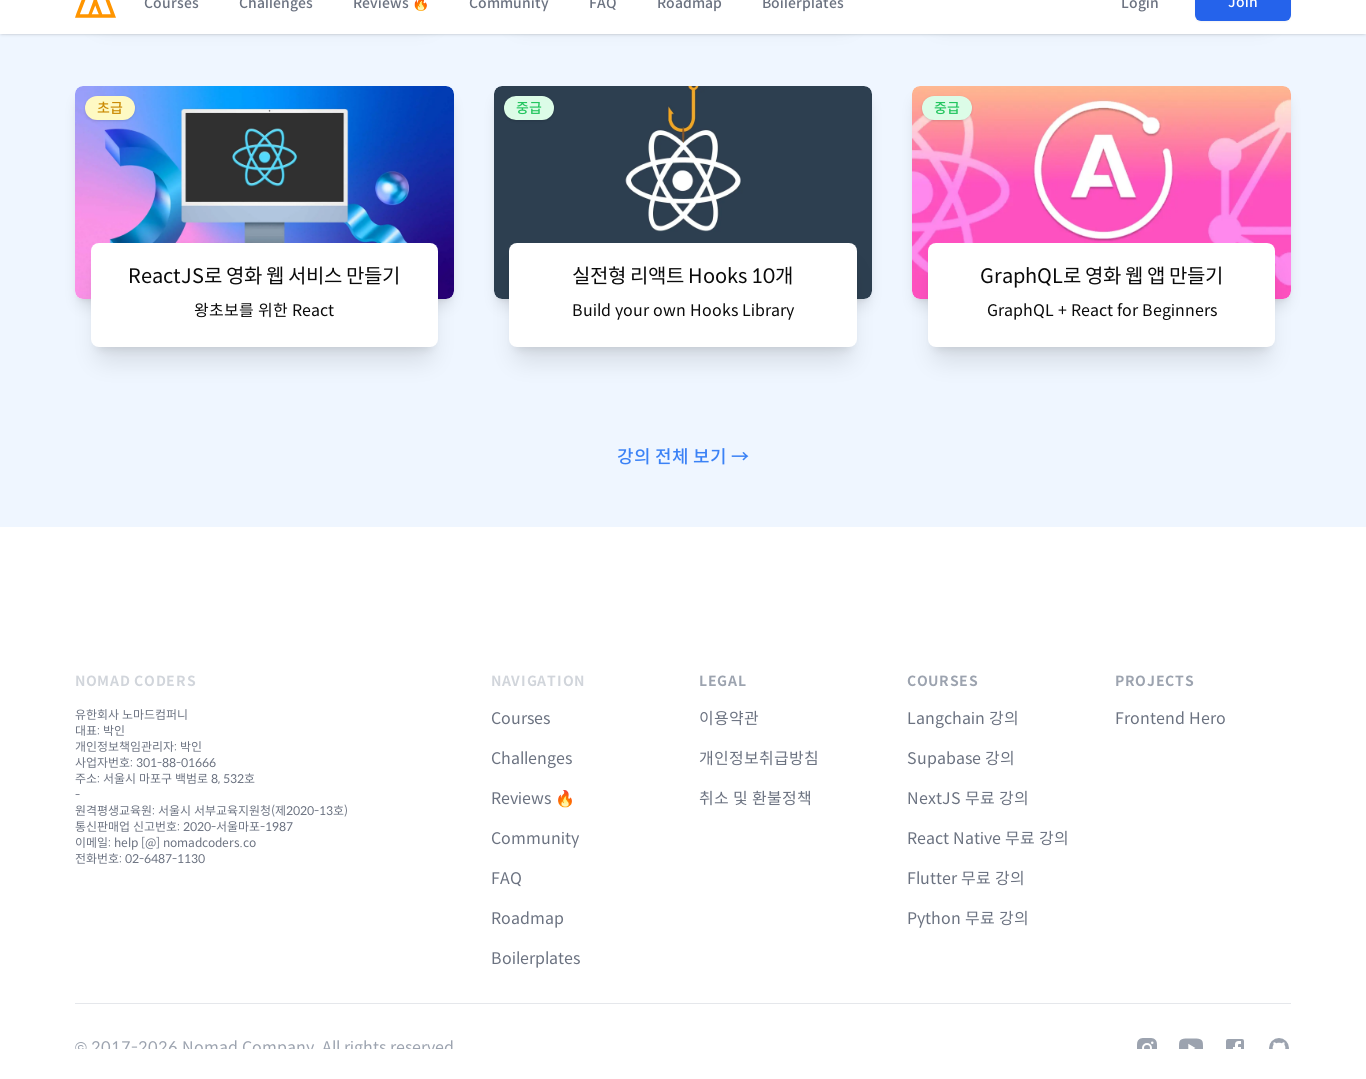

Waited 2000ms for content to render at section 0
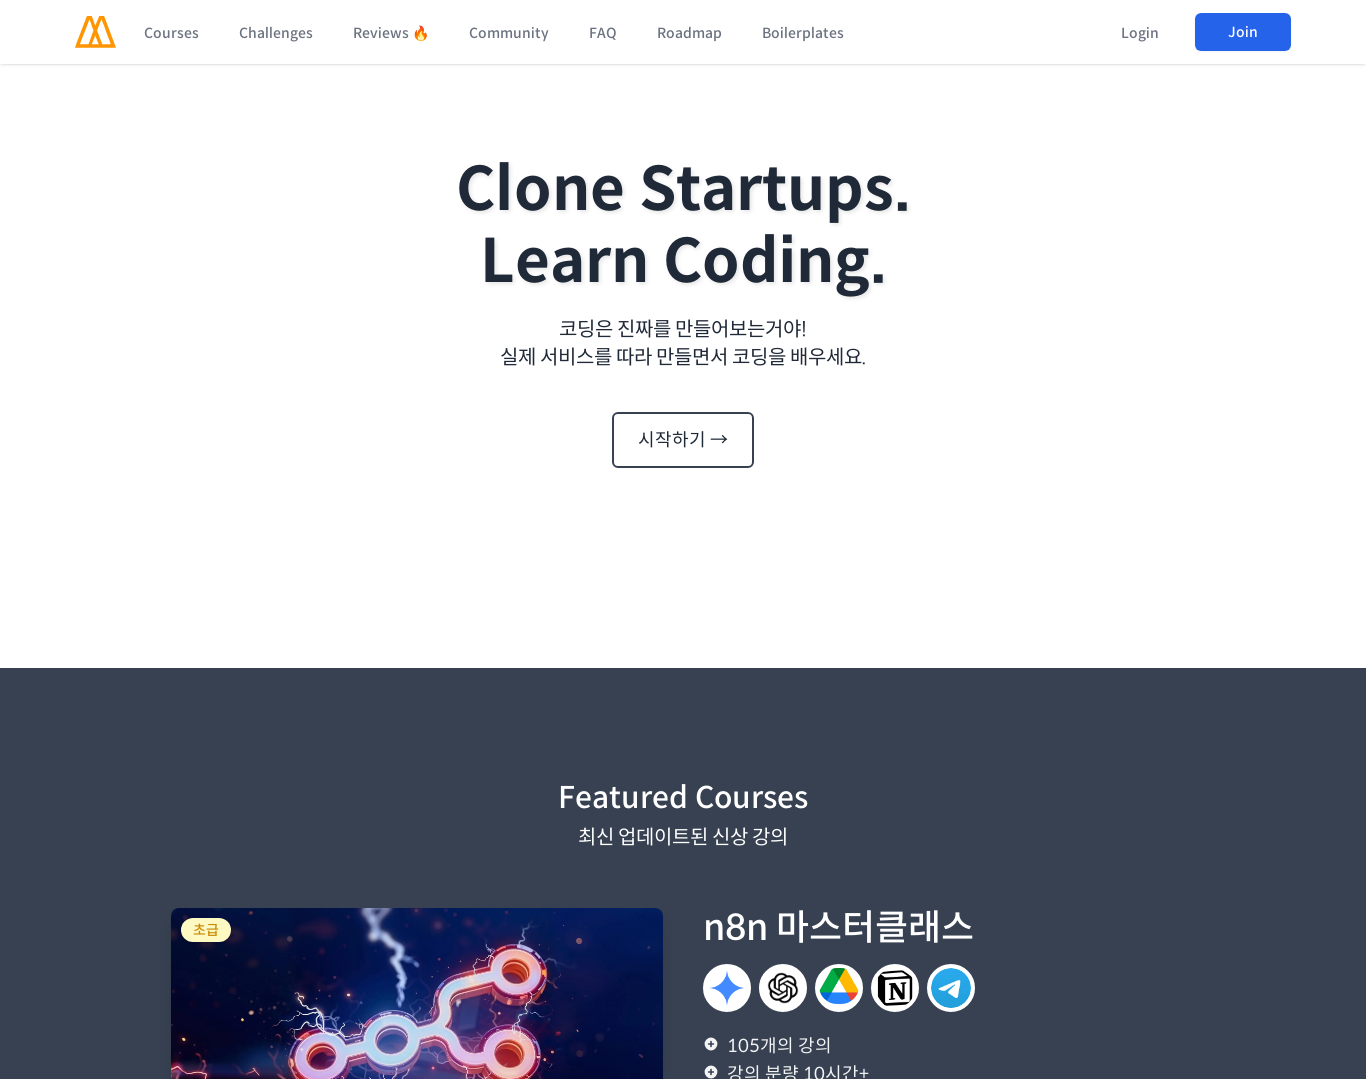

Scrolled to section 1 (Y: 945px) at viewport width 1366px
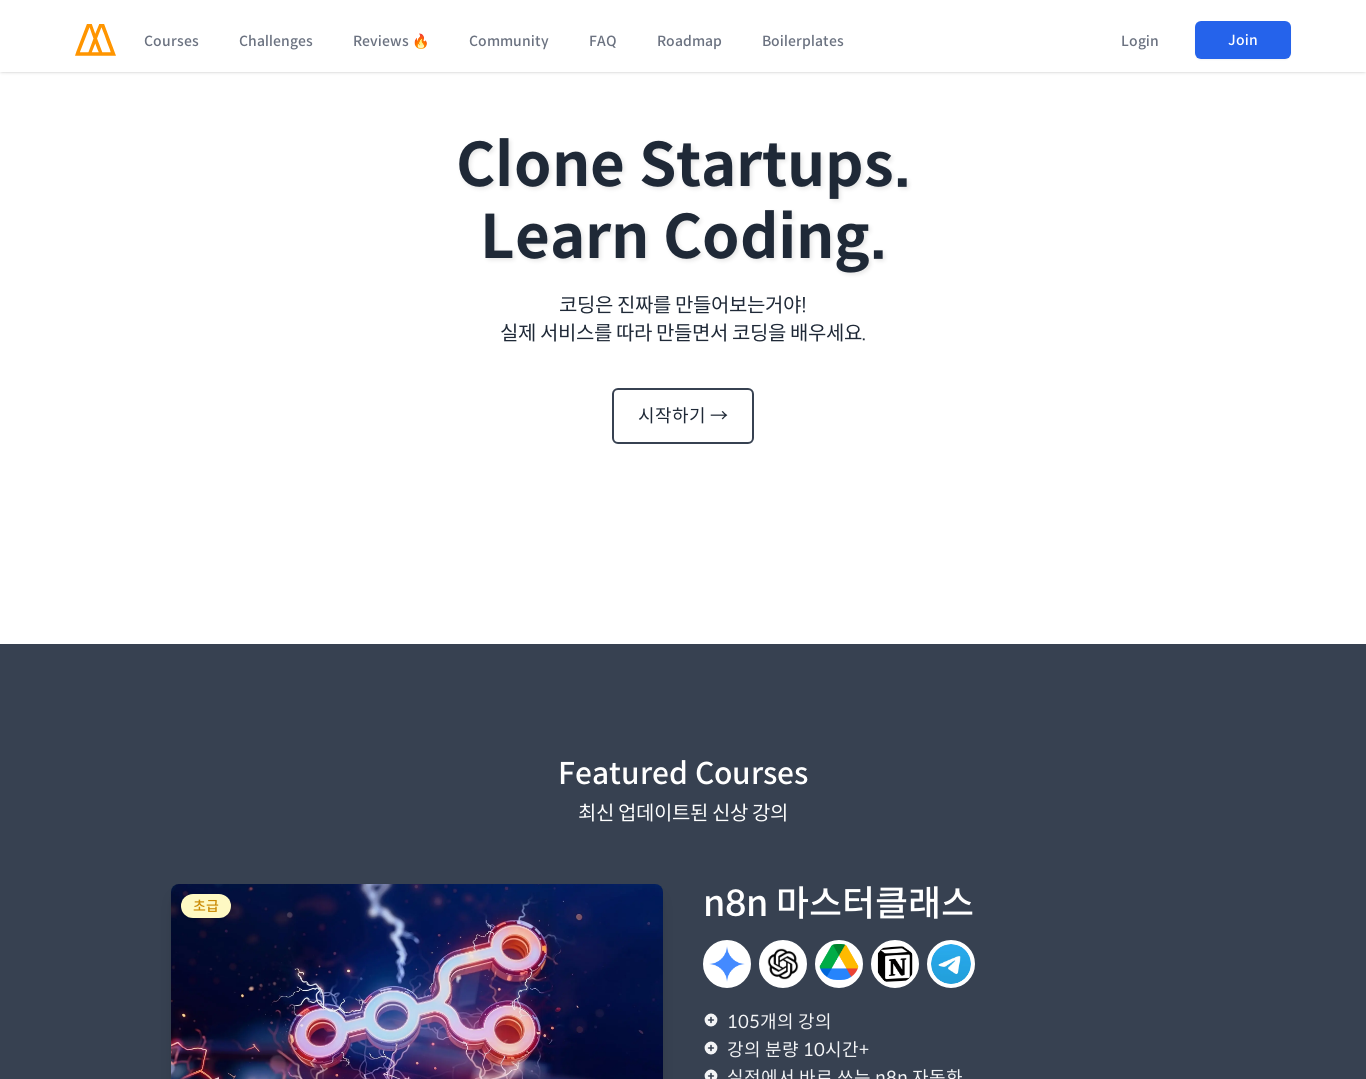

Waited 2000ms for content to render at section 1
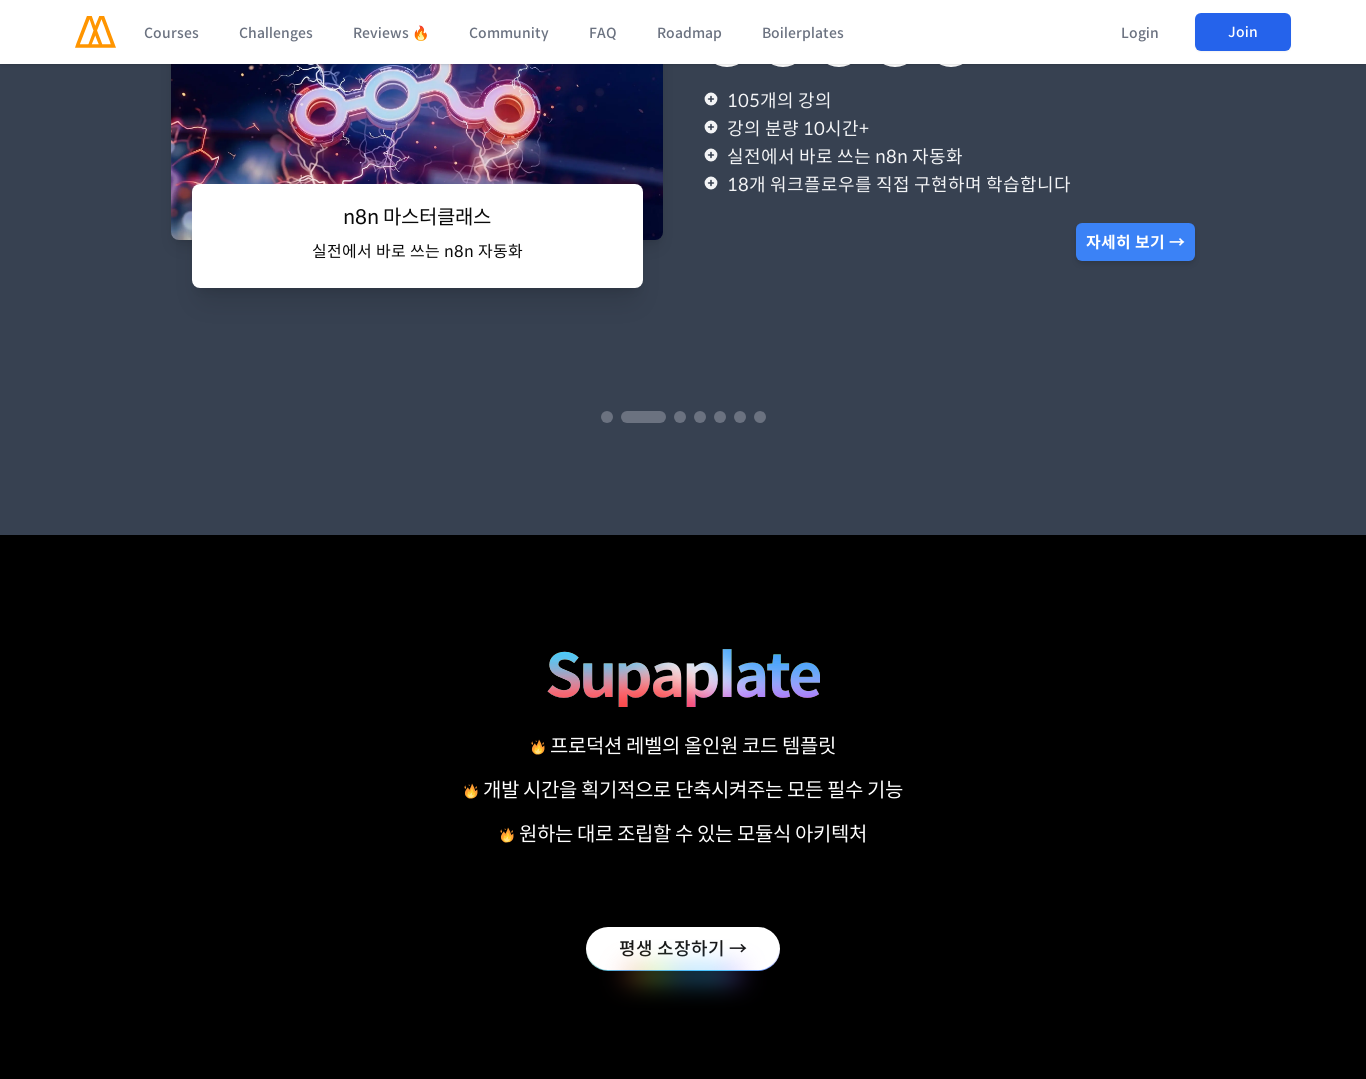

Scrolled to section 2 (Y: 1890px) at viewport width 1366px
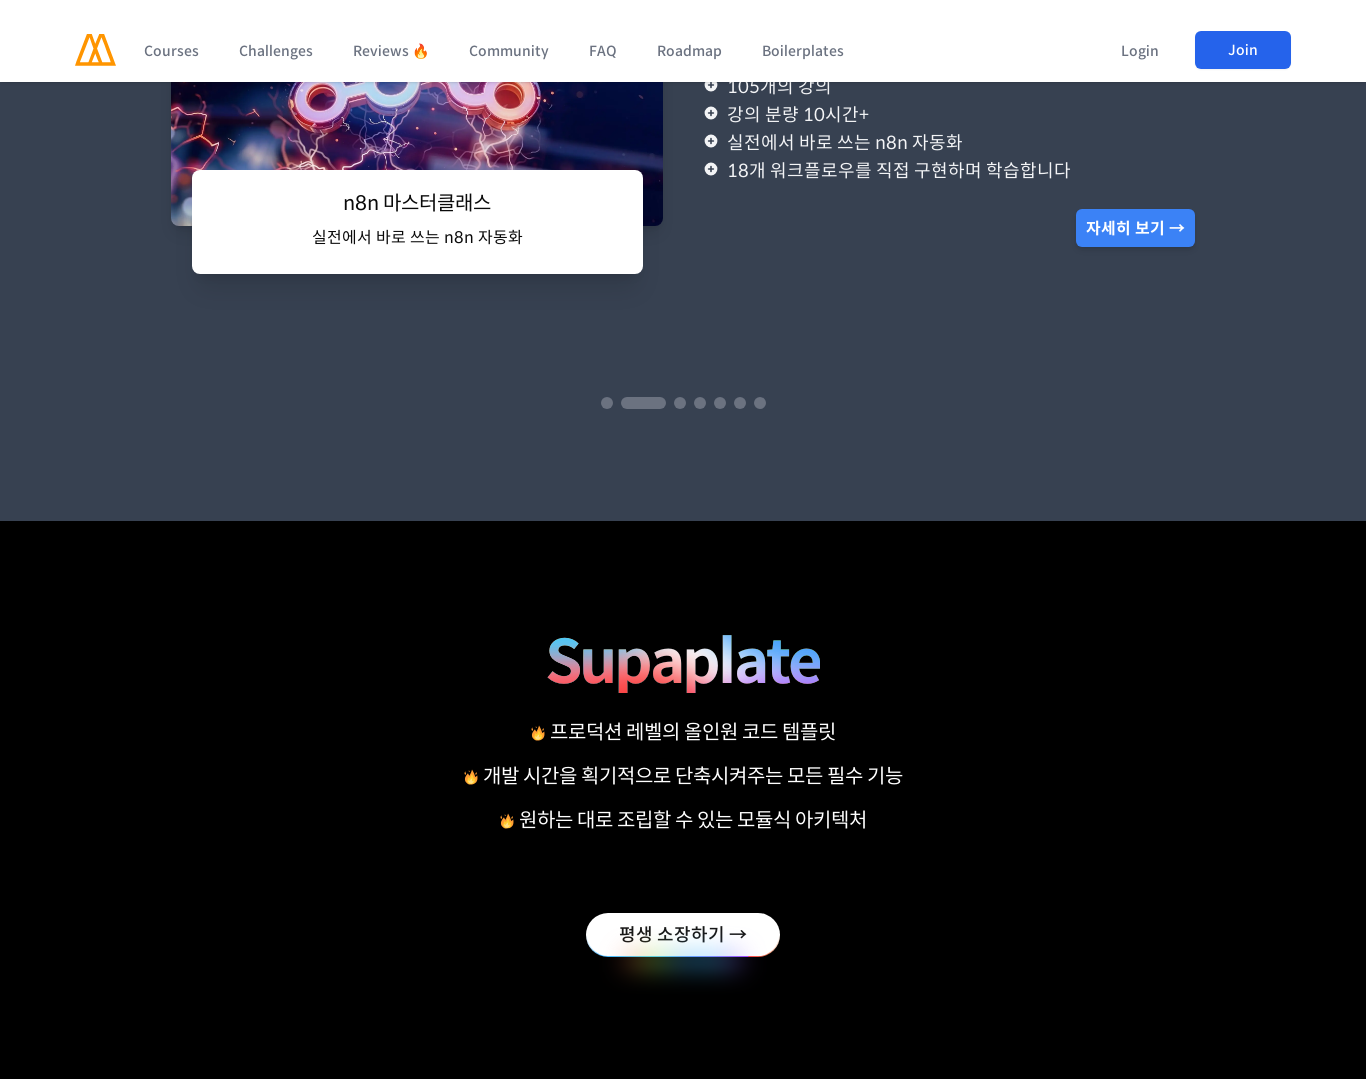

Waited 2000ms for content to render at section 2
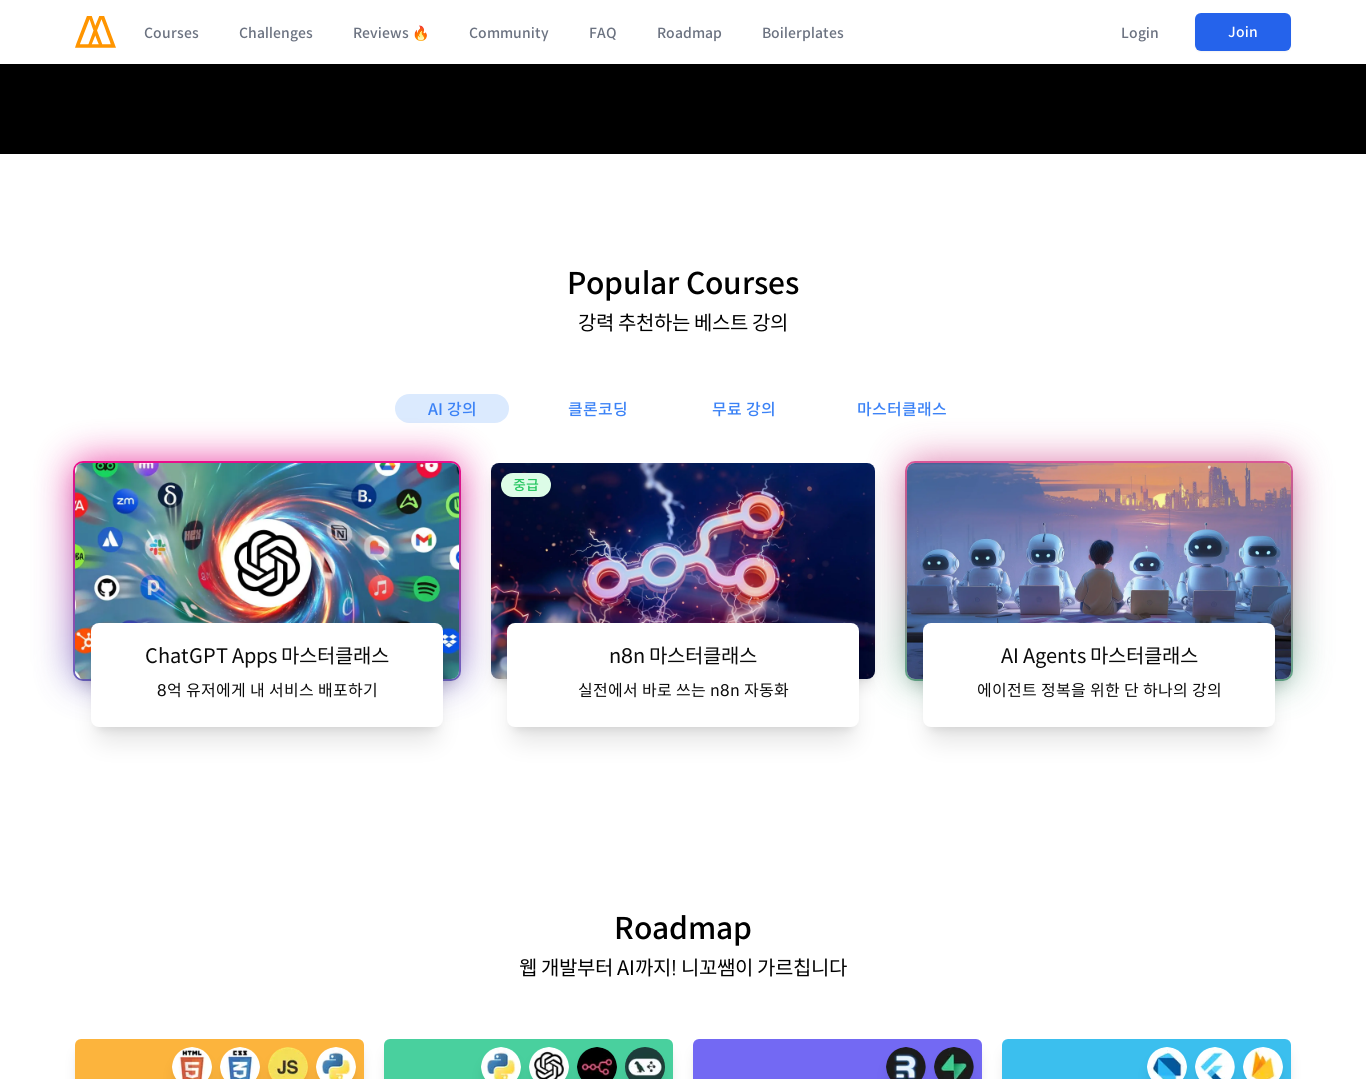

Scrolled to section 3 (Y: 2835px) at viewport width 1366px
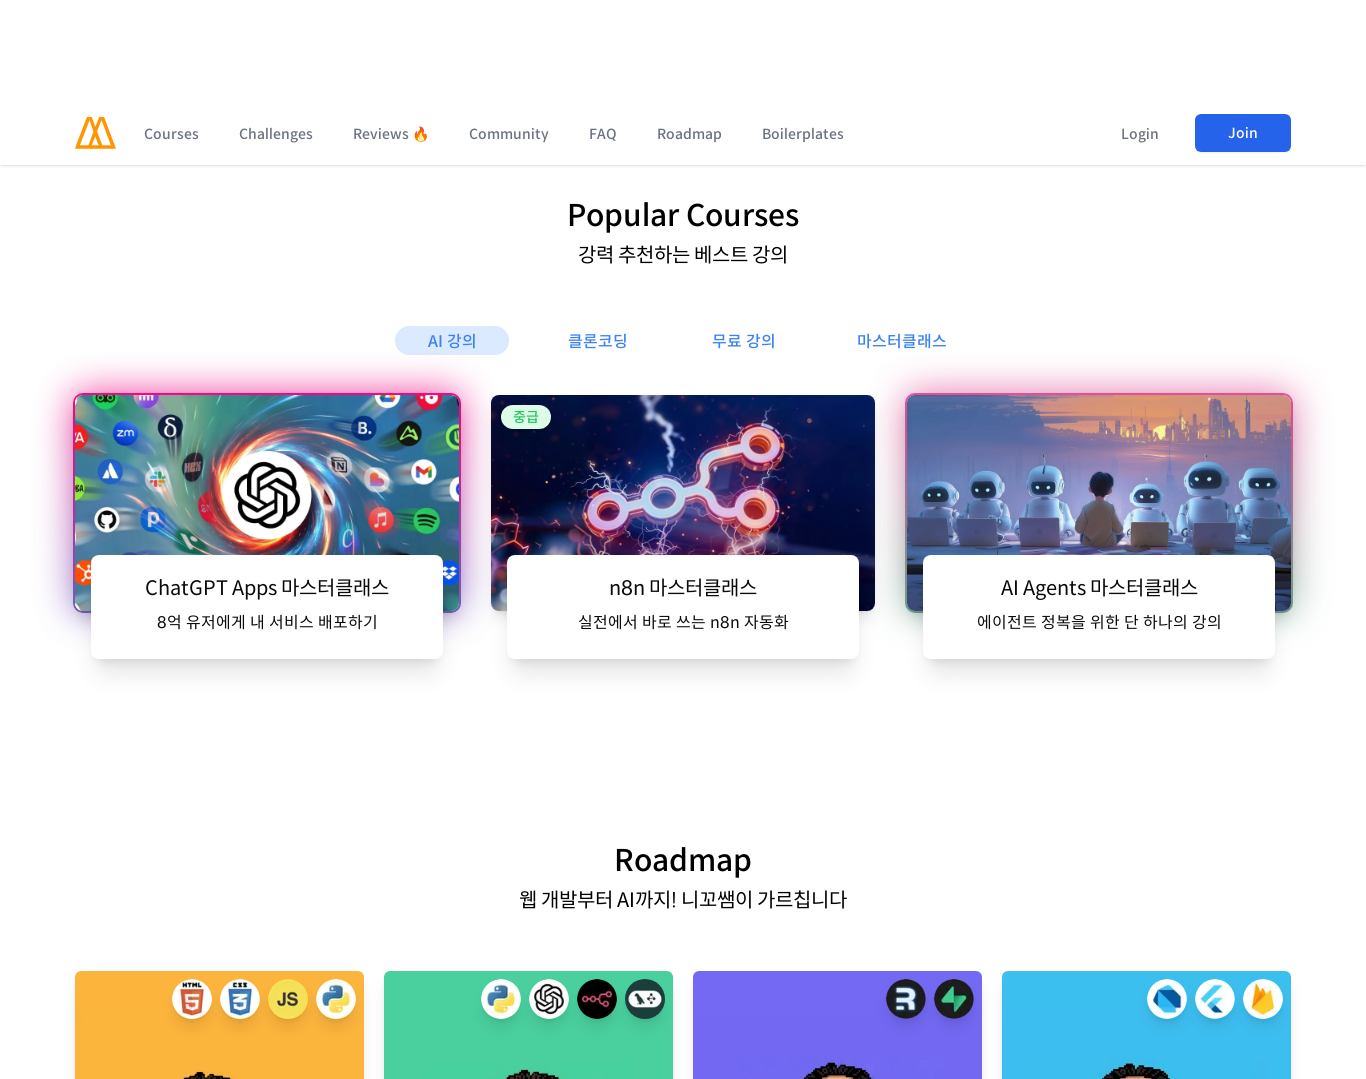

Waited 2000ms for content to render at section 3
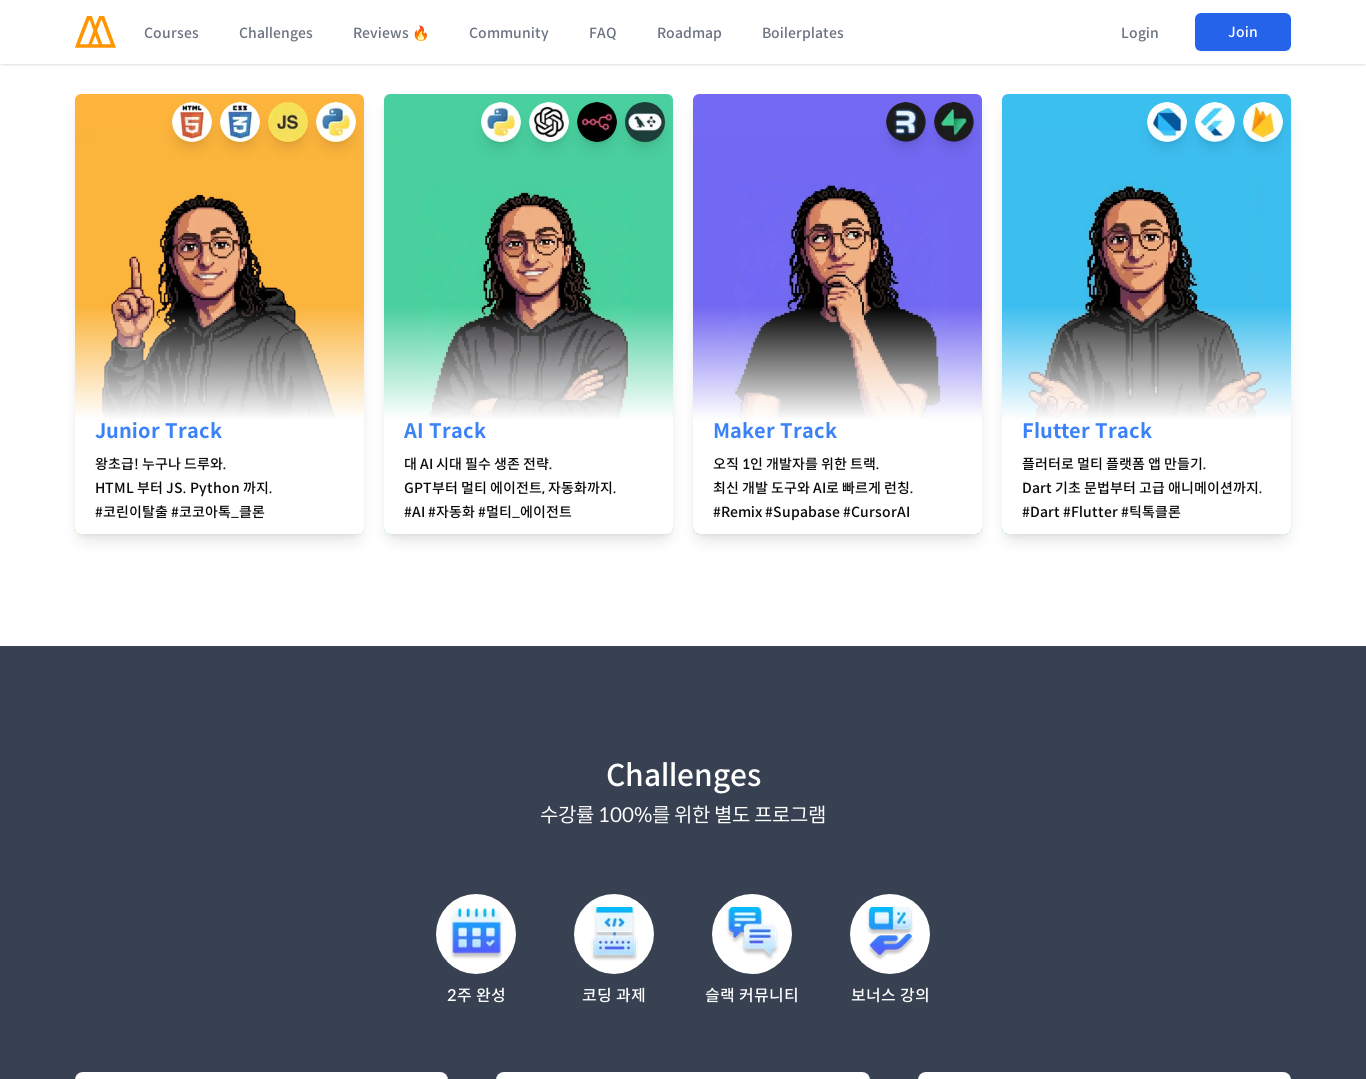

Scrolled to section 4 (Y: 3780px) at viewport width 1366px
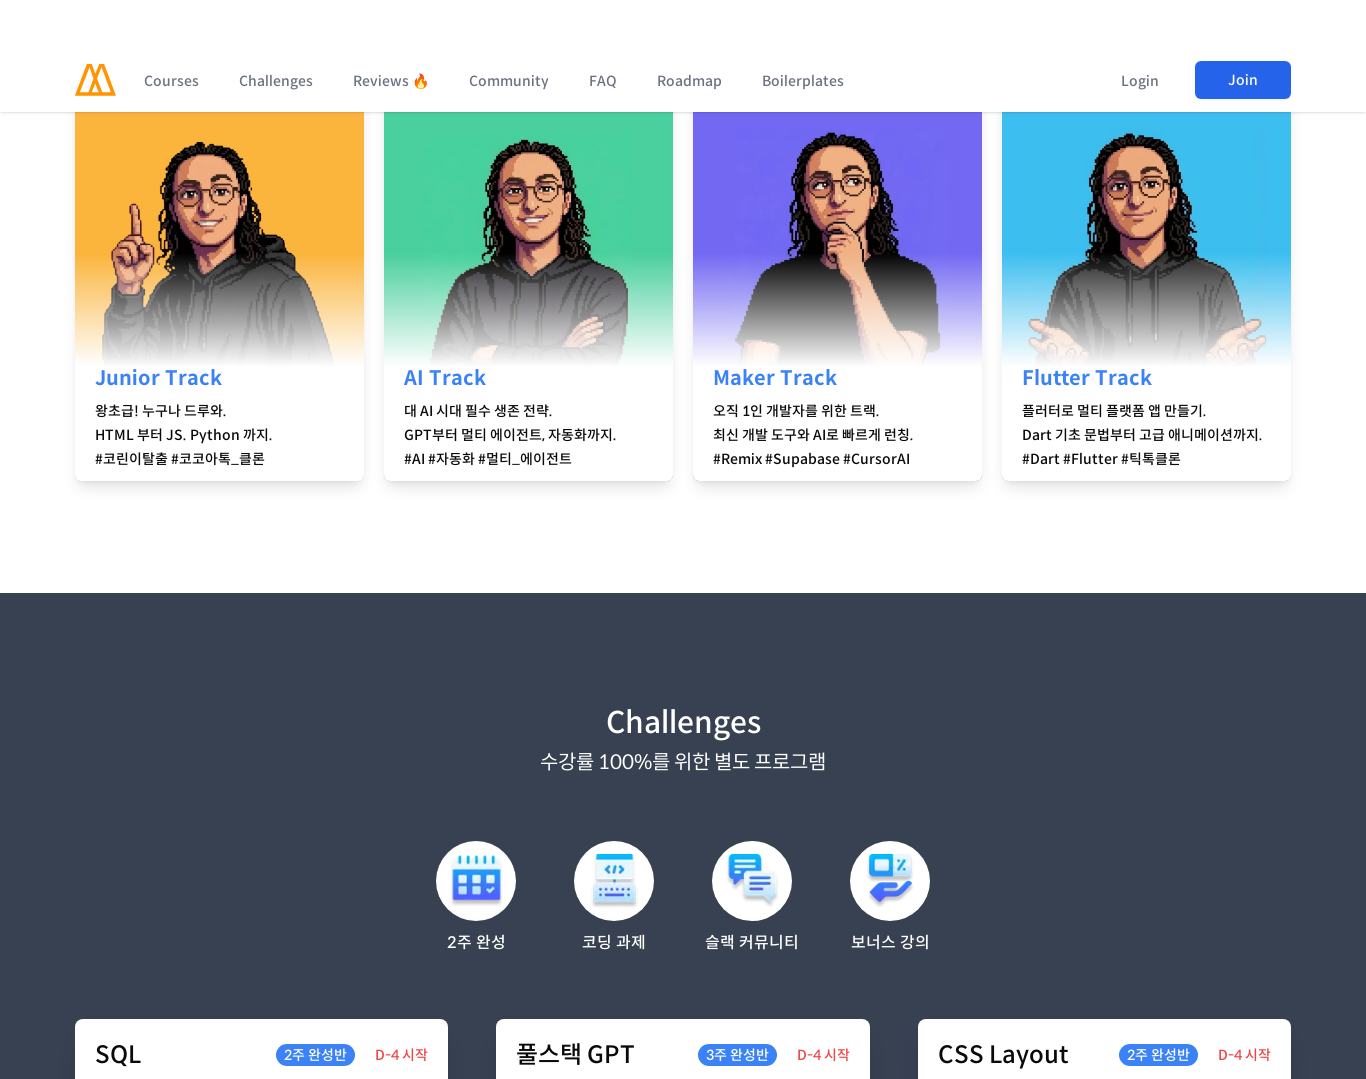

Waited 2000ms for content to render at section 4
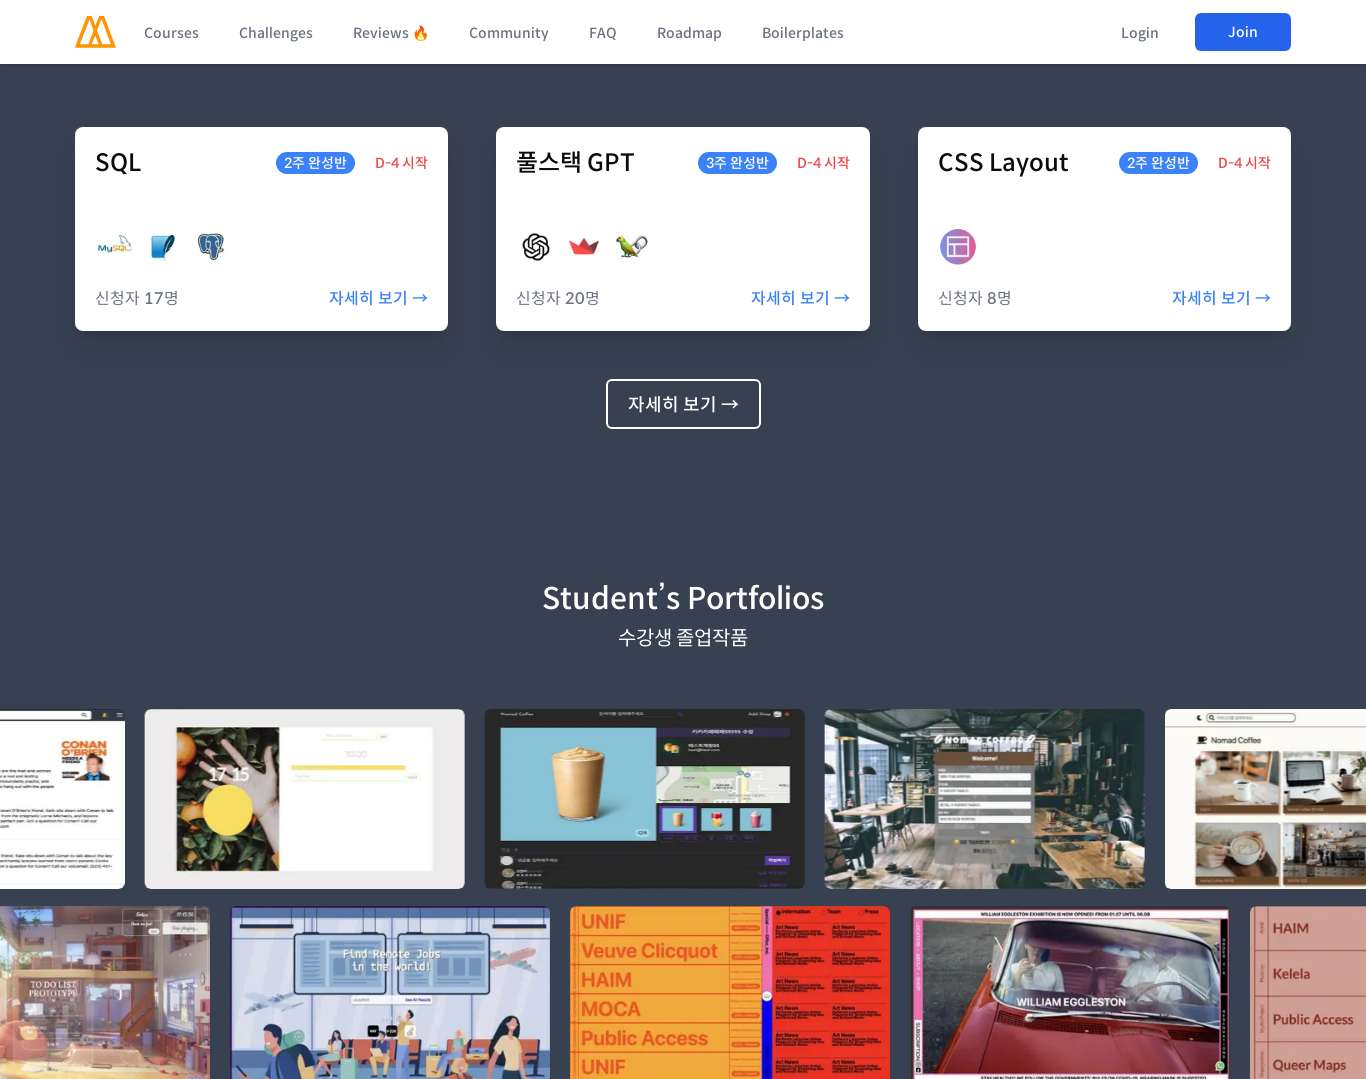

Scrolled to section 5 (Y: 4725px) at viewport width 1366px
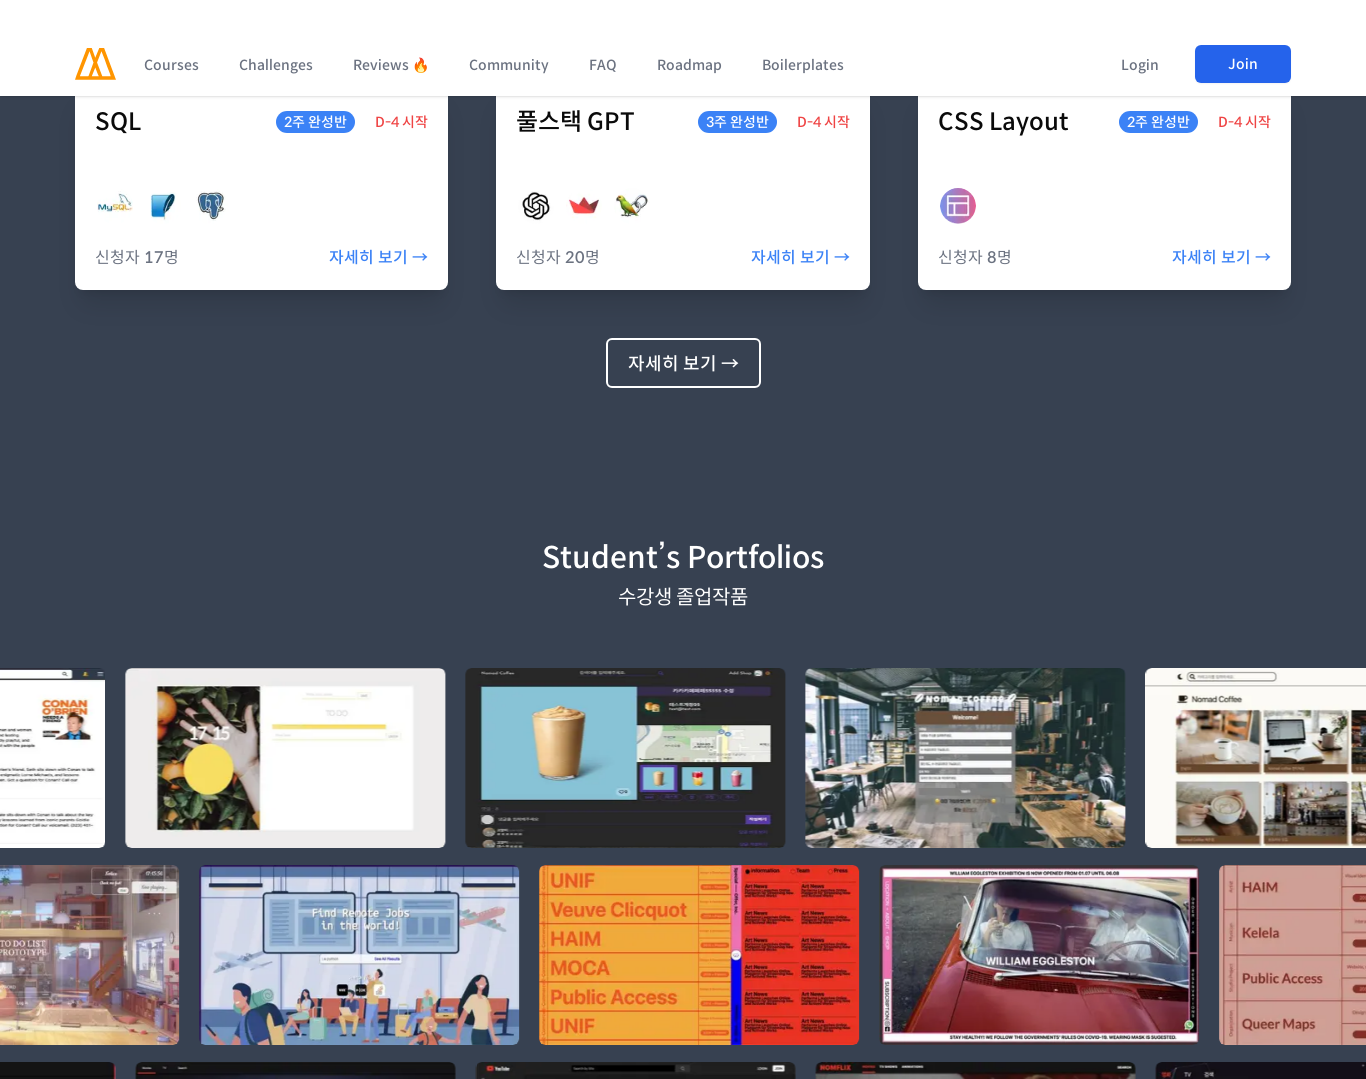

Waited 2000ms for content to render at section 5
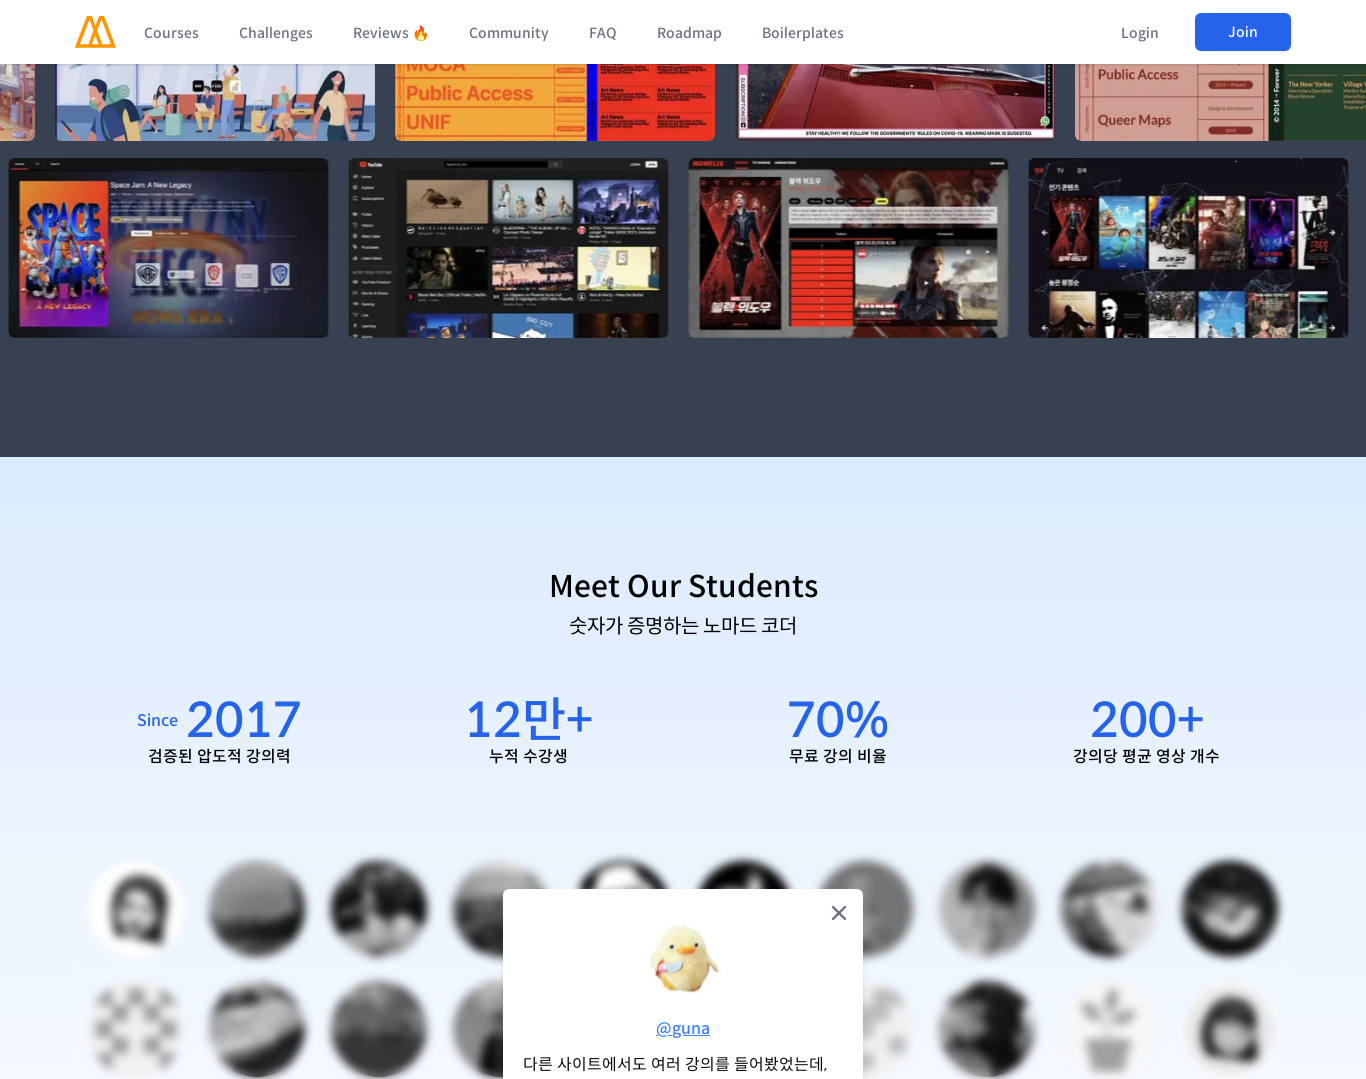

Scrolled to section 6 (Y: 5670px) at viewport width 1366px
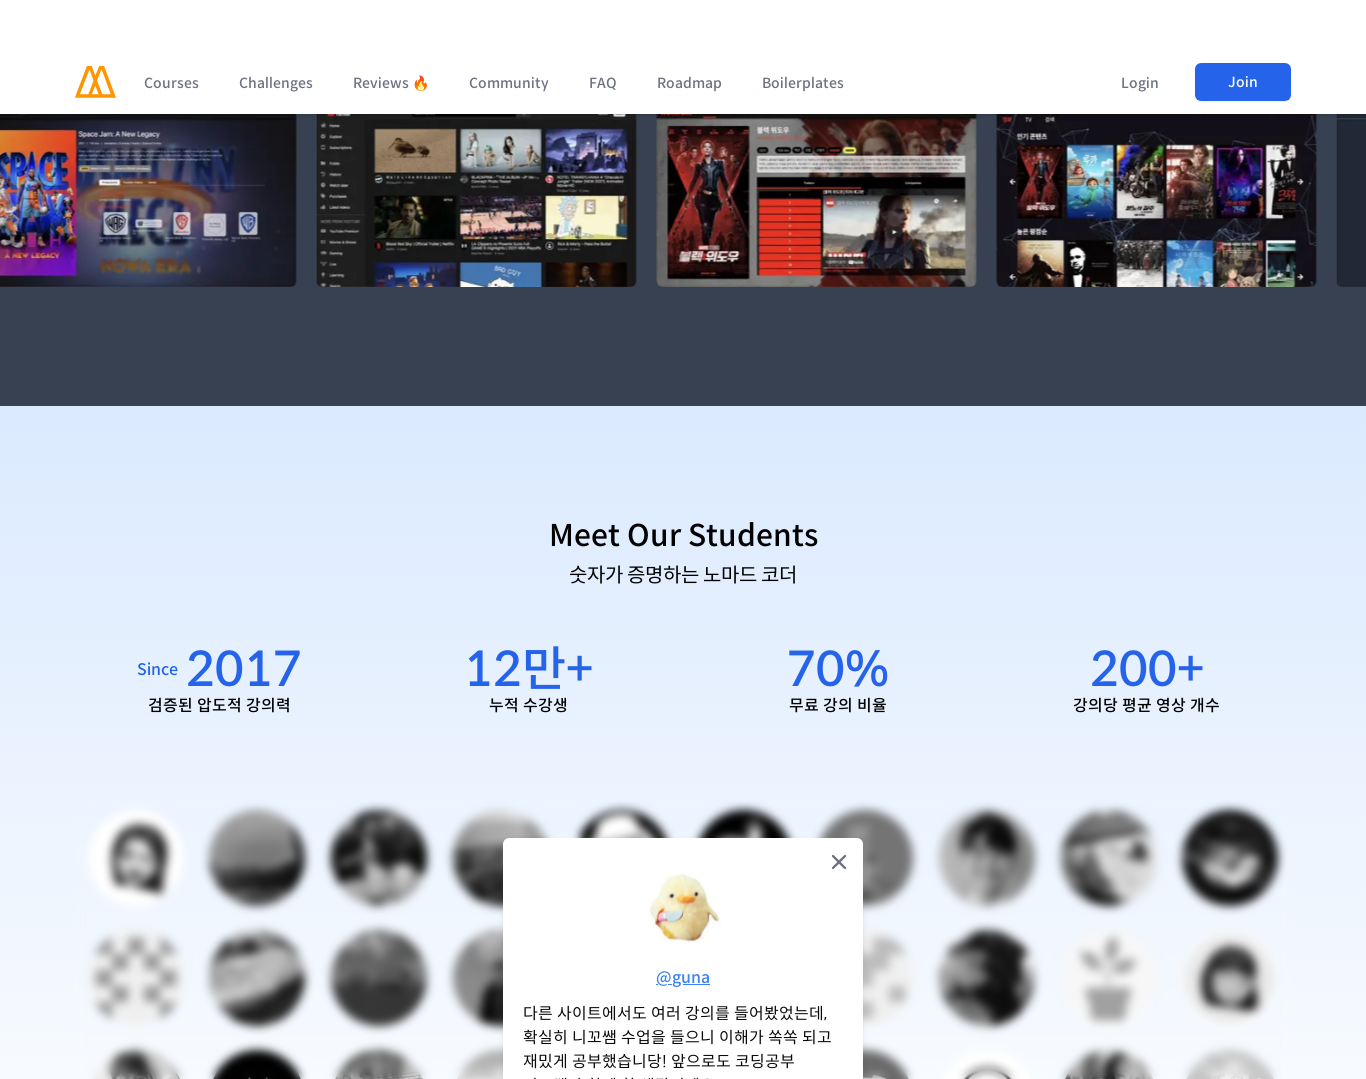

Waited 2000ms for content to render at section 6
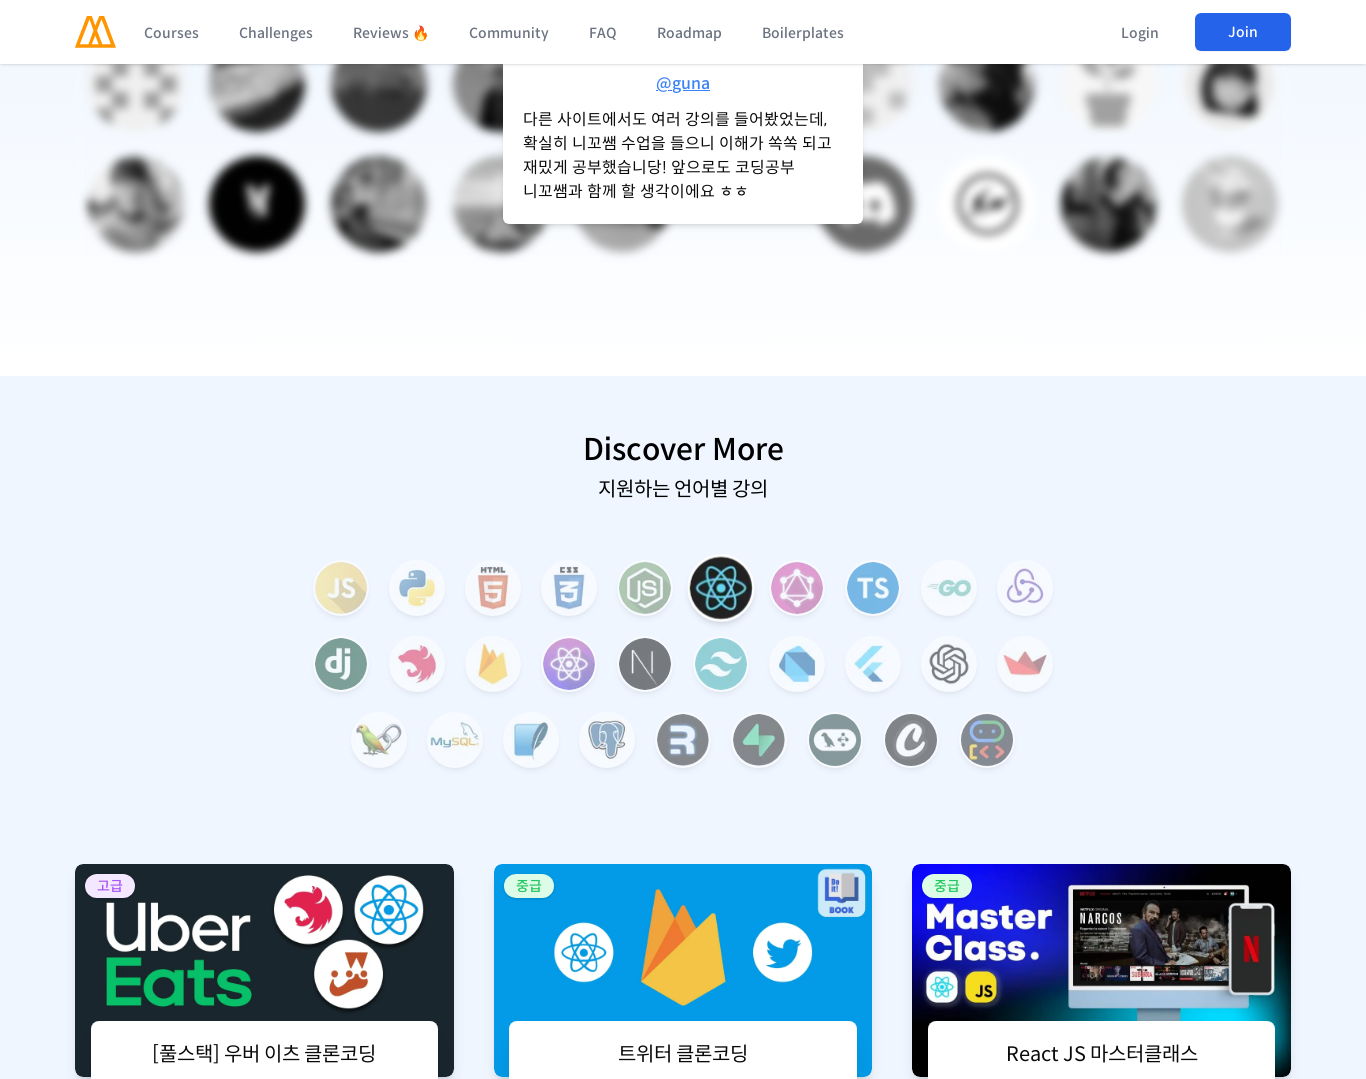

Scrolled to section 7 (Y: 6615px) at viewport width 1366px
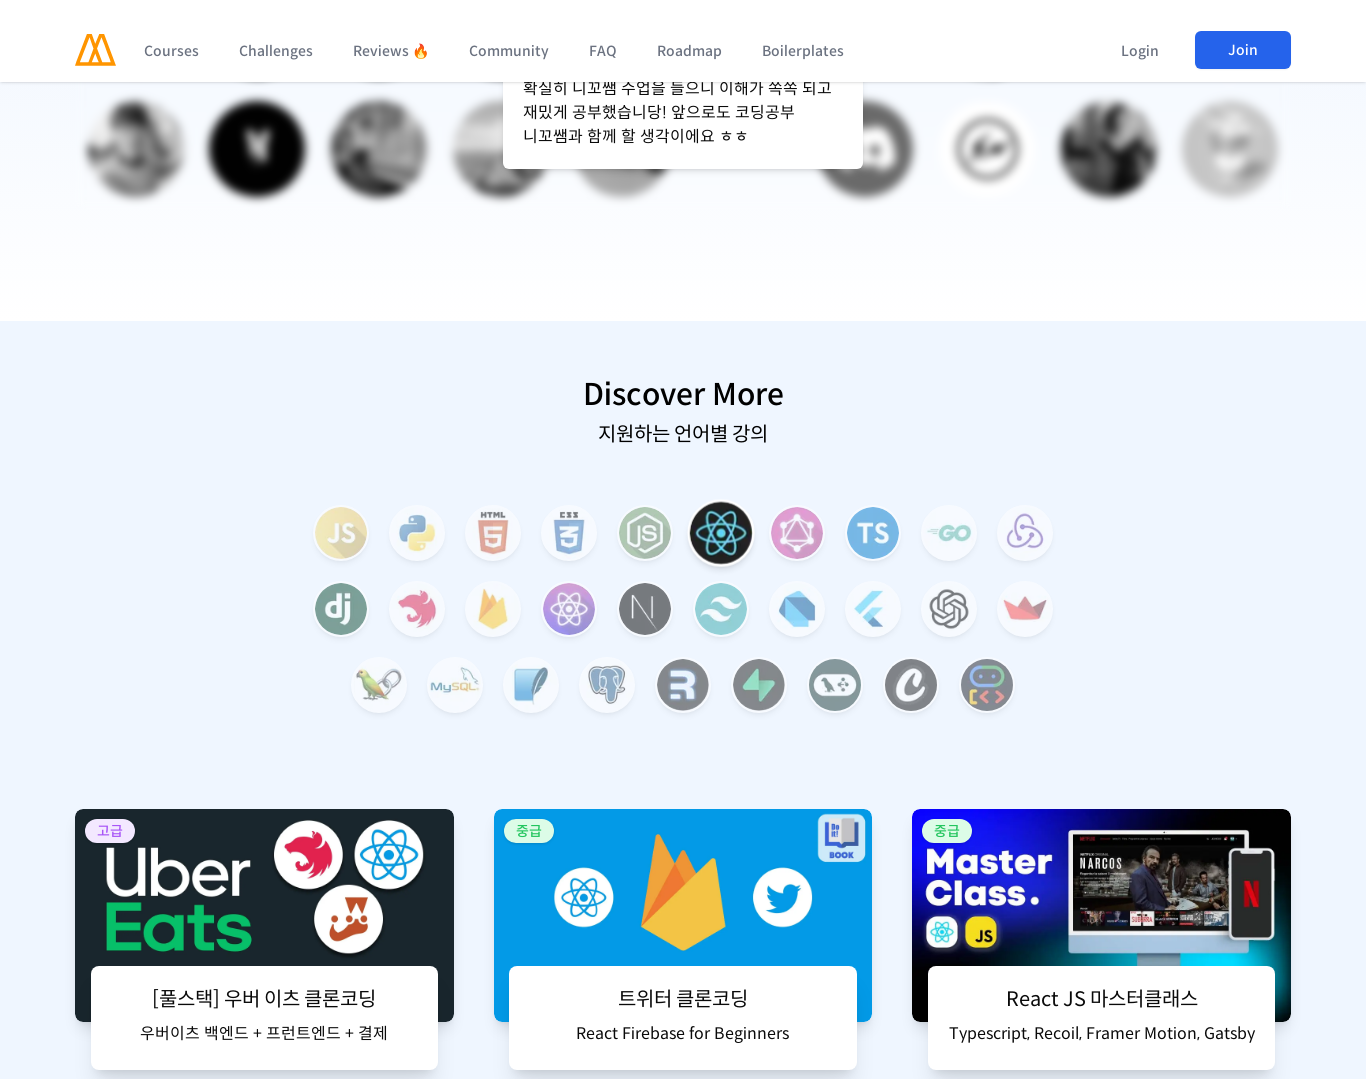

Waited 2000ms for content to render at section 7
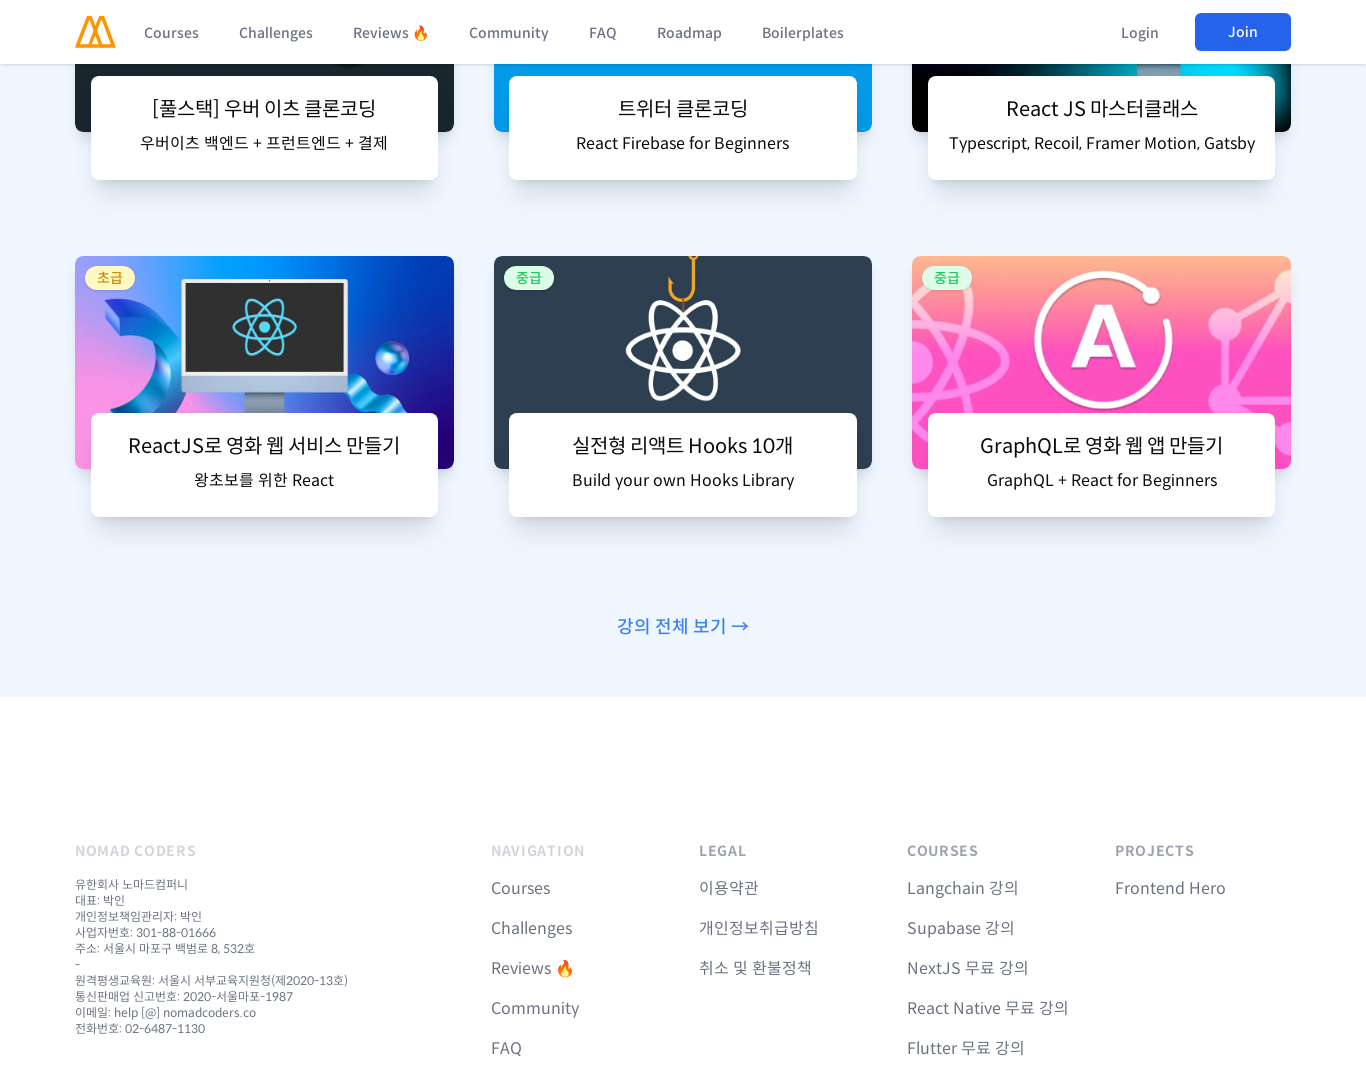

Scrolled to section 8 (Y: 7560px) at viewport width 1366px
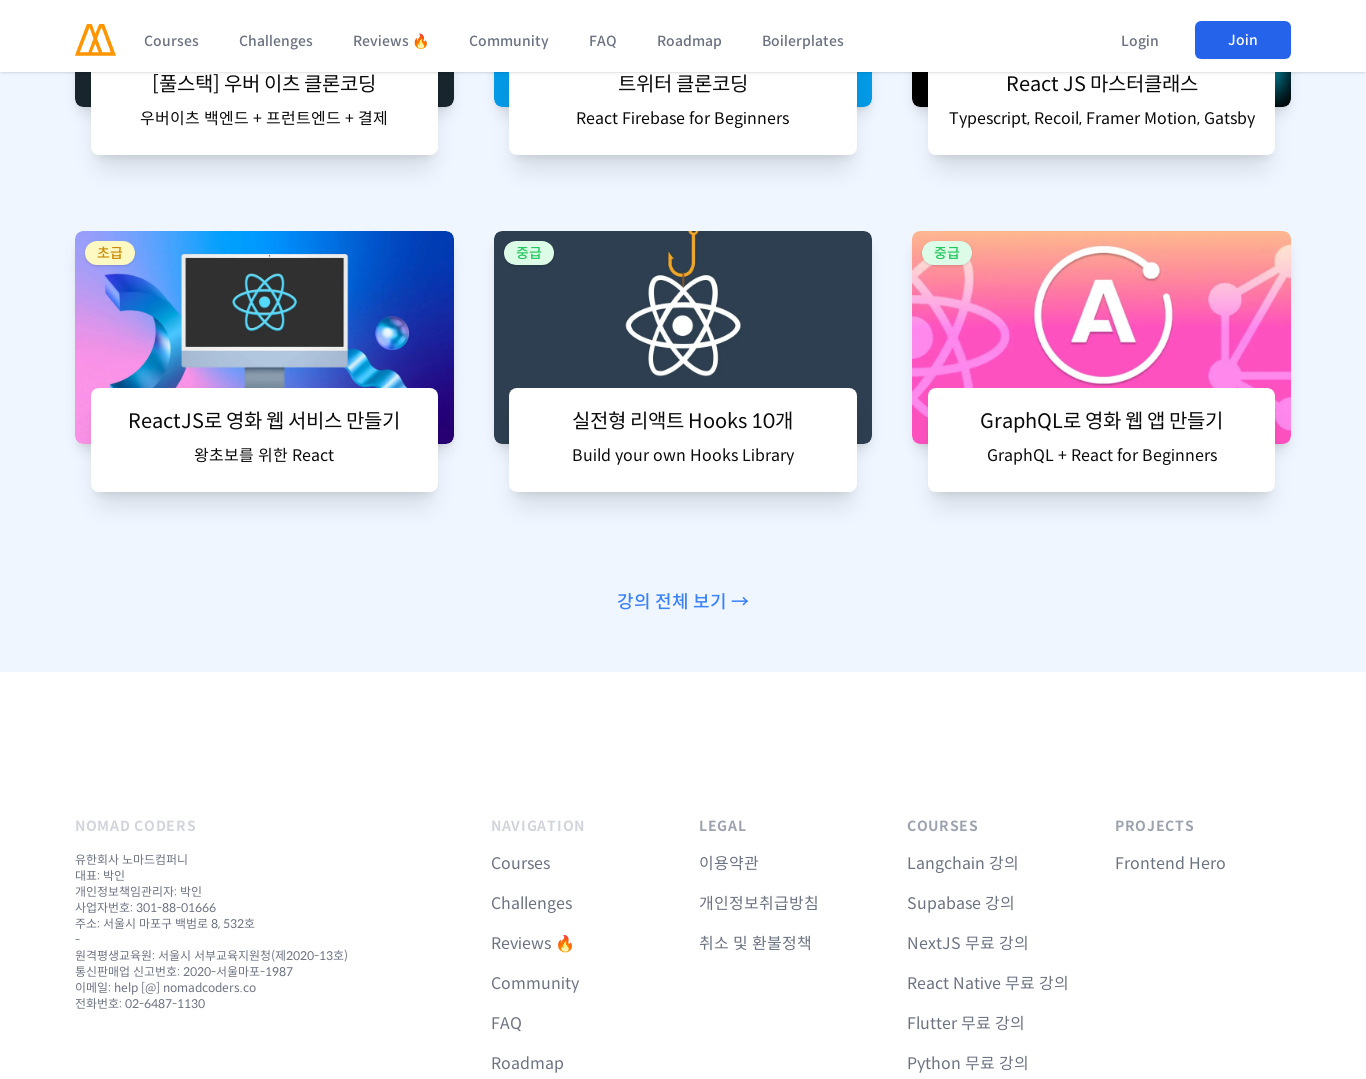

Waited 2000ms for content to render at section 8
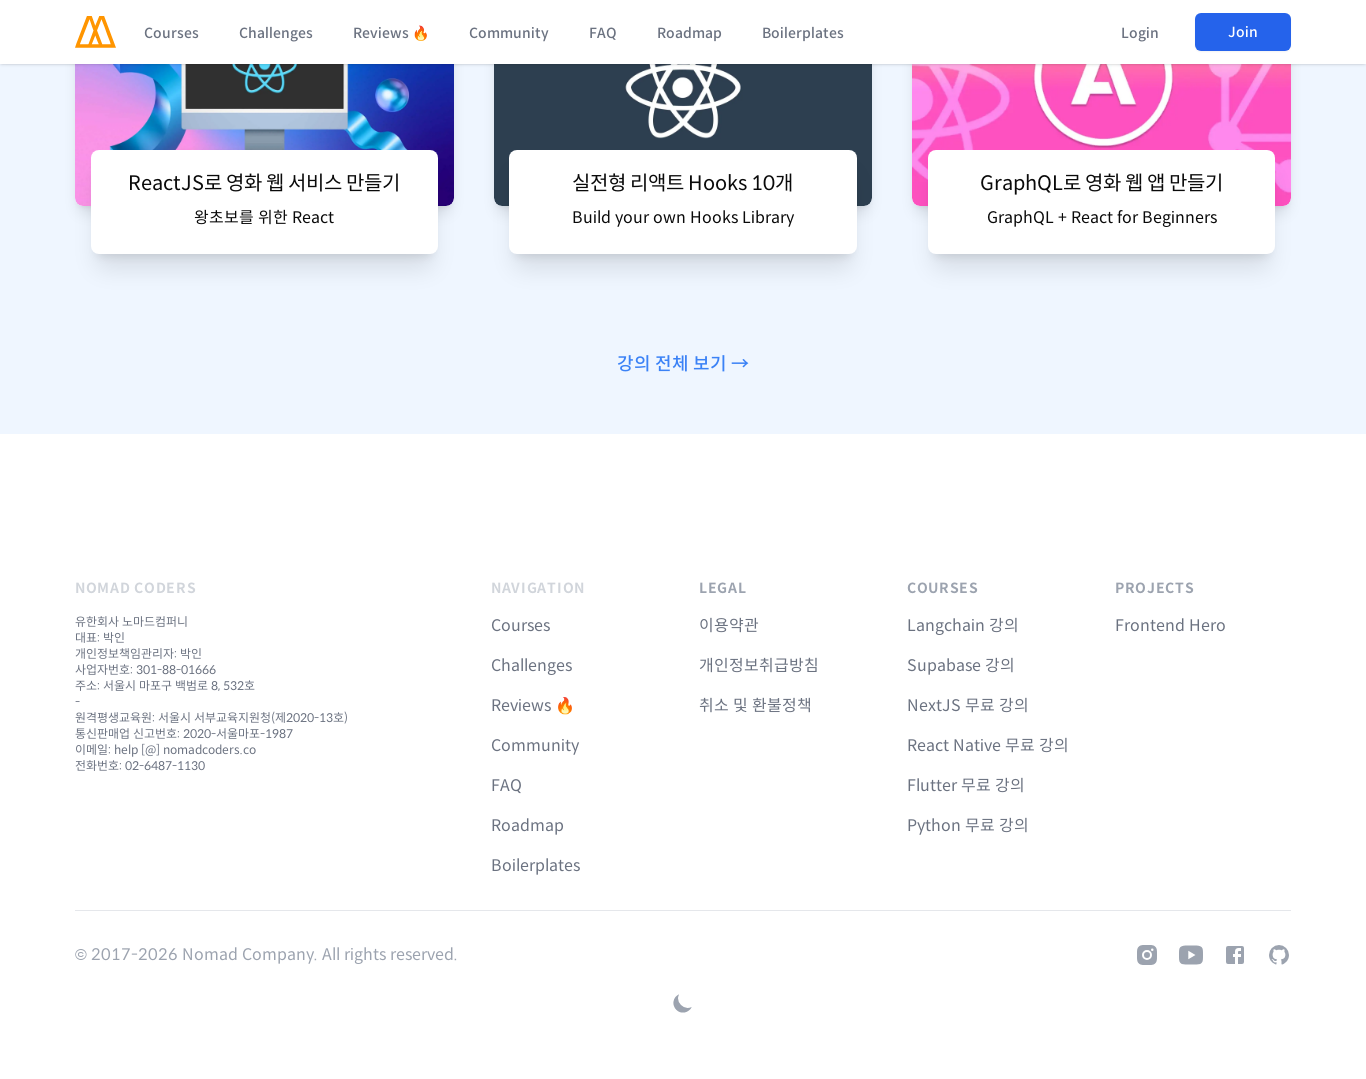

Scrolled to section 9 (Y: 8505px) at viewport width 1366px
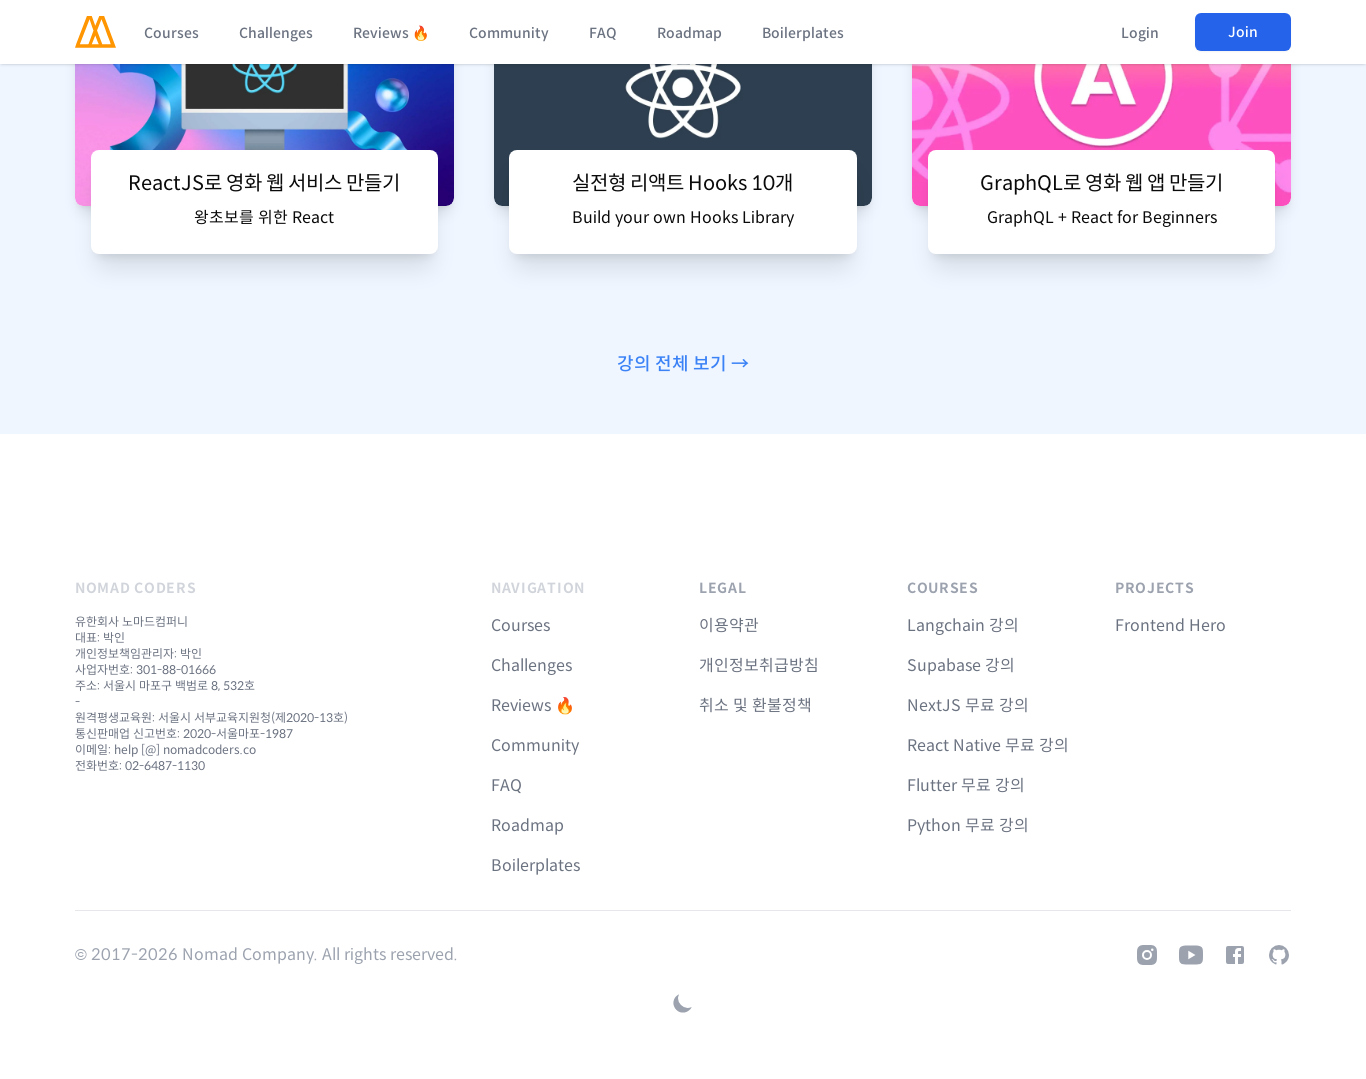

Waited 2000ms for content to render at section 9
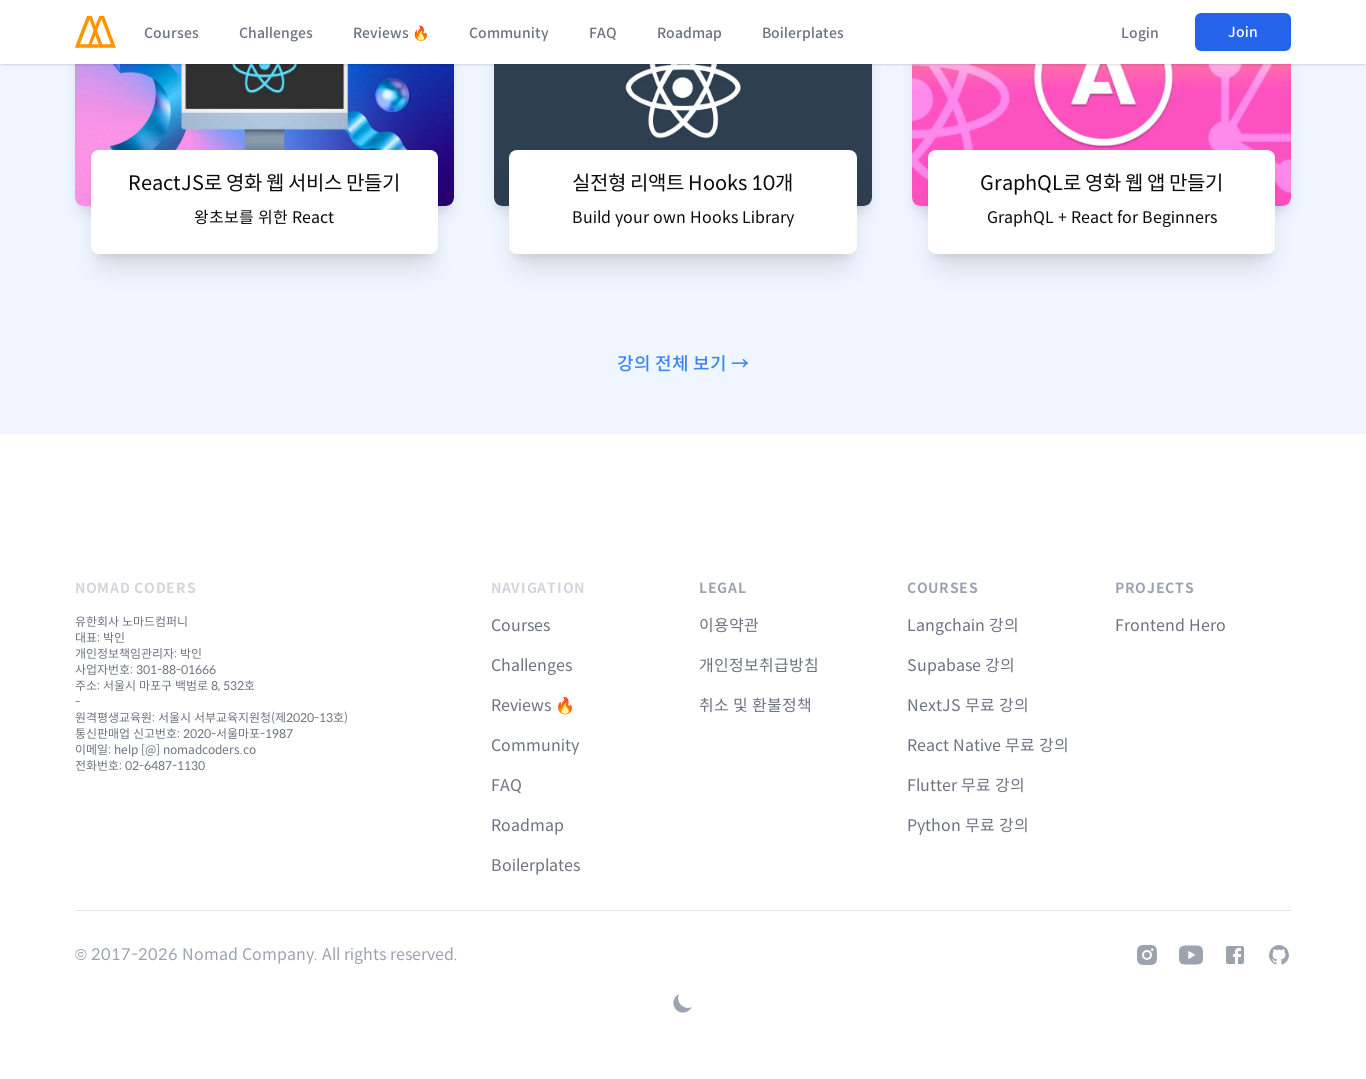

Set viewport size to 1920x1079
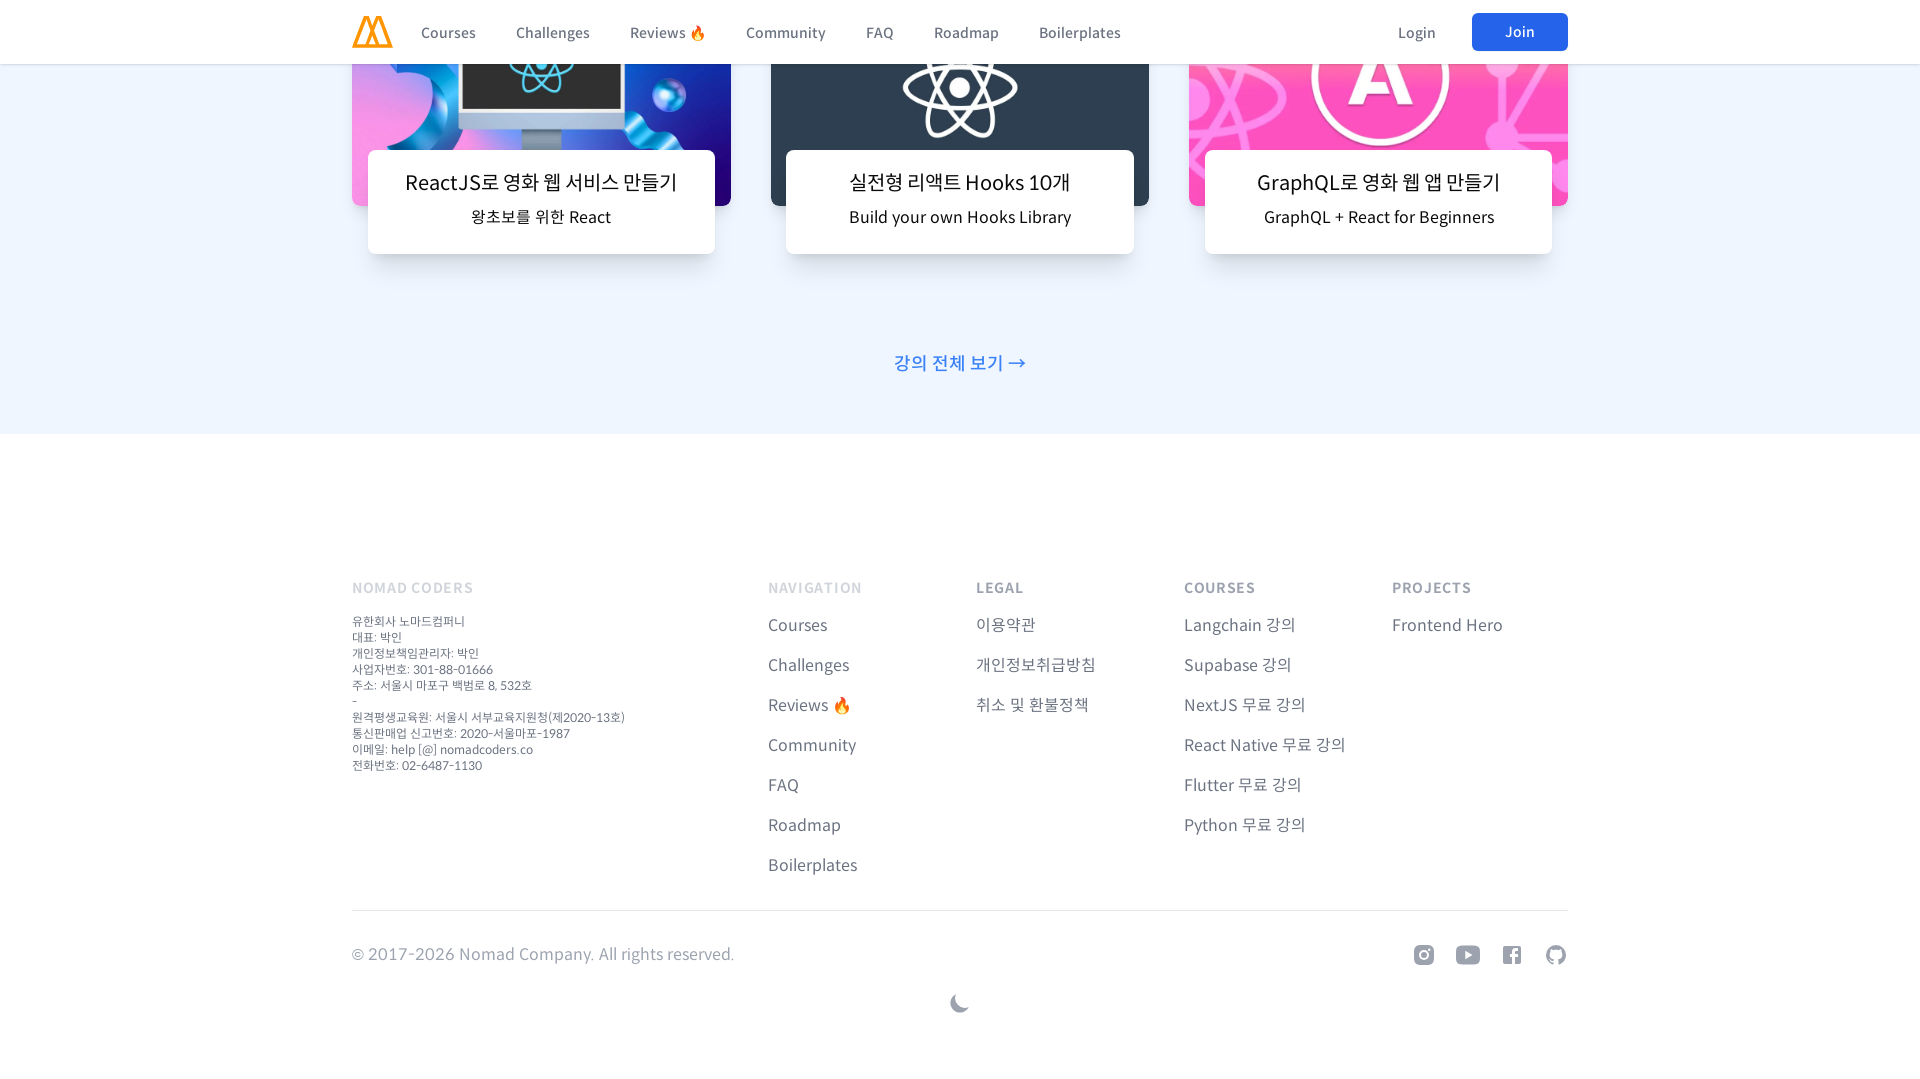

Retrieved page scroll height: 7957px
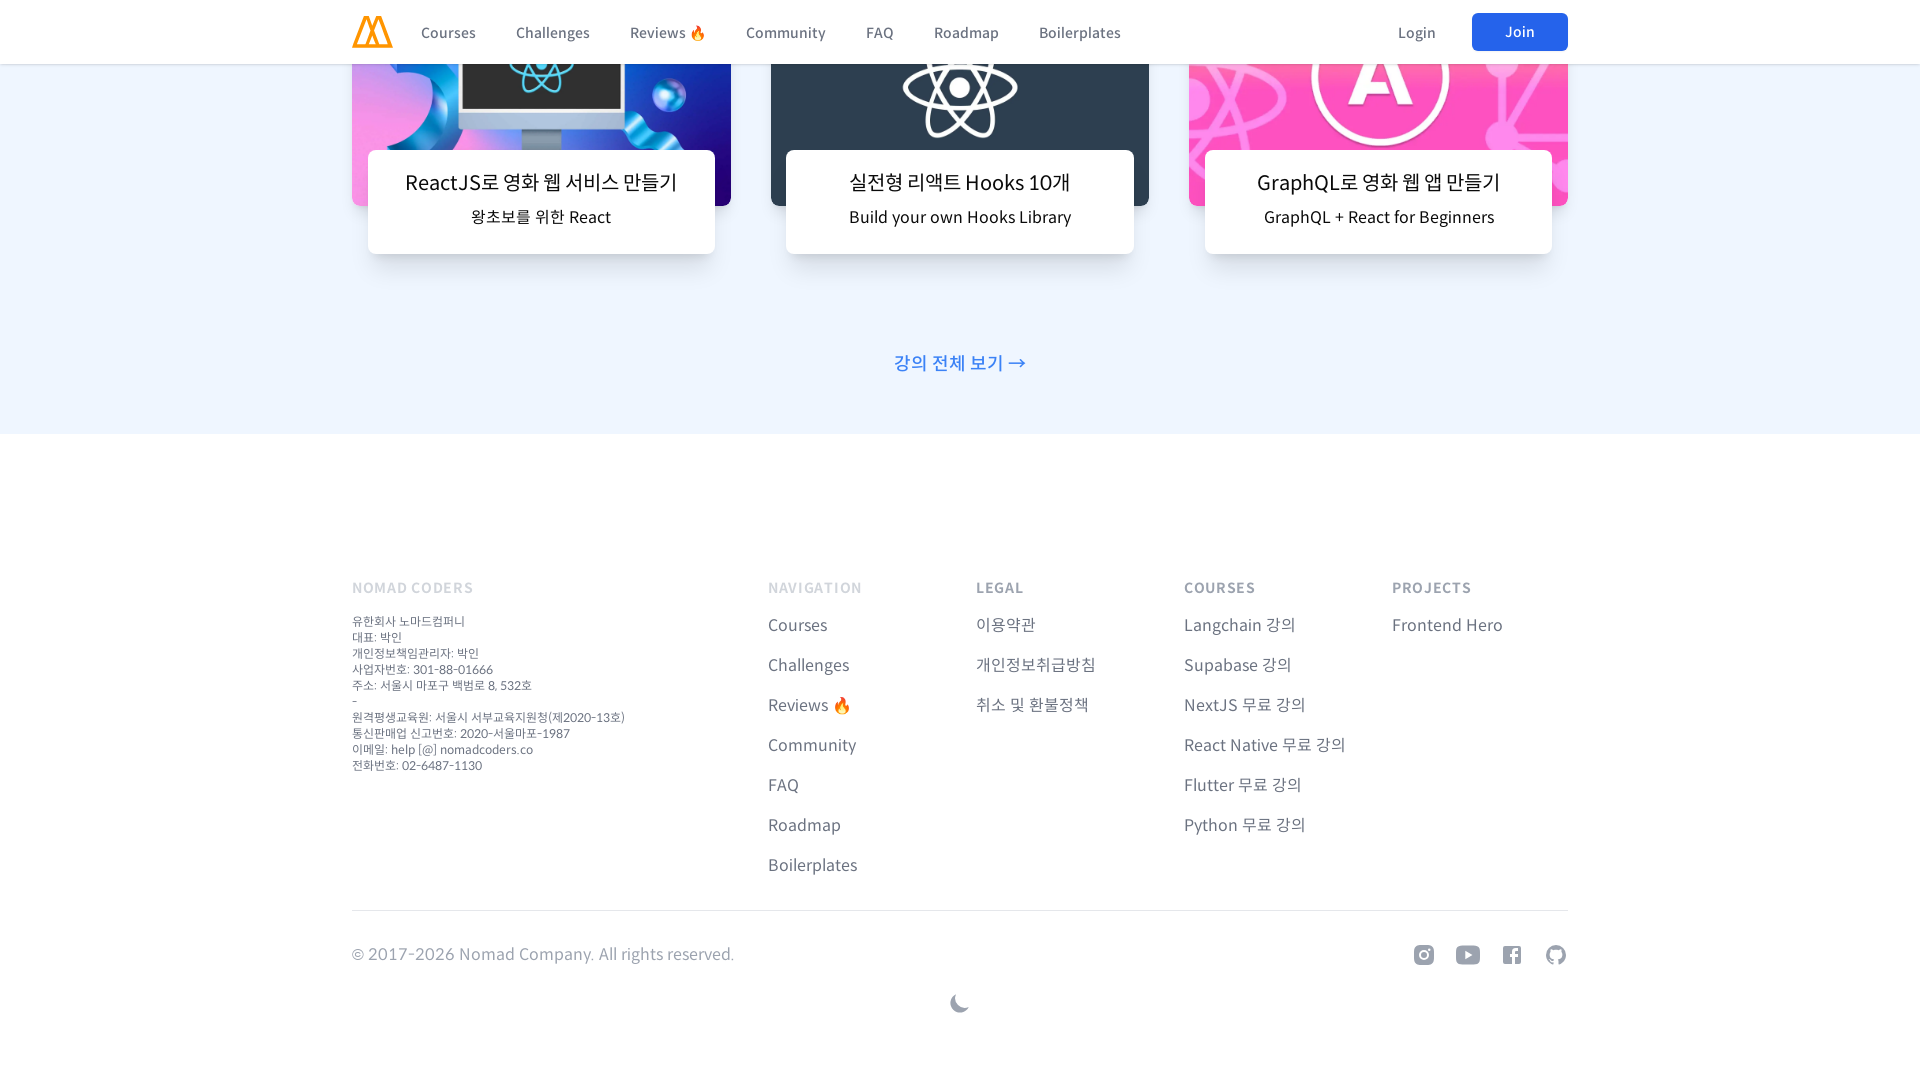

Scrolled to section 0 (Y: 0px) at viewport width 1920px
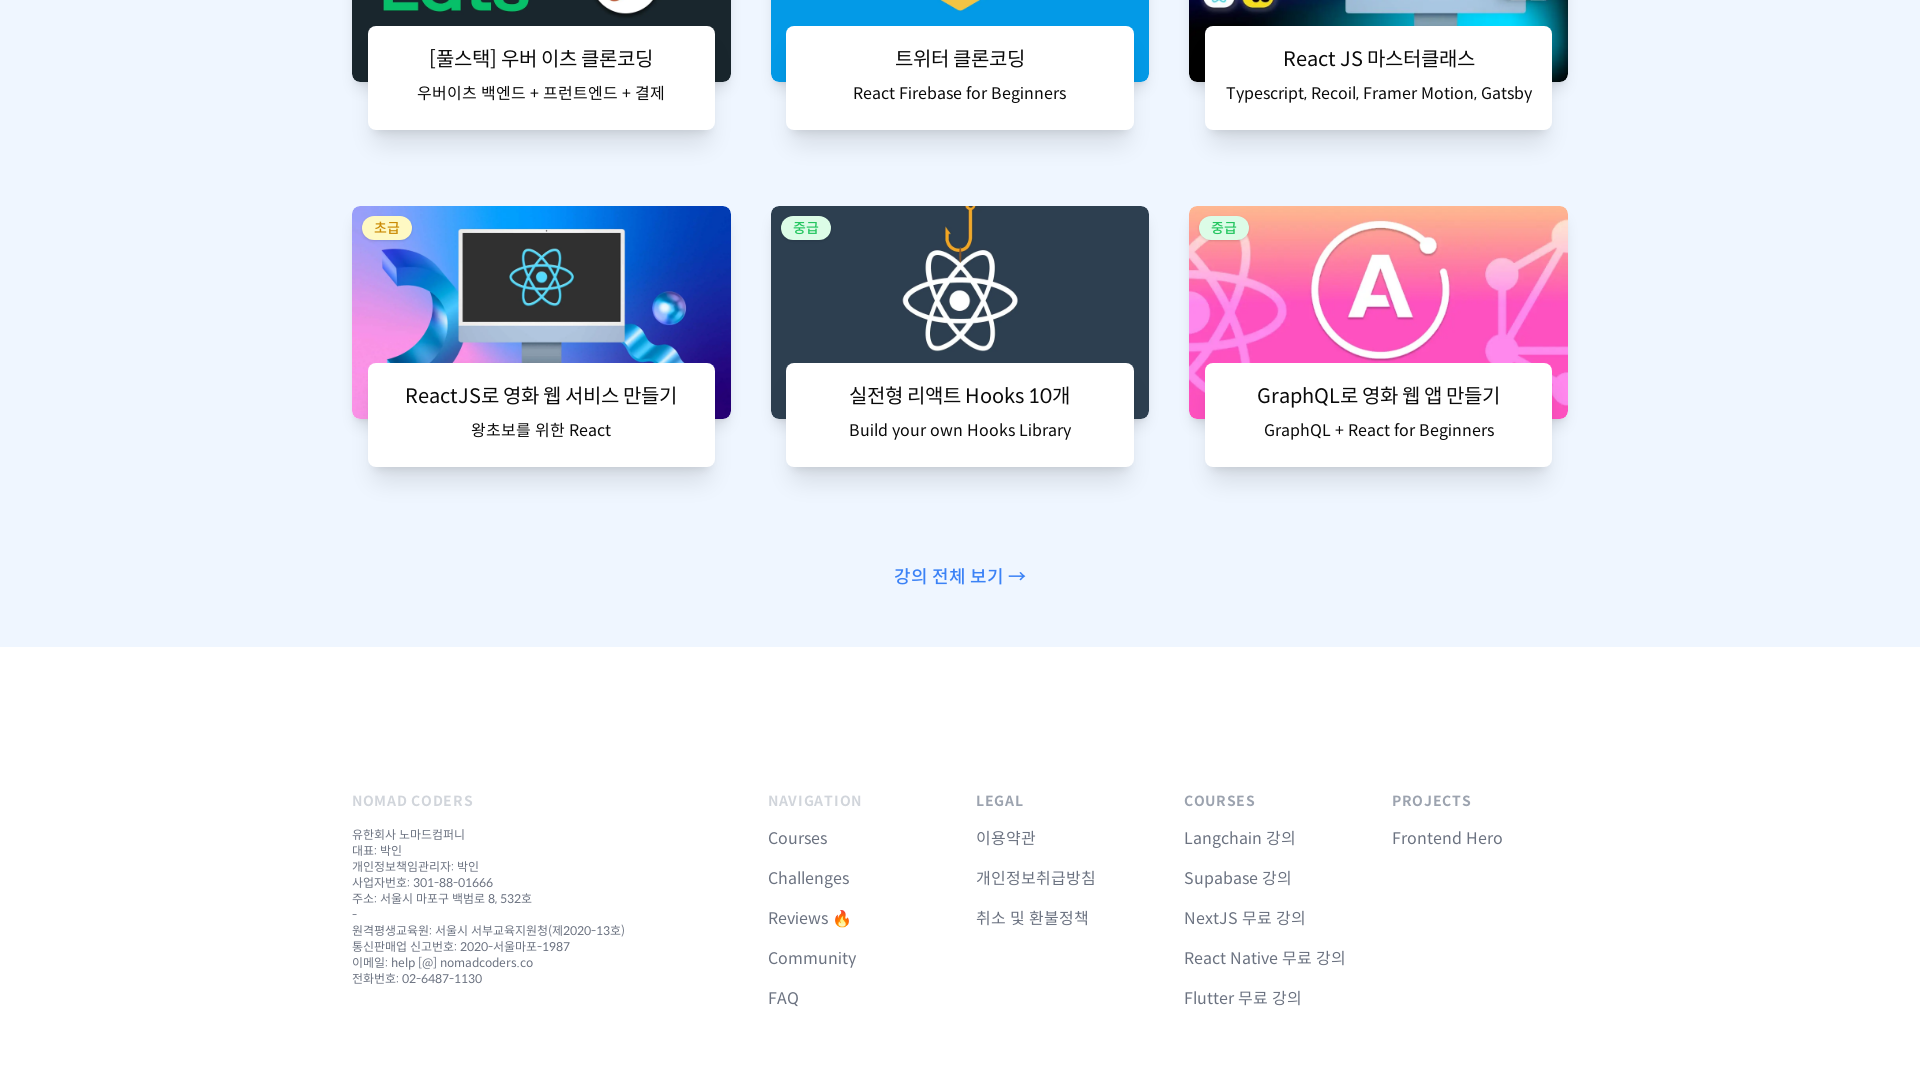

Waited 2000ms for content to render at section 0
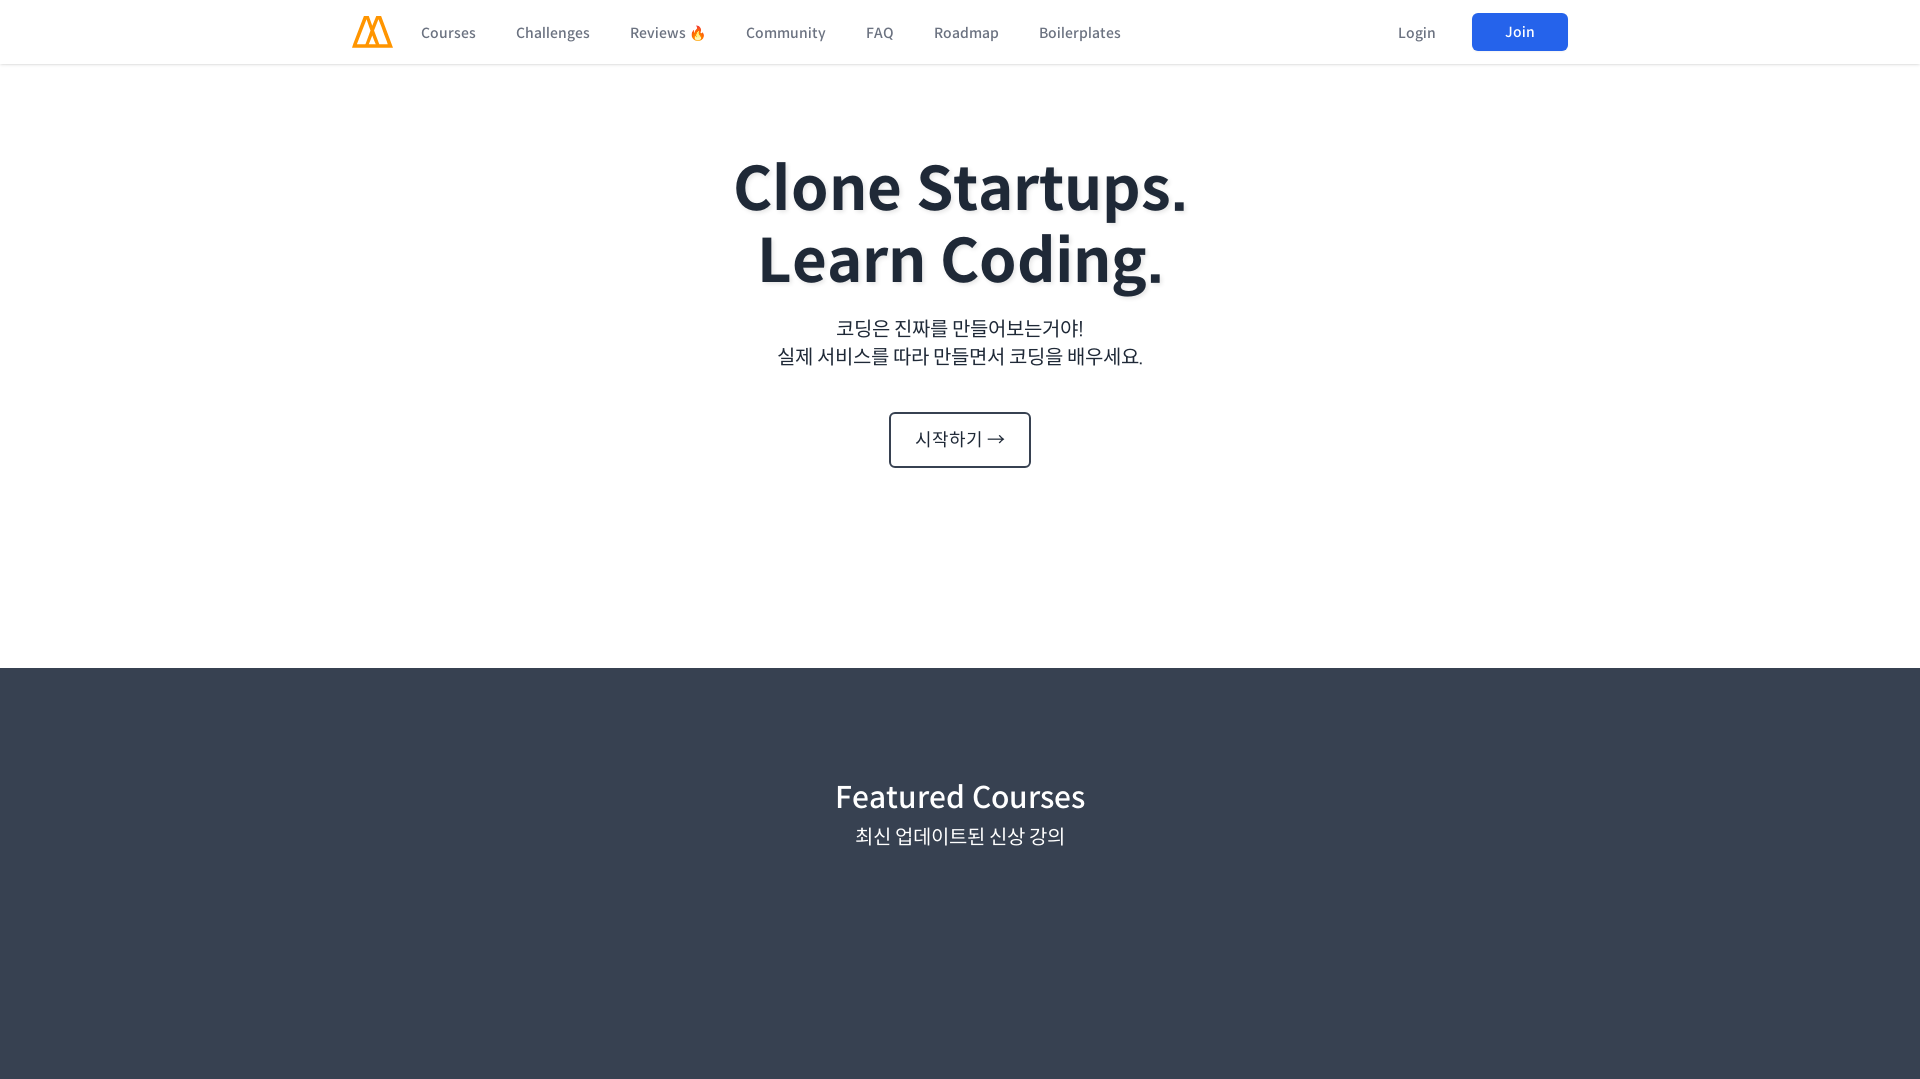

Scrolled to section 1 (Y: 945px) at viewport width 1920px
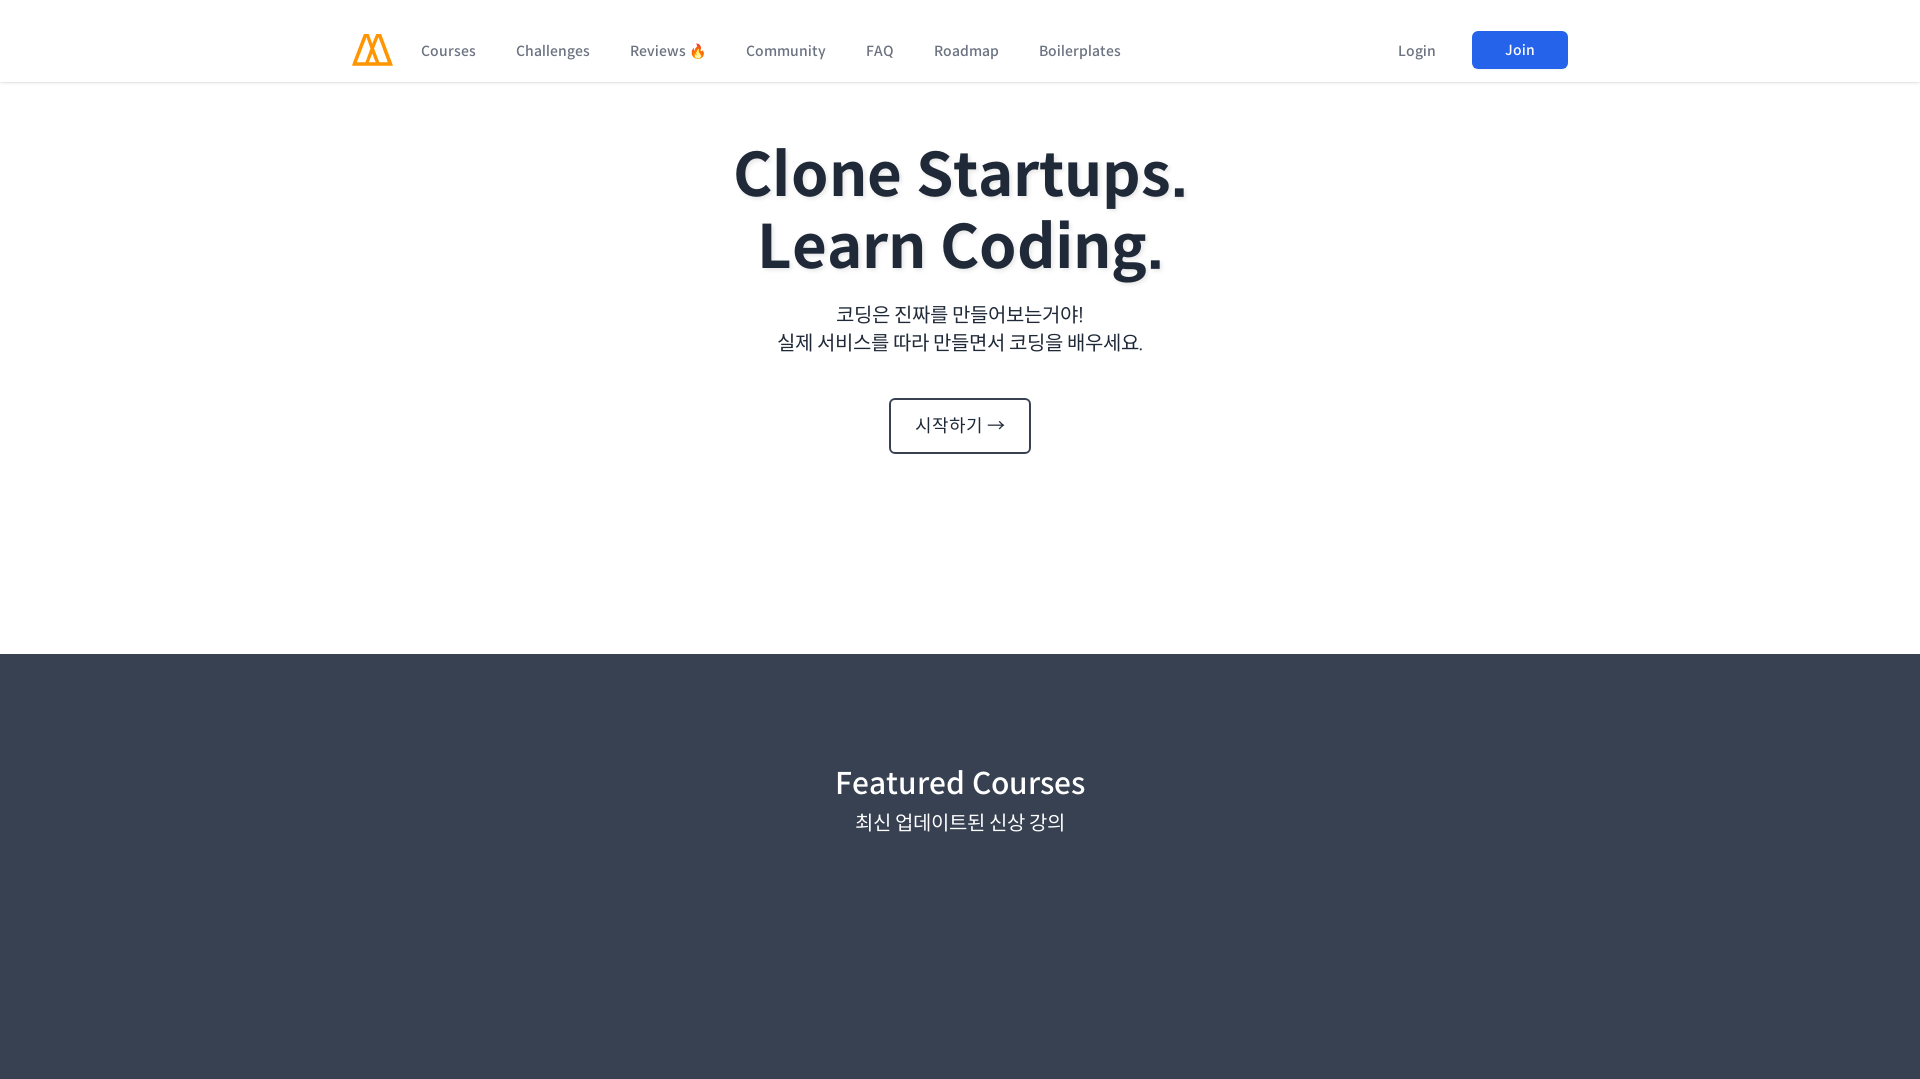

Waited 2000ms for content to render at section 1
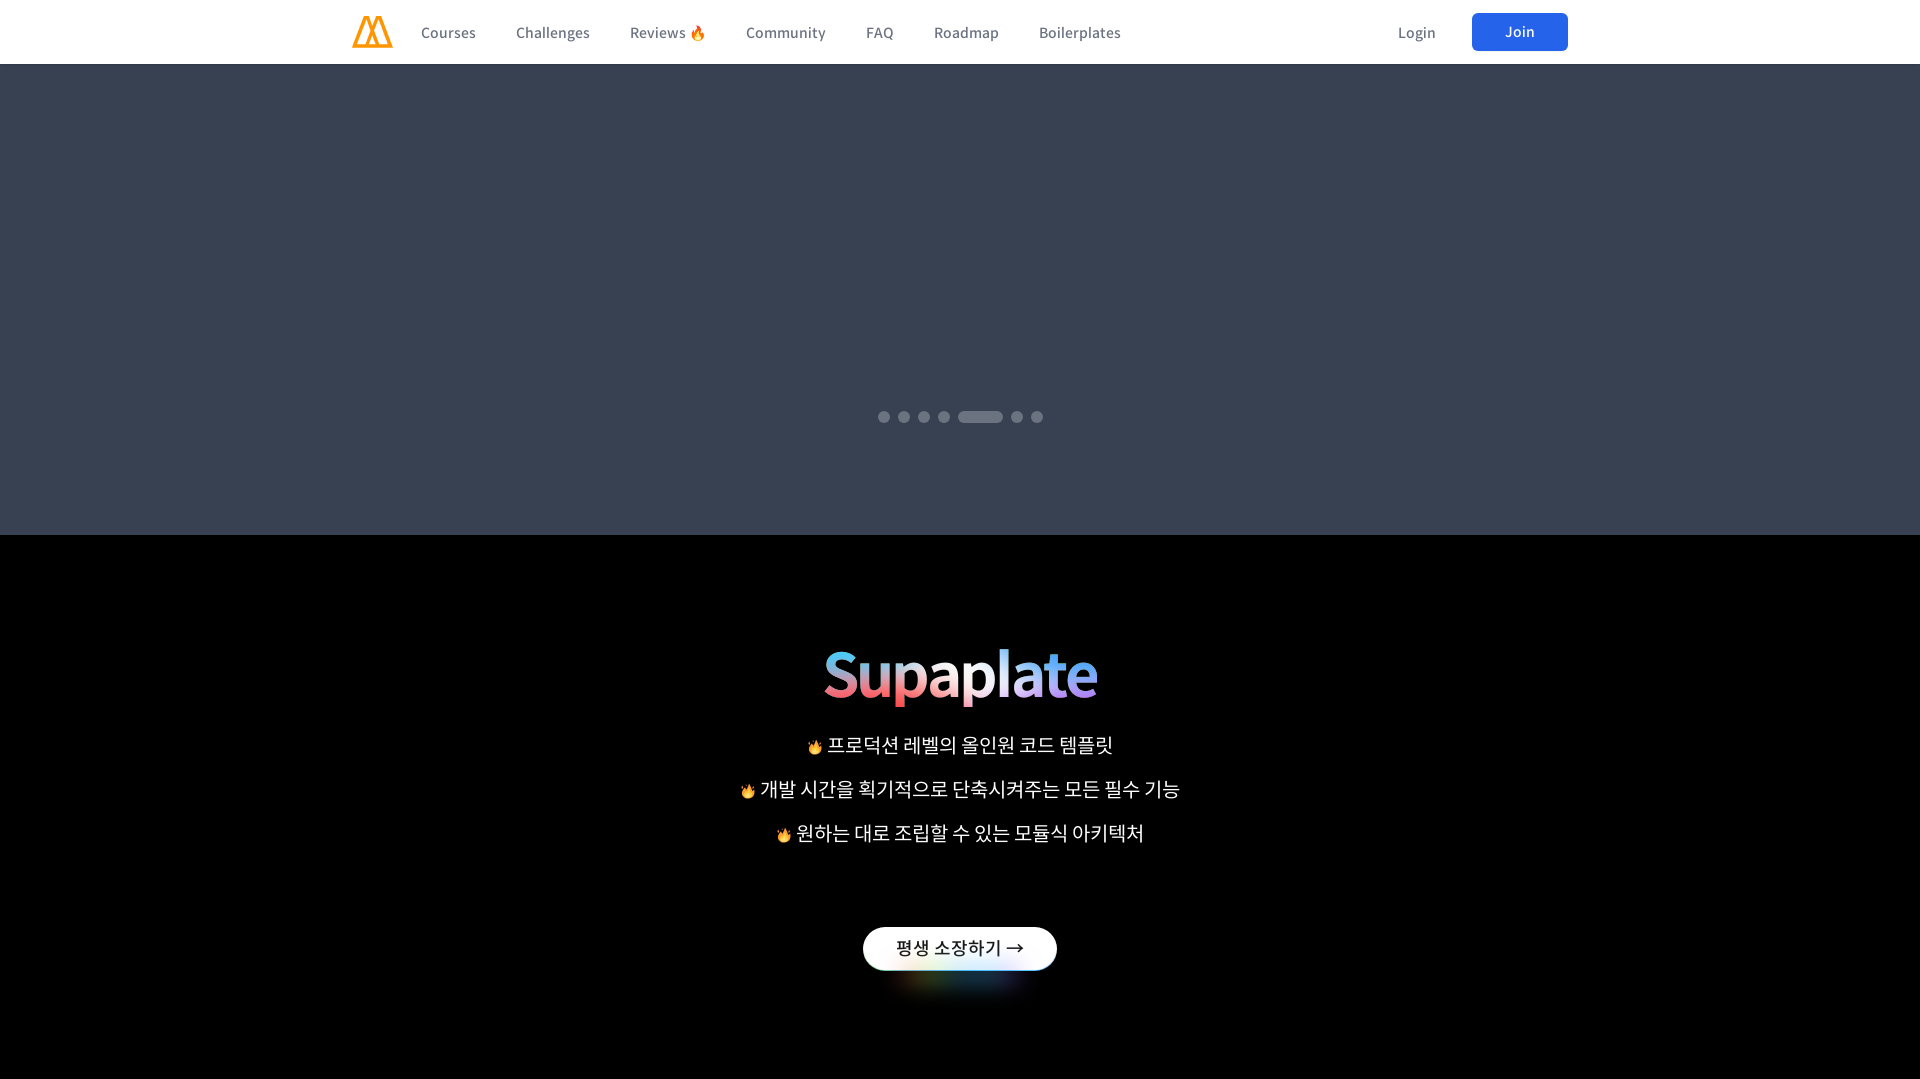

Scrolled to section 2 (Y: 1890px) at viewport width 1920px
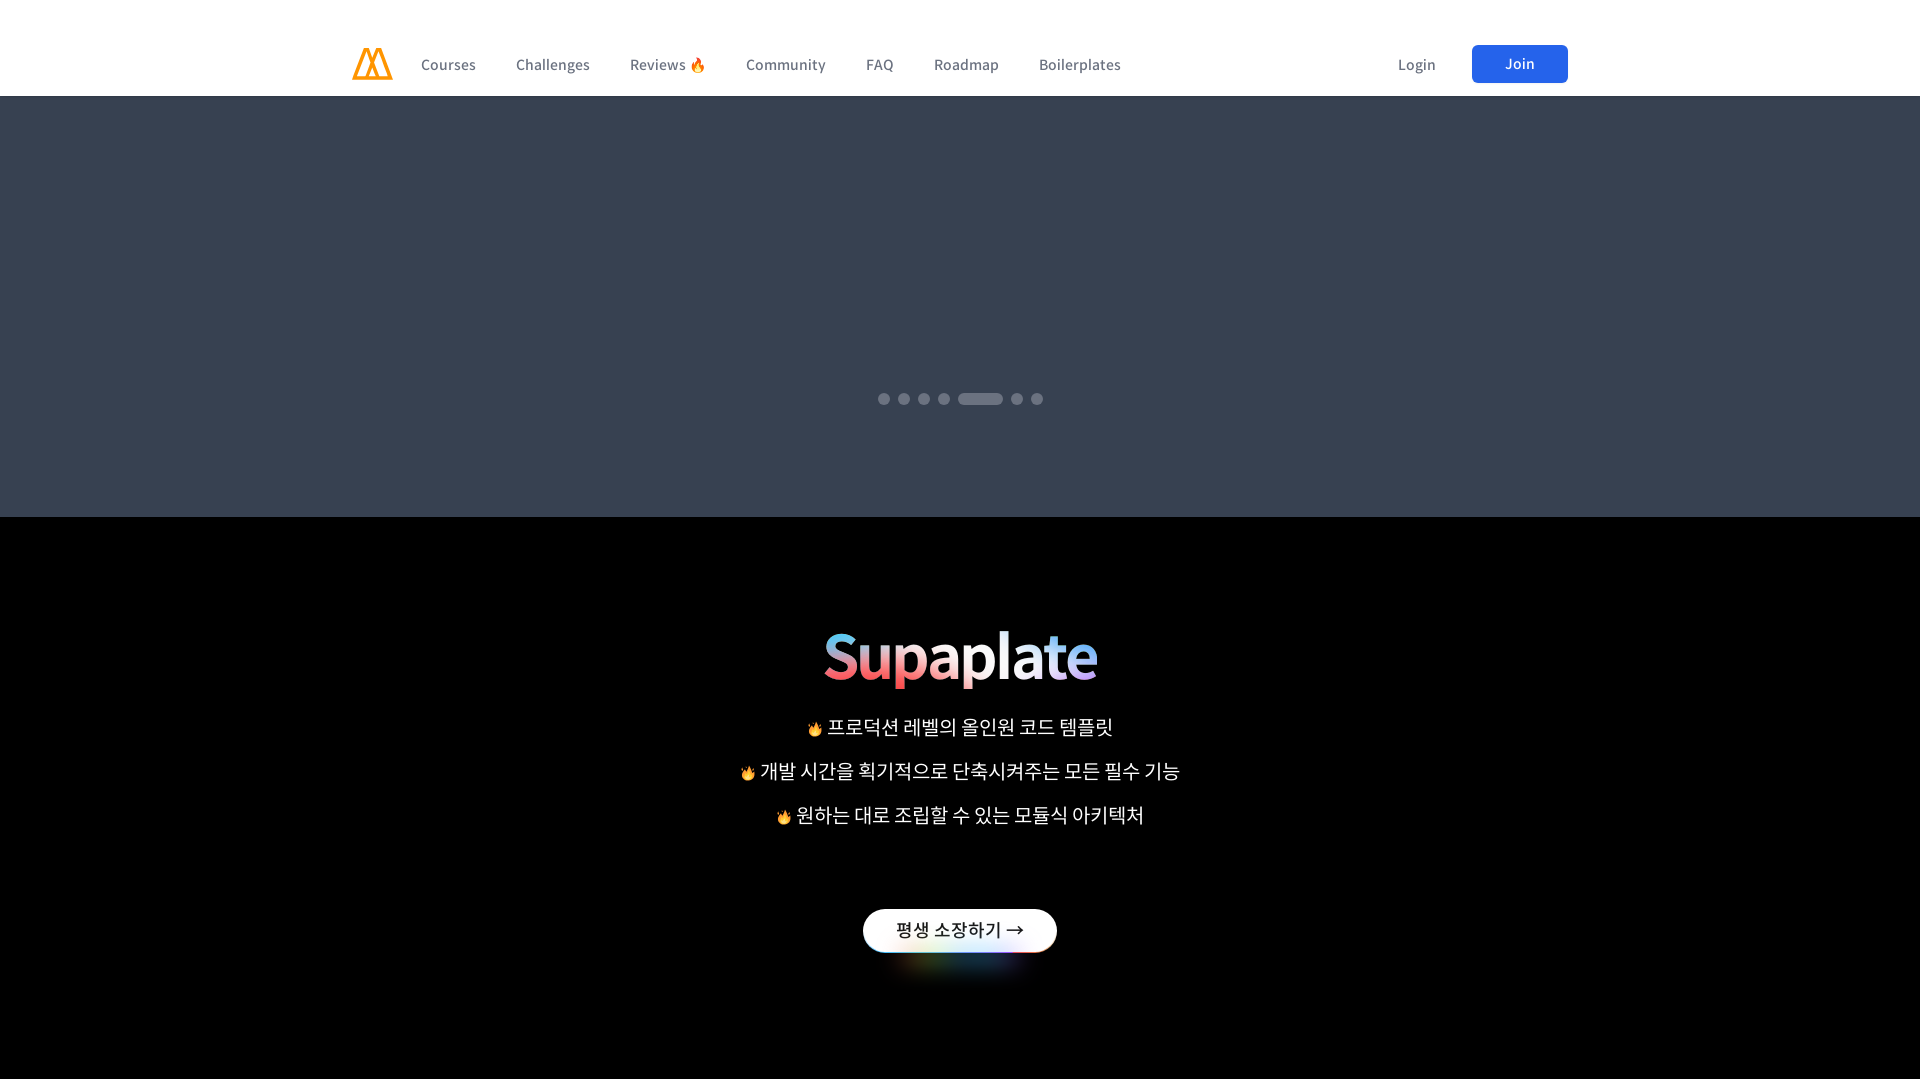

Waited 2000ms for content to render at section 2
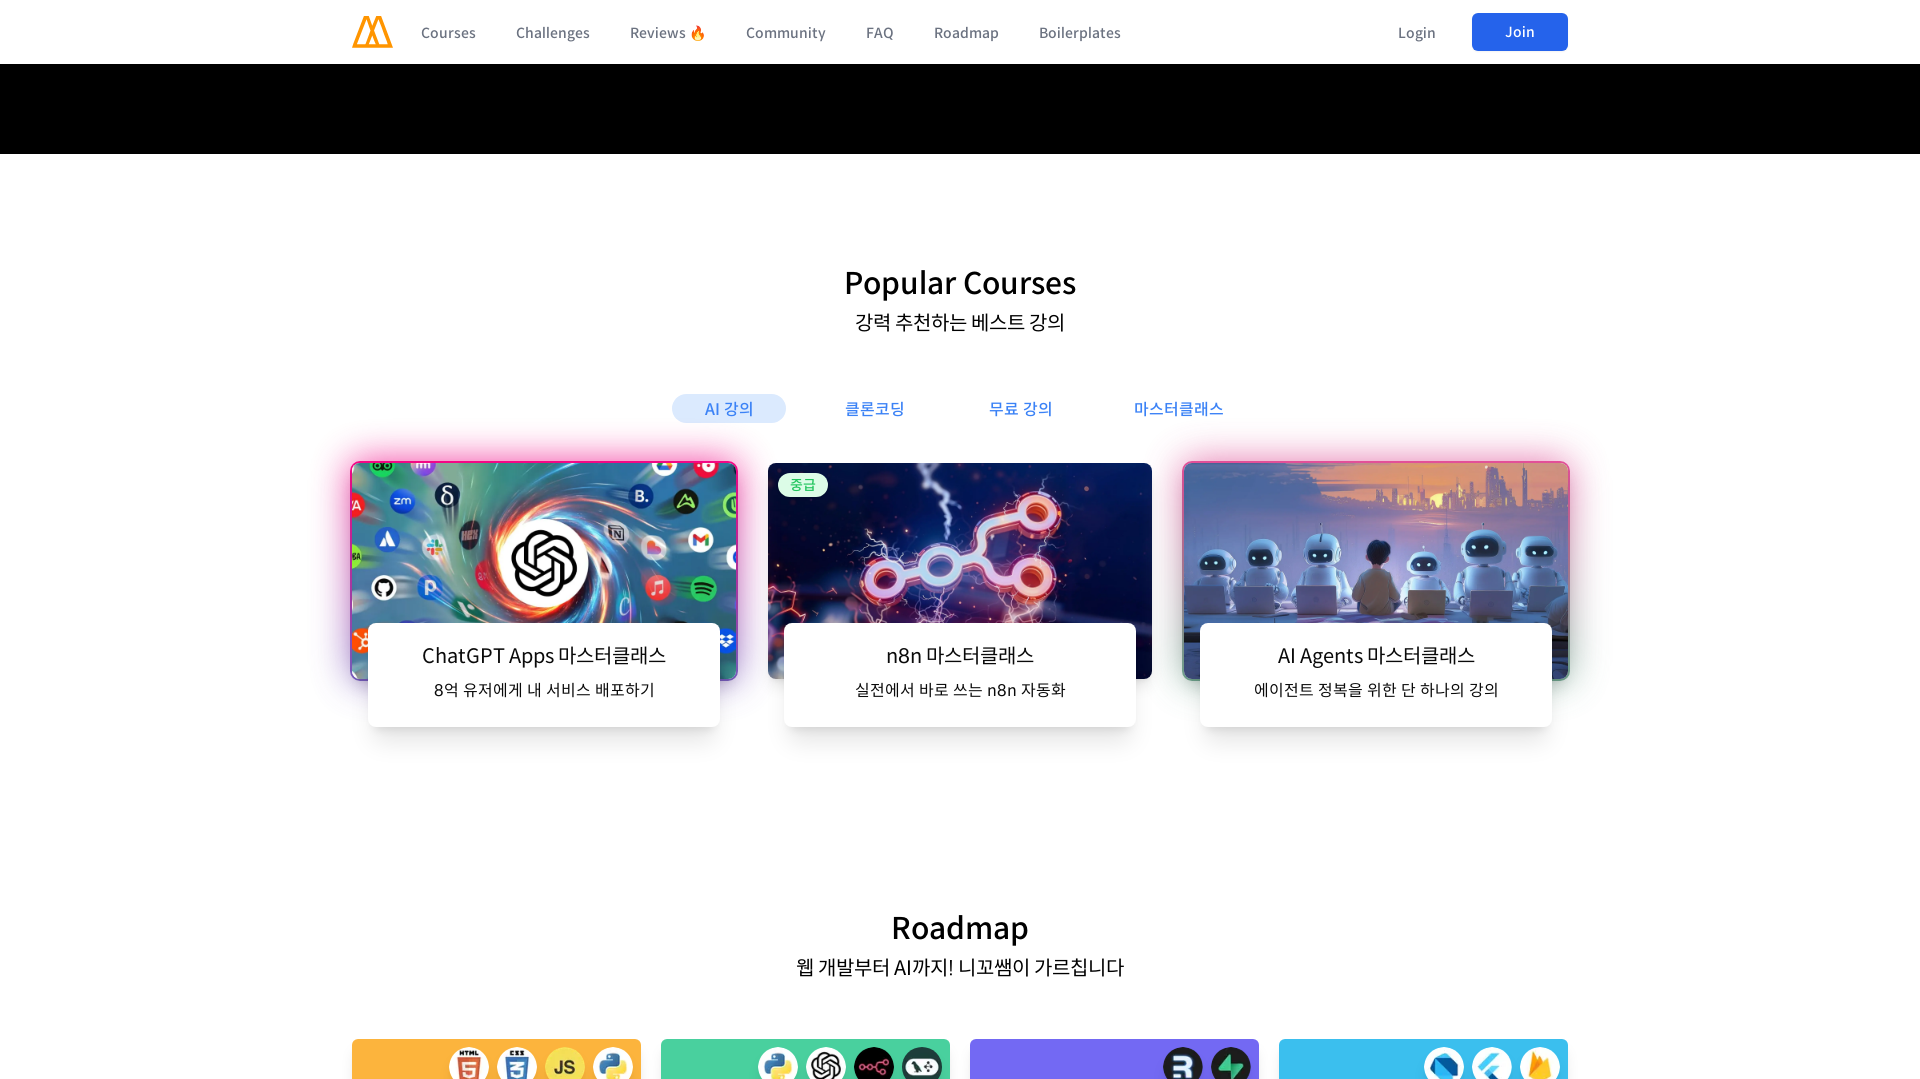

Scrolled to section 3 (Y: 2835px) at viewport width 1920px
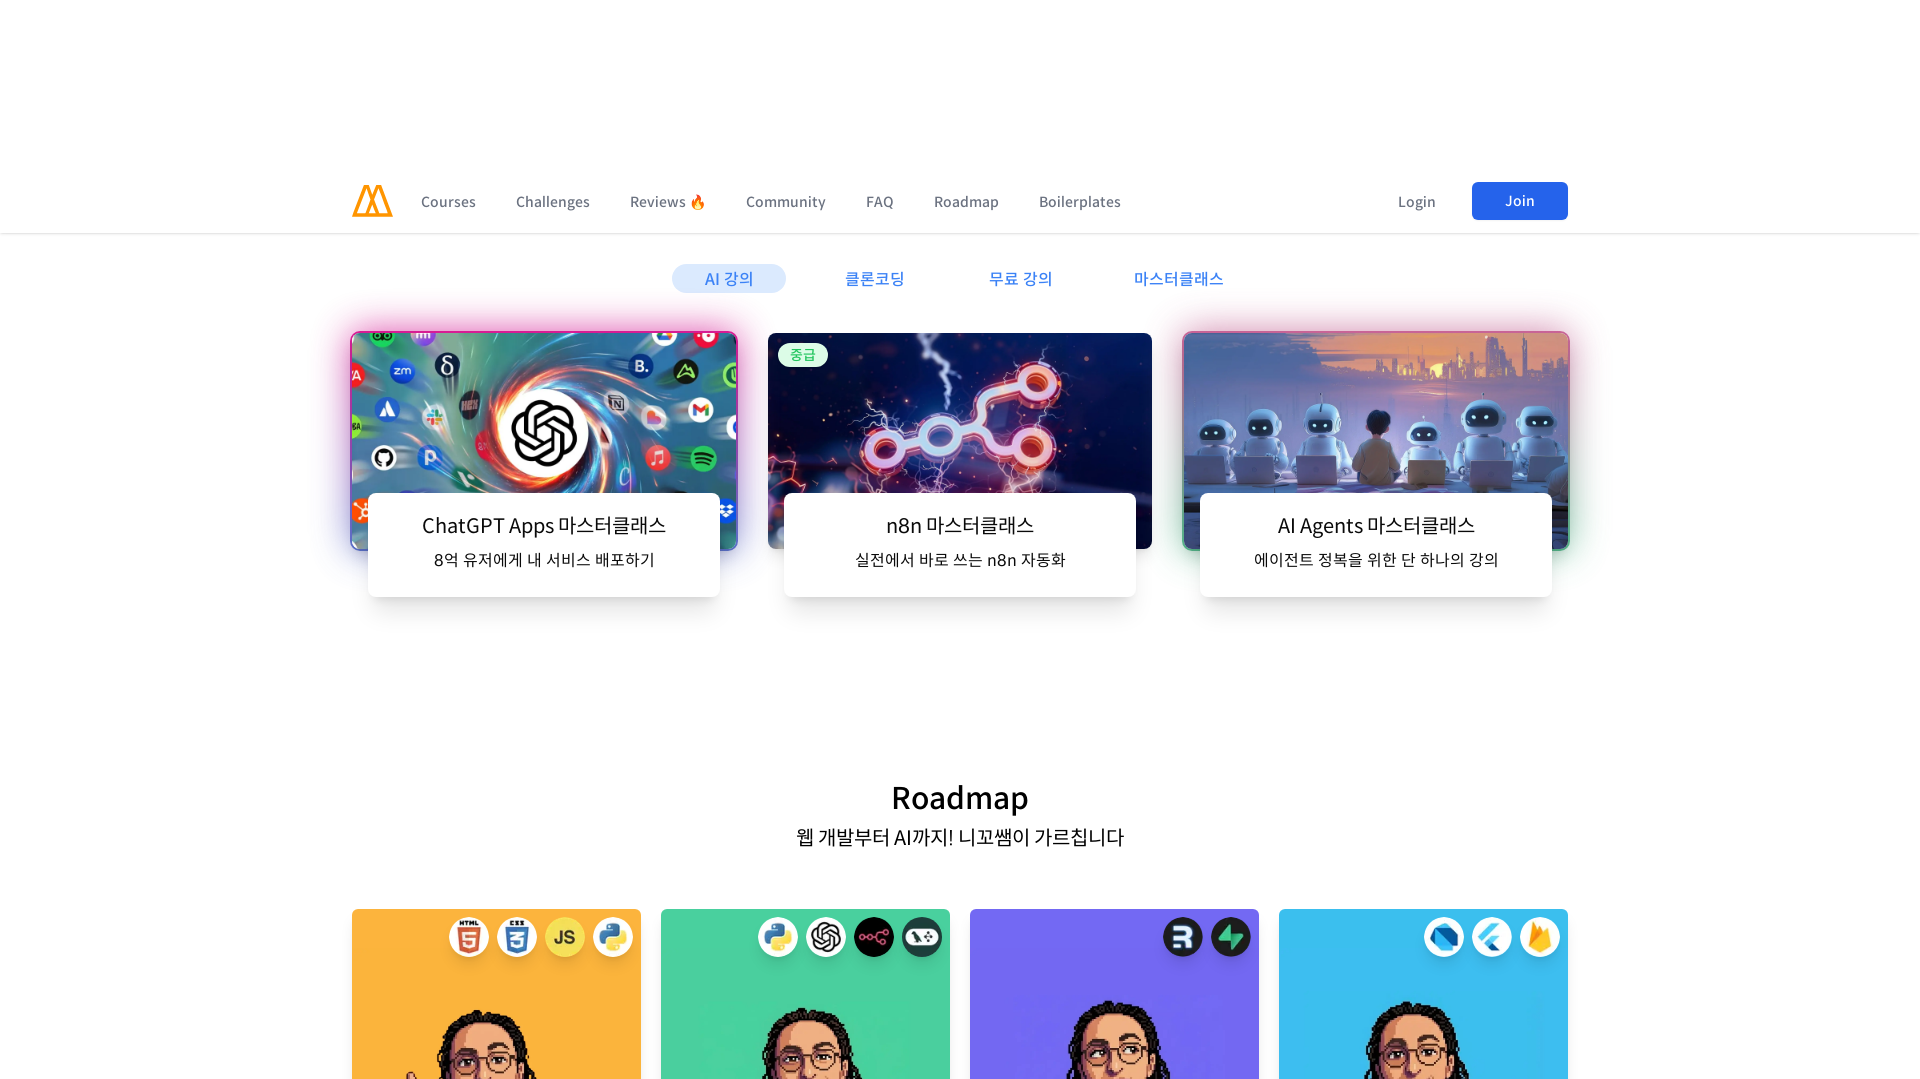

Waited 2000ms for content to render at section 3
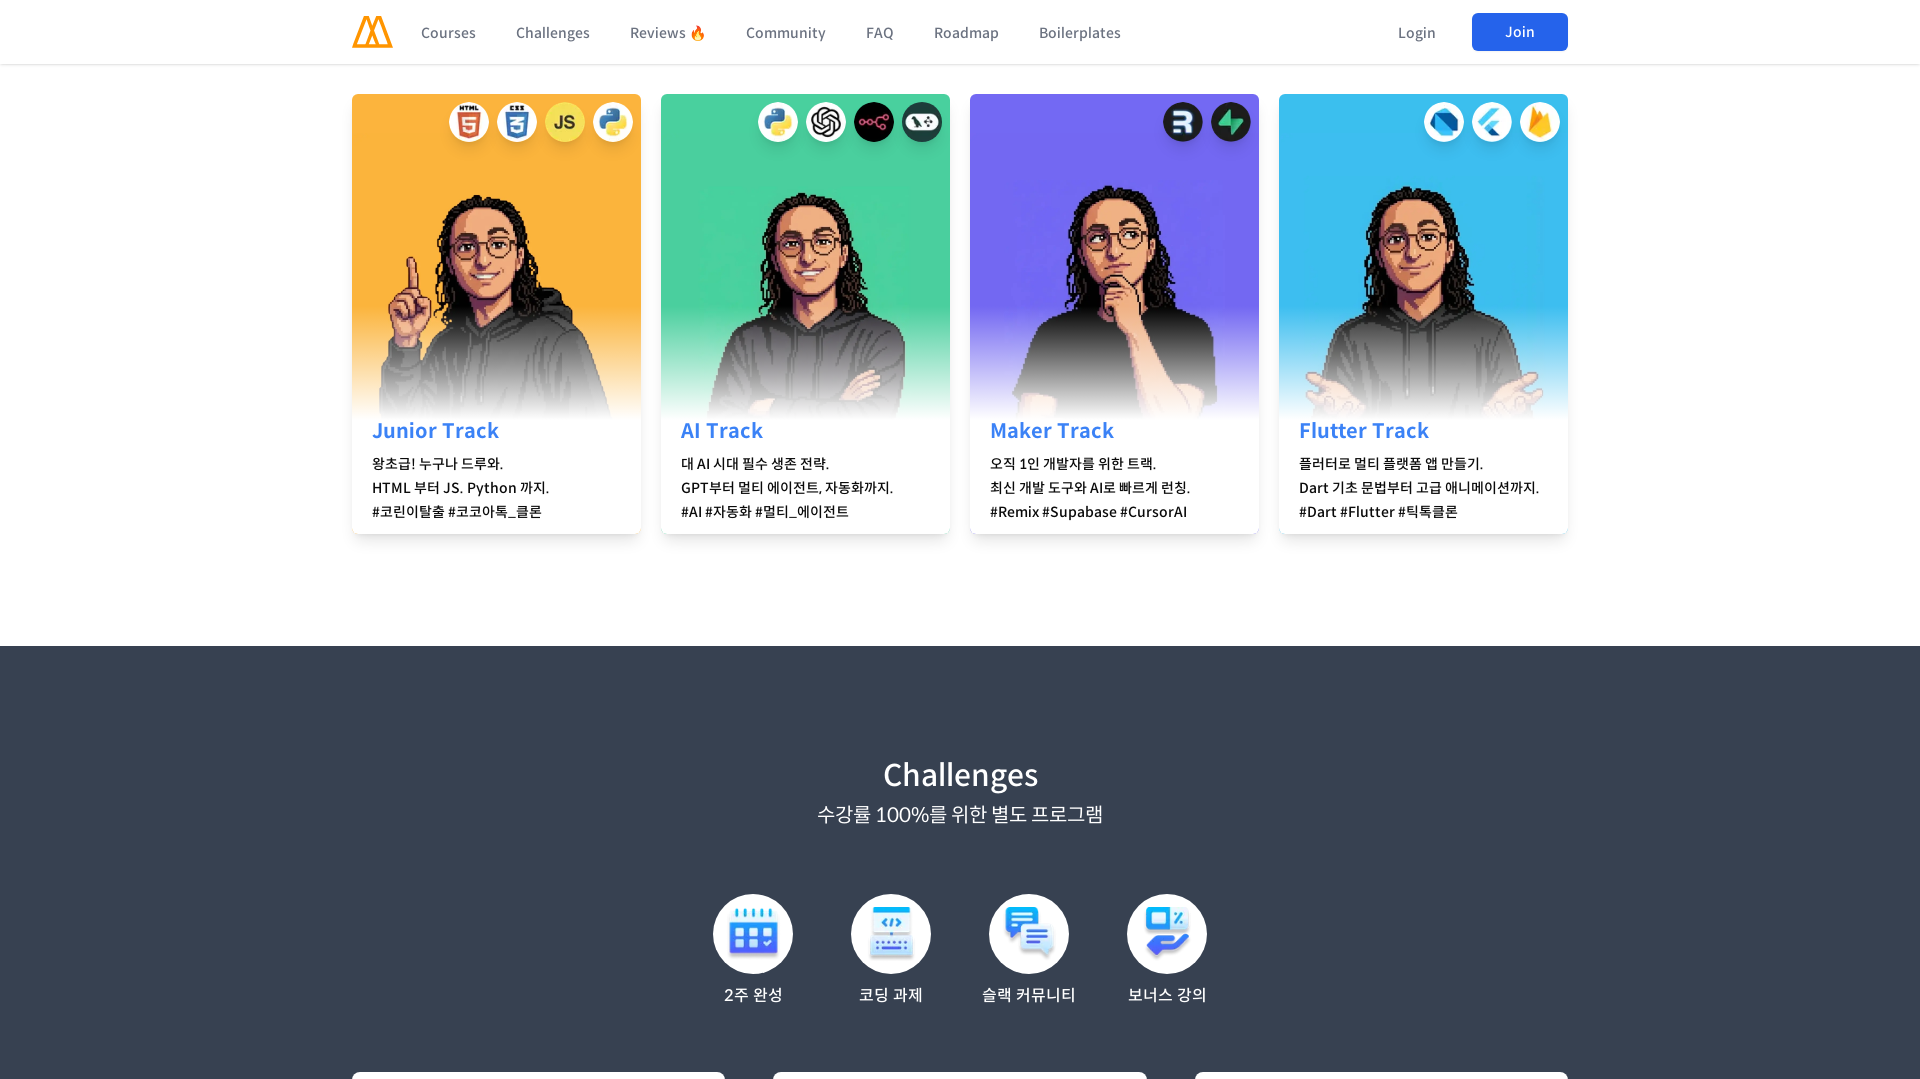

Scrolled to section 4 (Y: 3780px) at viewport width 1920px
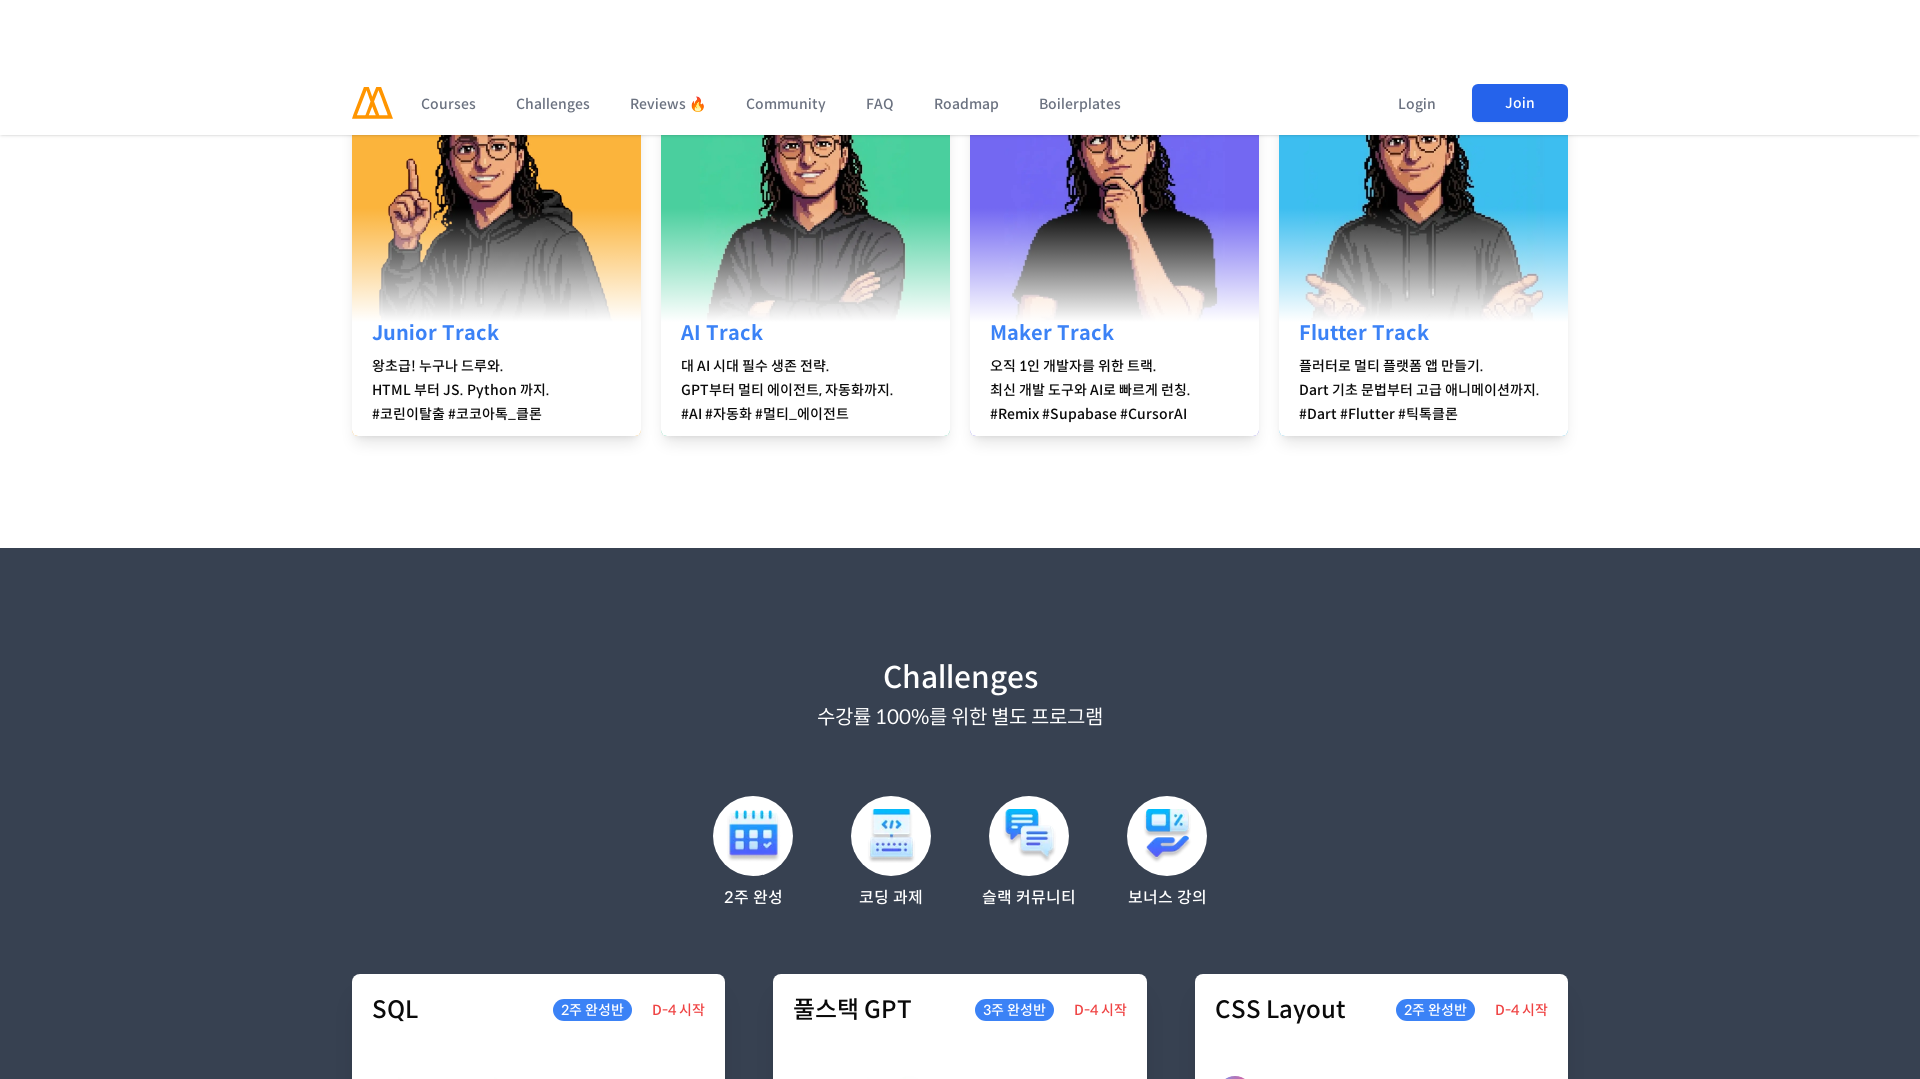

Waited 2000ms for content to render at section 4
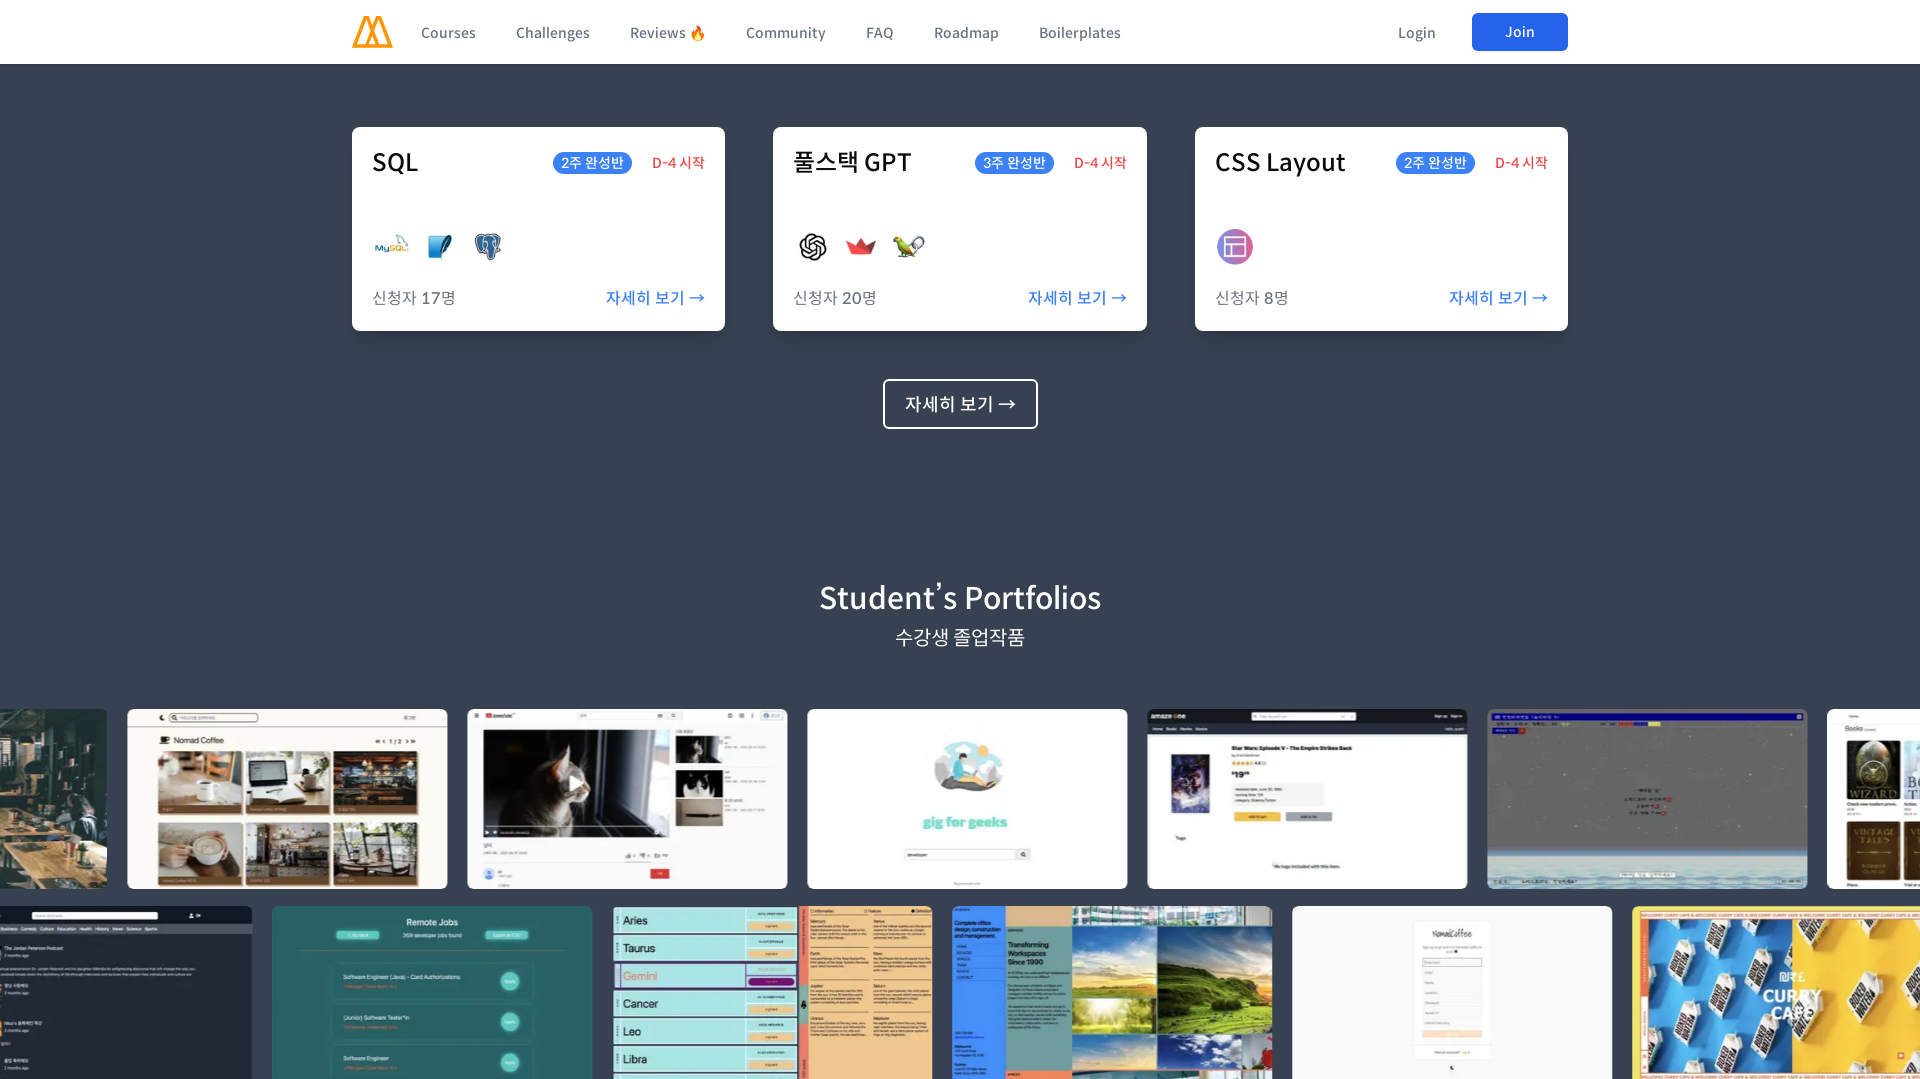

Scrolled to section 5 (Y: 4725px) at viewport width 1920px
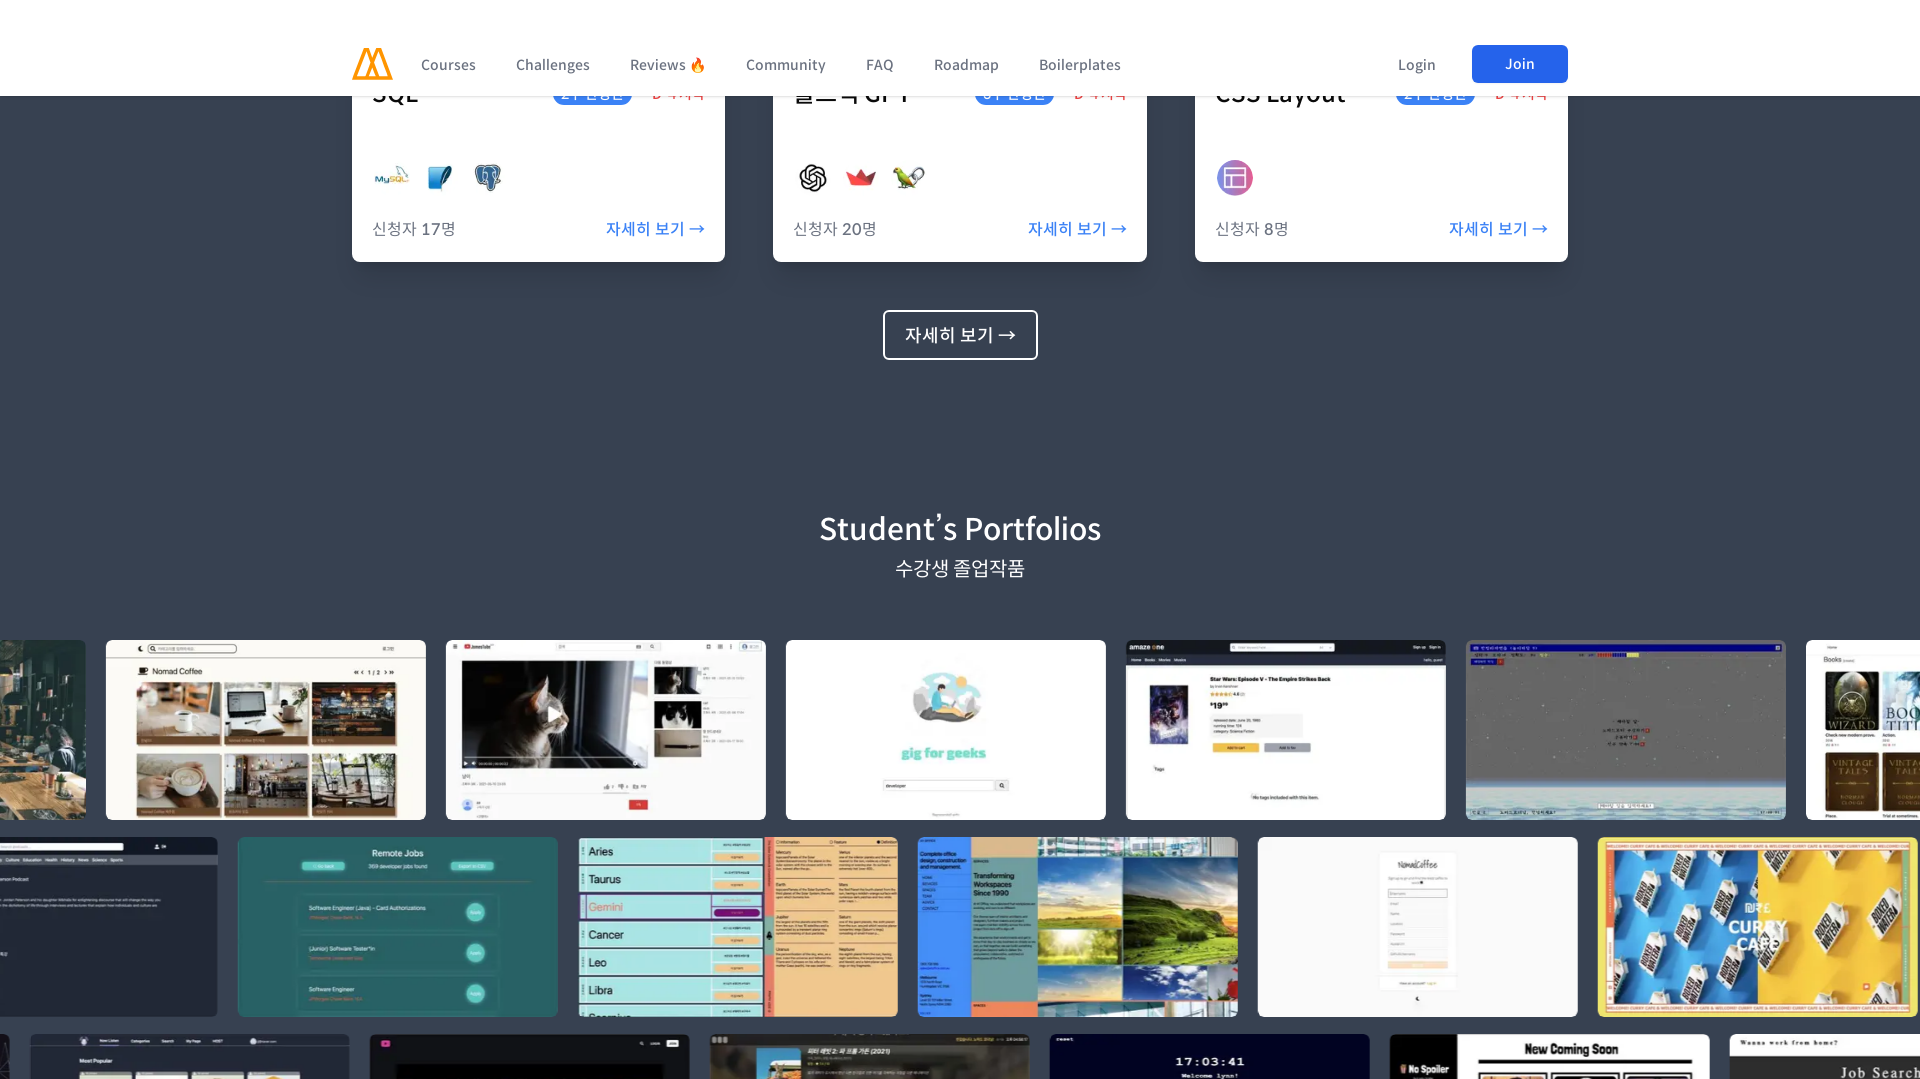

Waited 2000ms for content to render at section 5
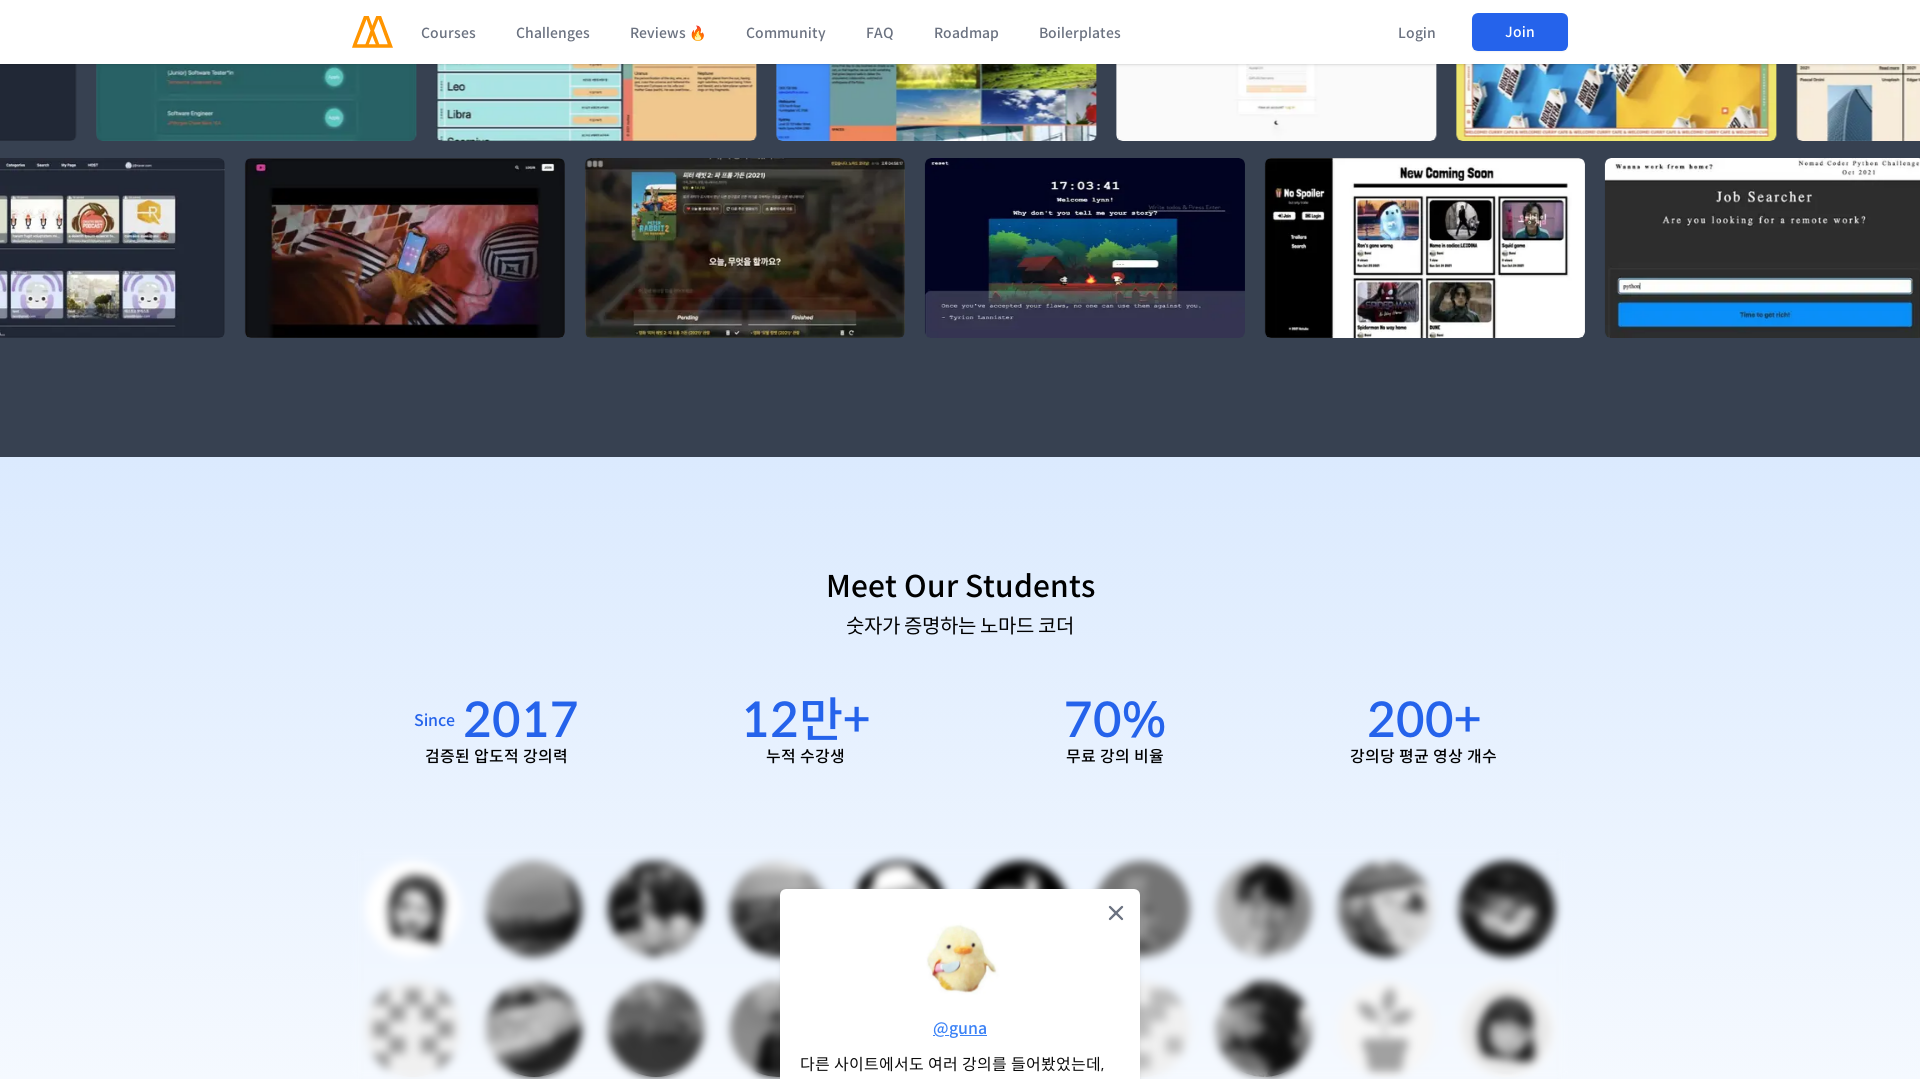

Scrolled to section 6 (Y: 5670px) at viewport width 1920px
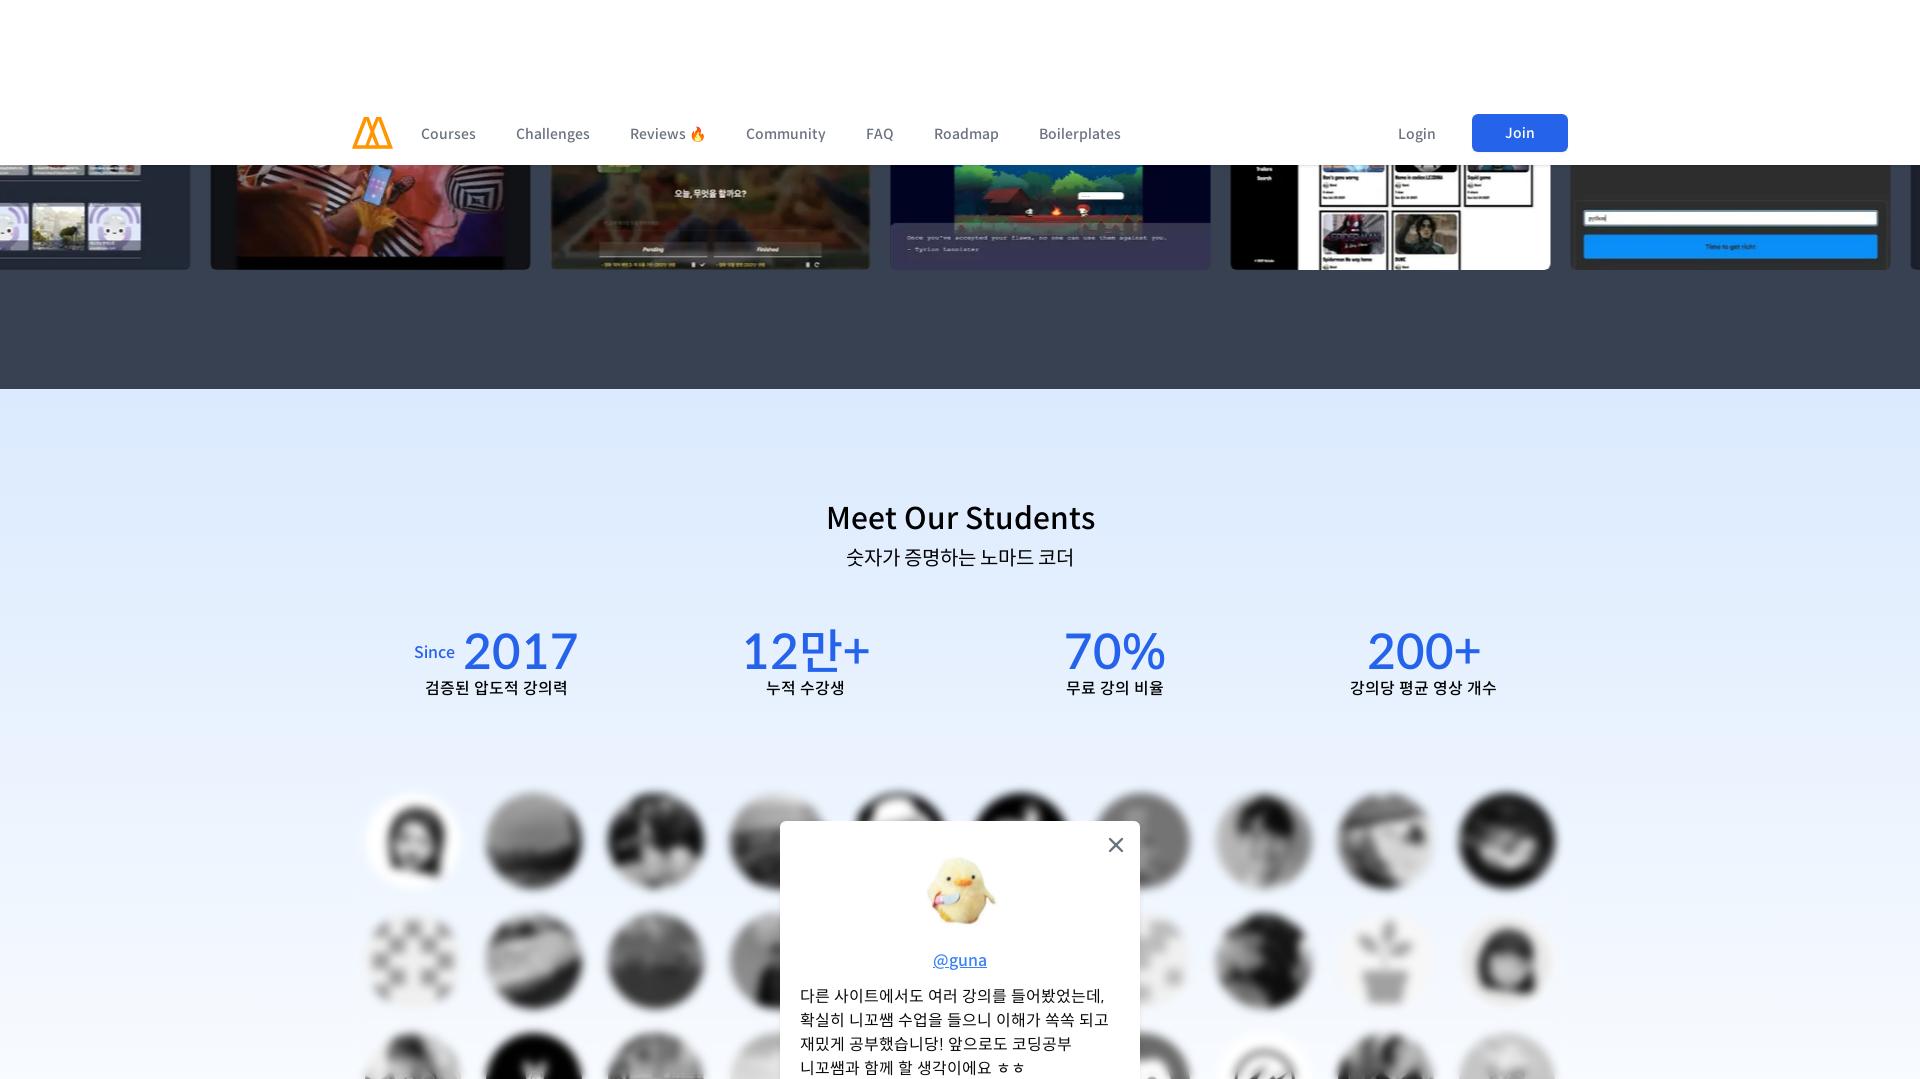

Waited 2000ms for content to render at section 6
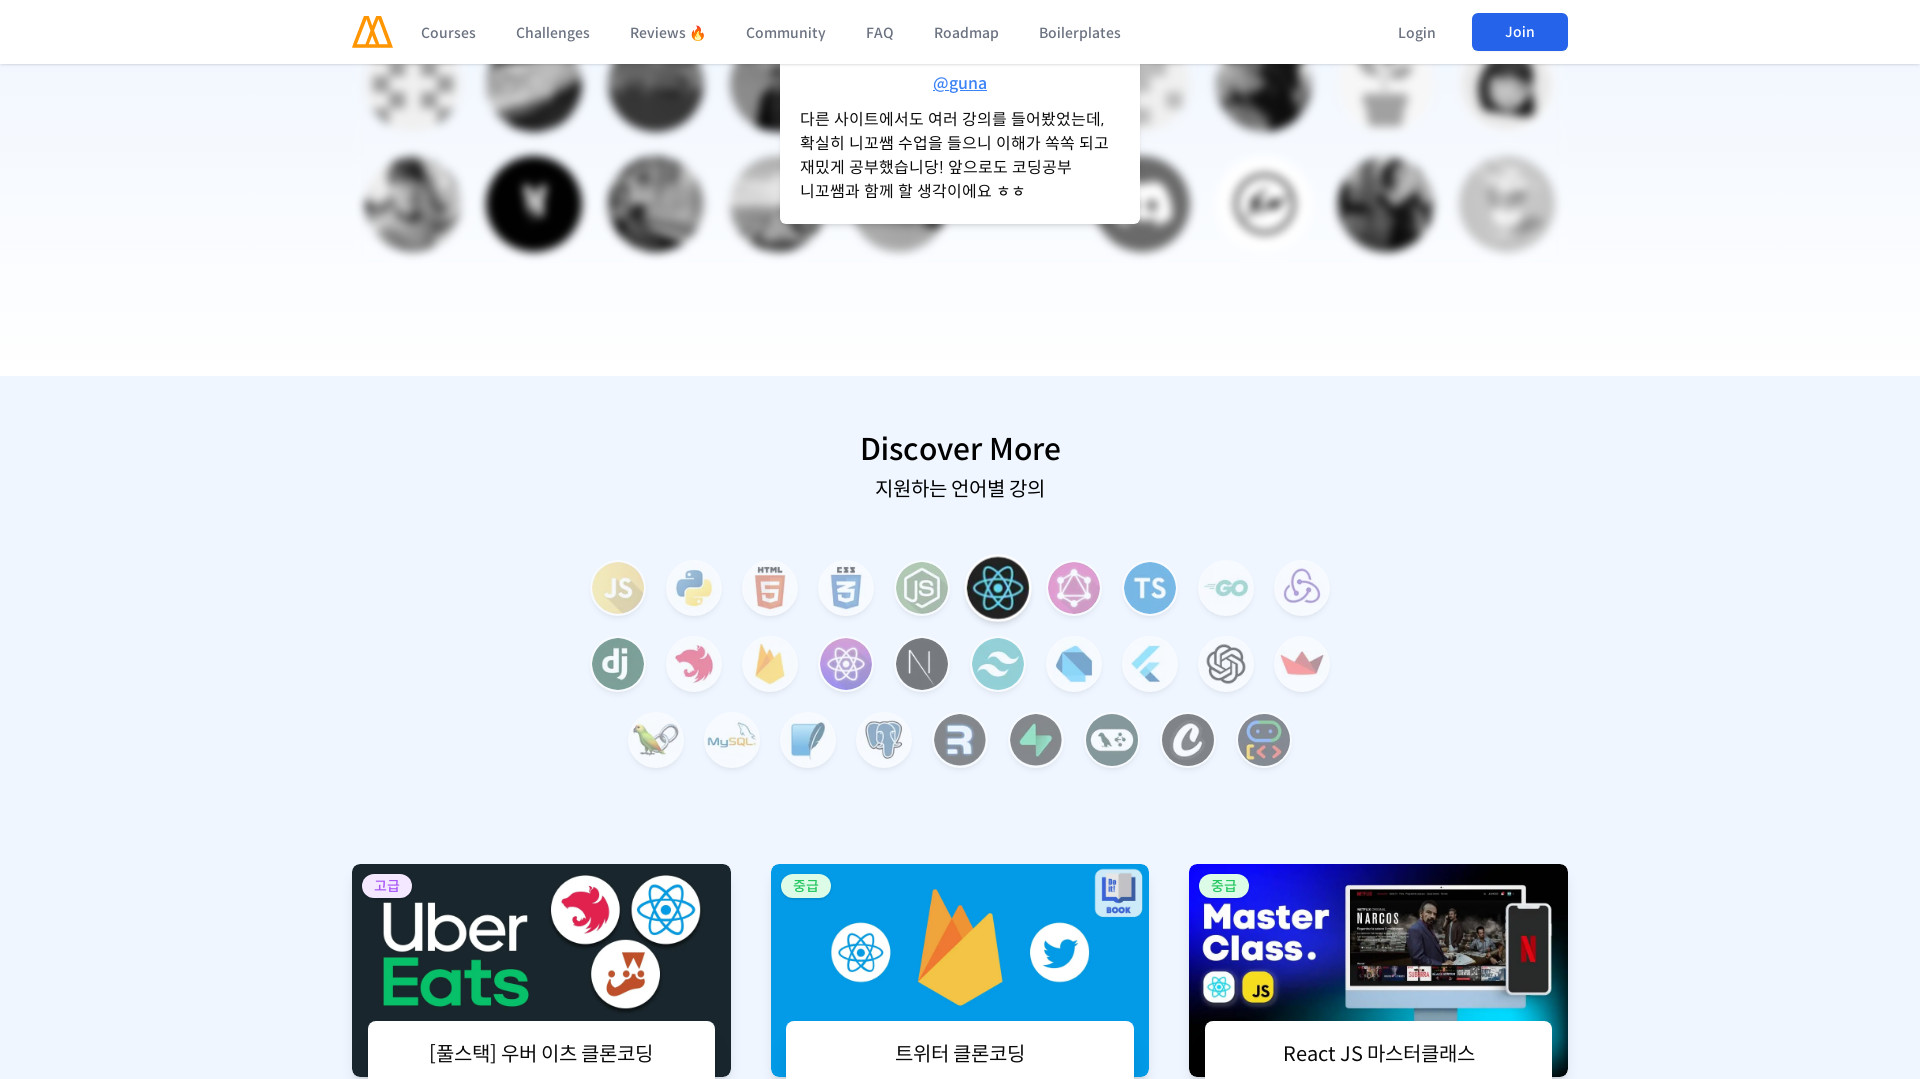

Scrolled to section 7 (Y: 6615px) at viewport width 1920px
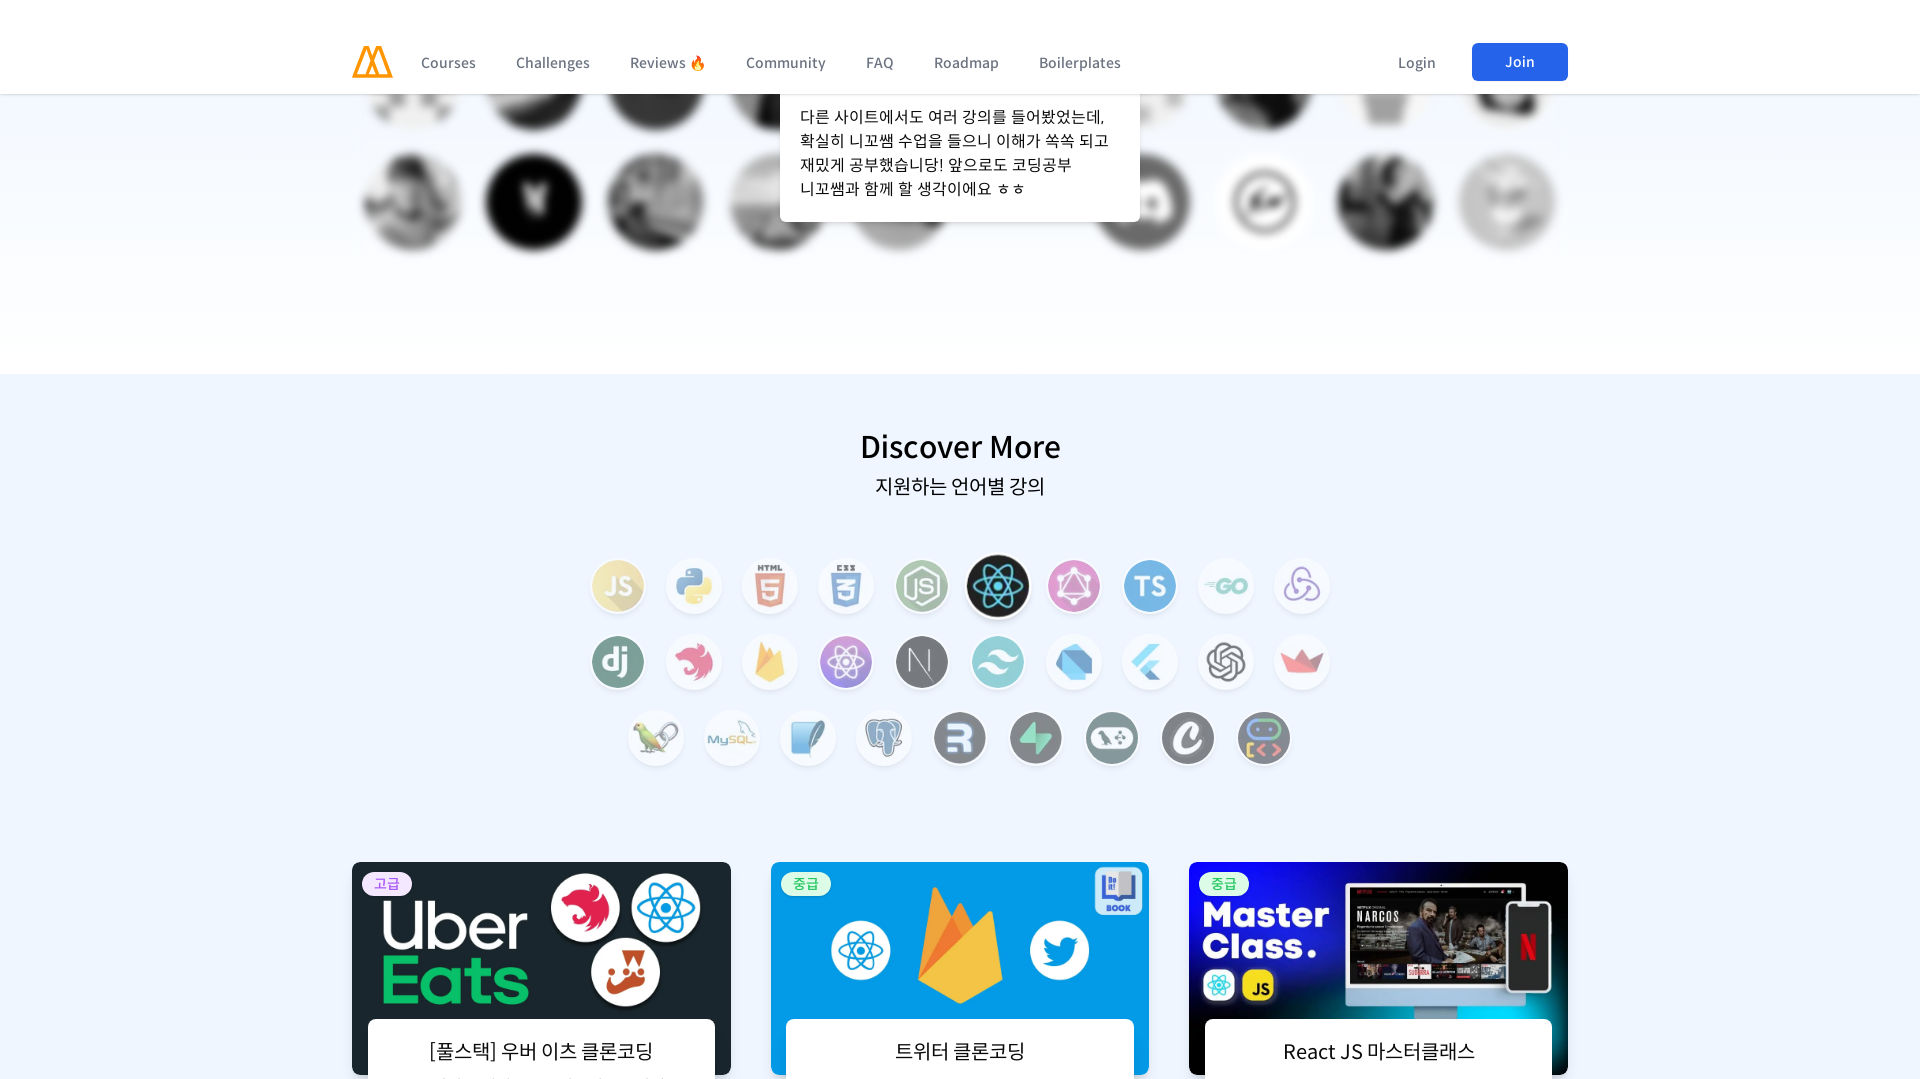

Waited 2000ms for content to render at section 7
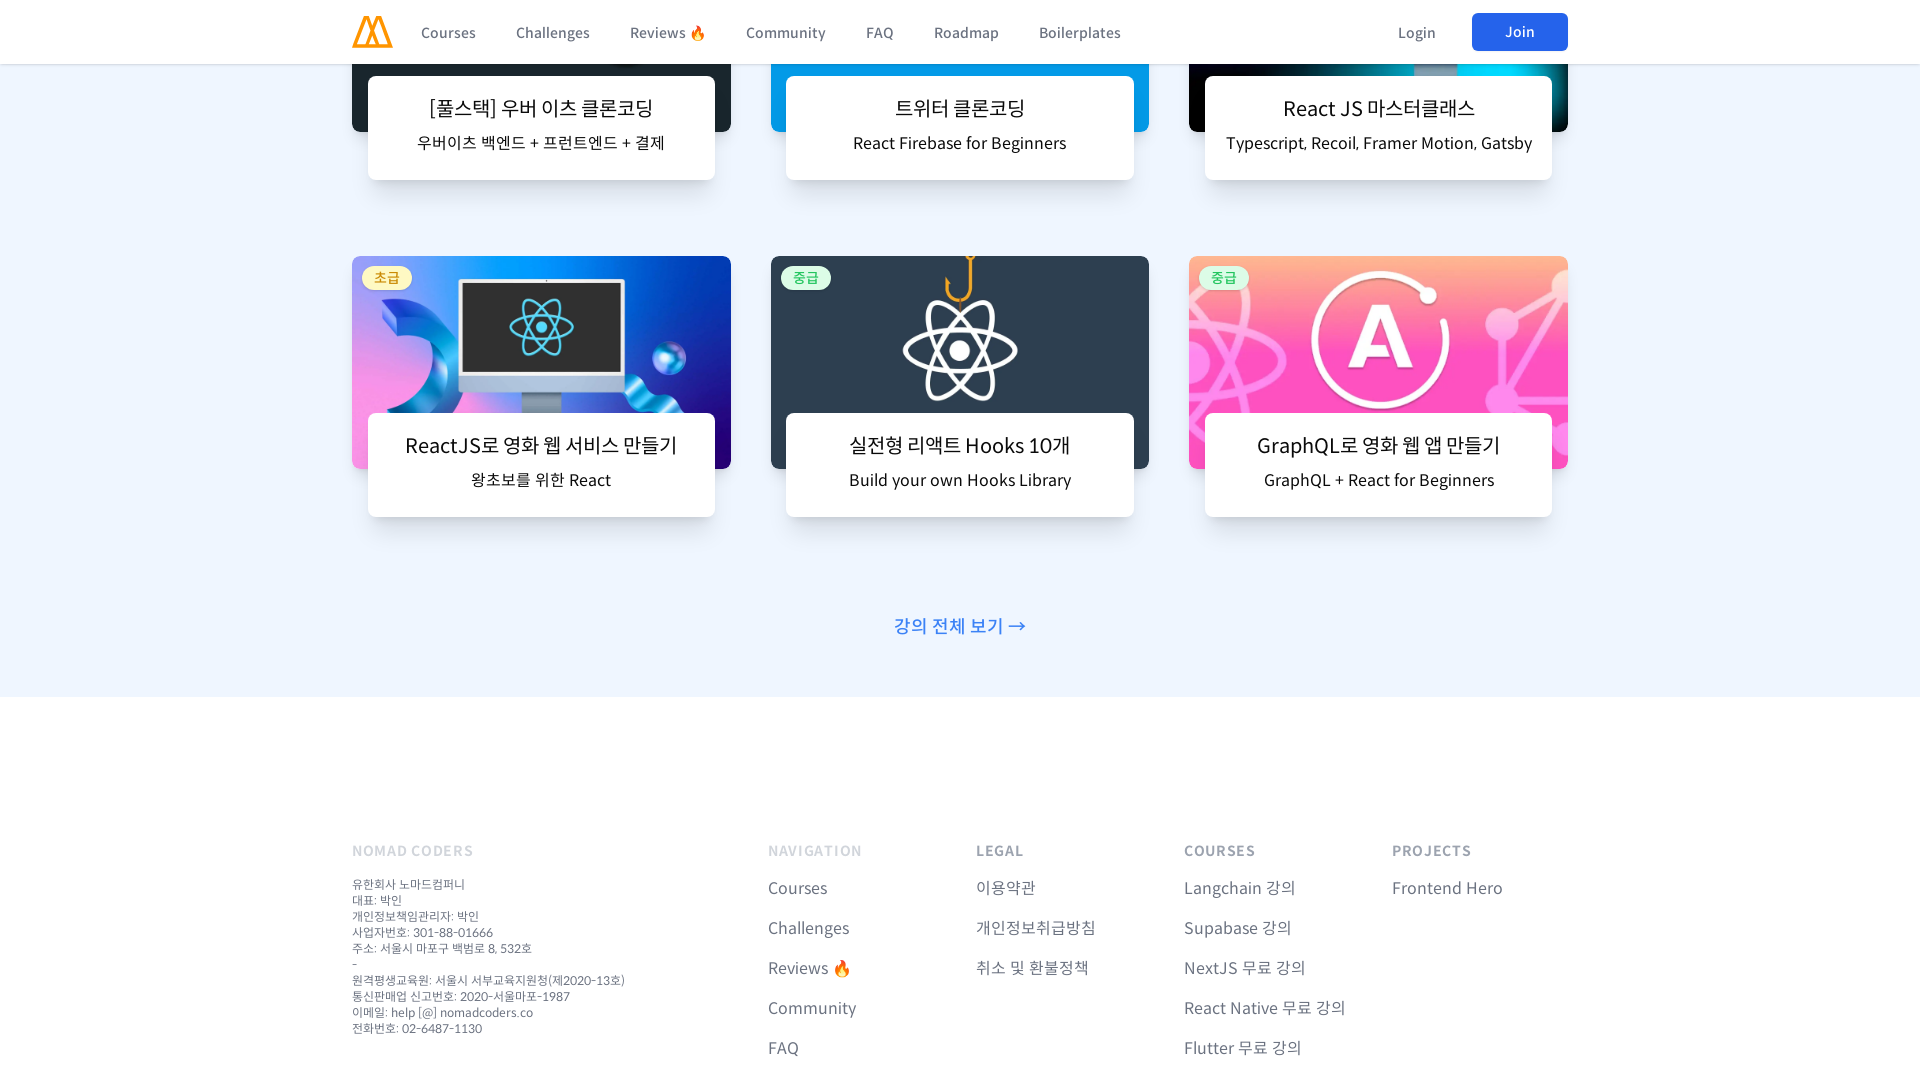

Scrolled to section 8 (Y: 7560px) at viewport width 1920px
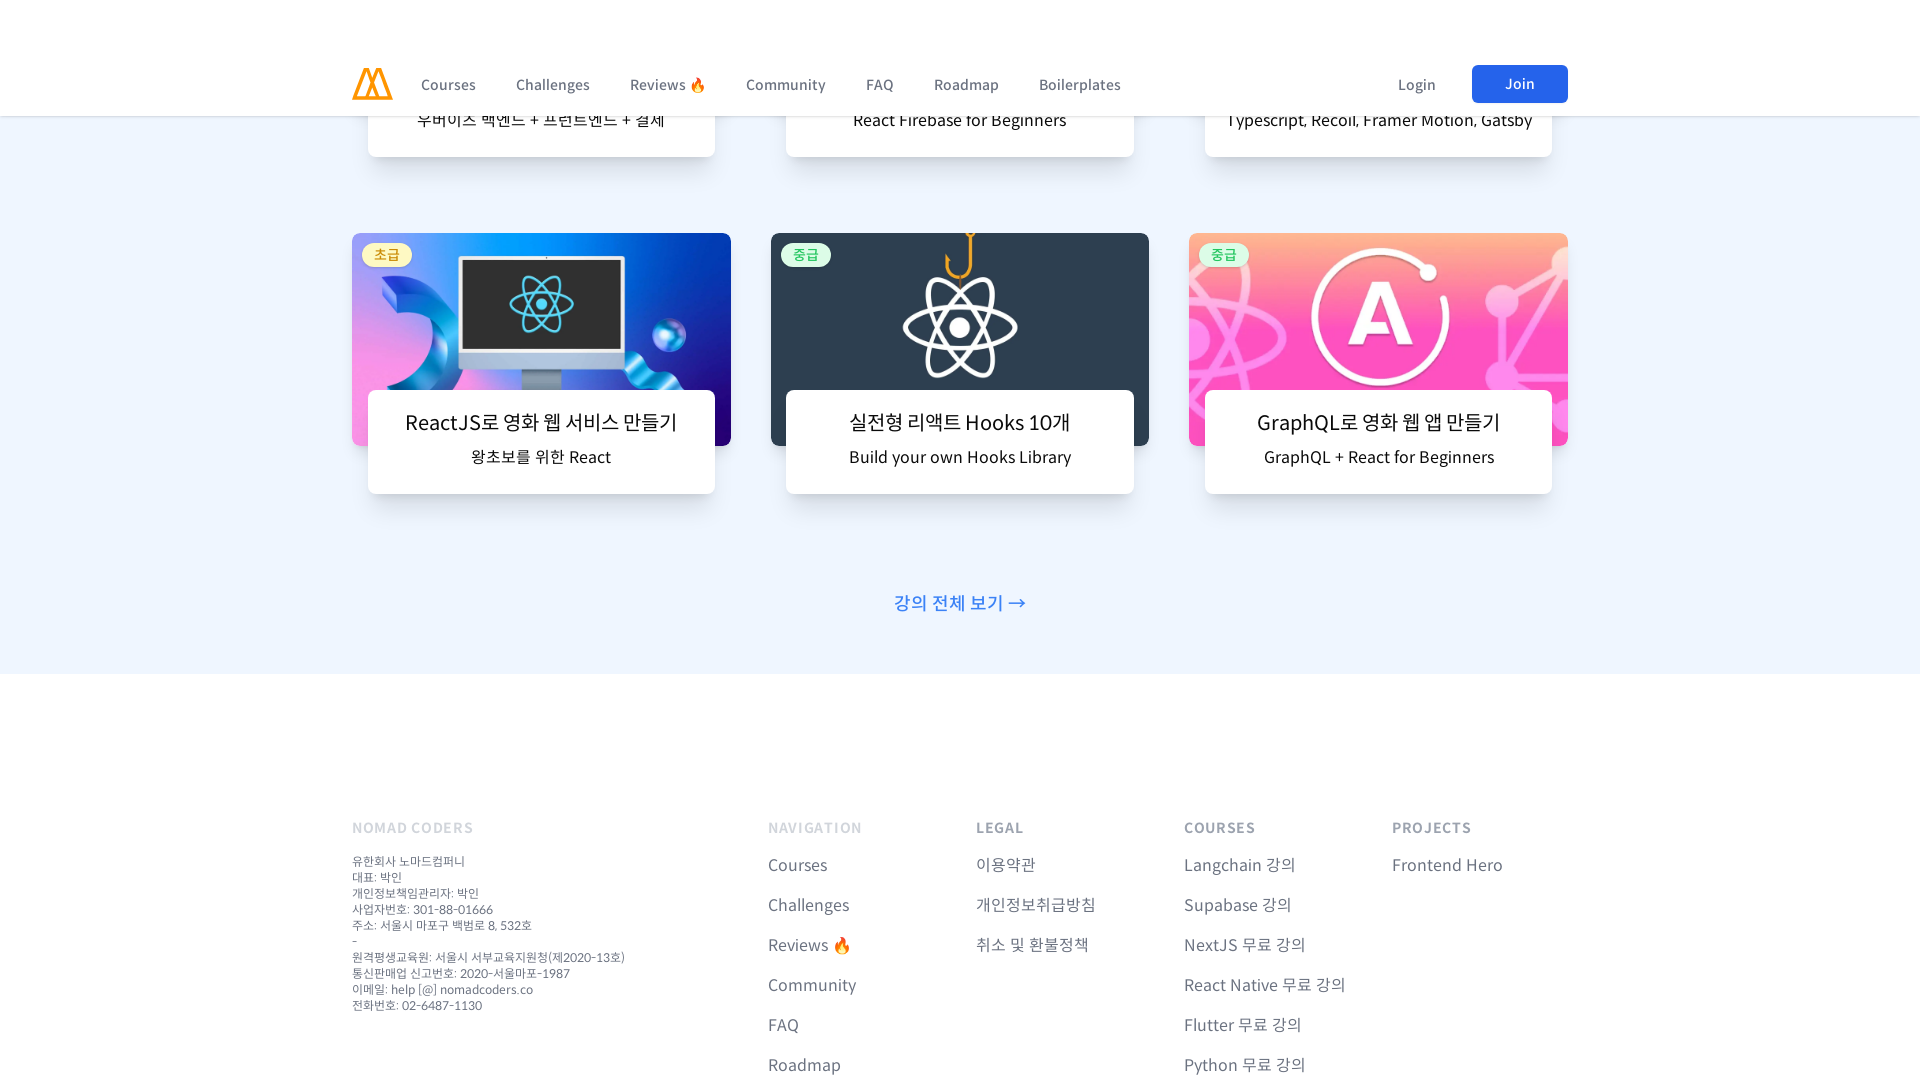

Waited 2000ms for content to render at section 8
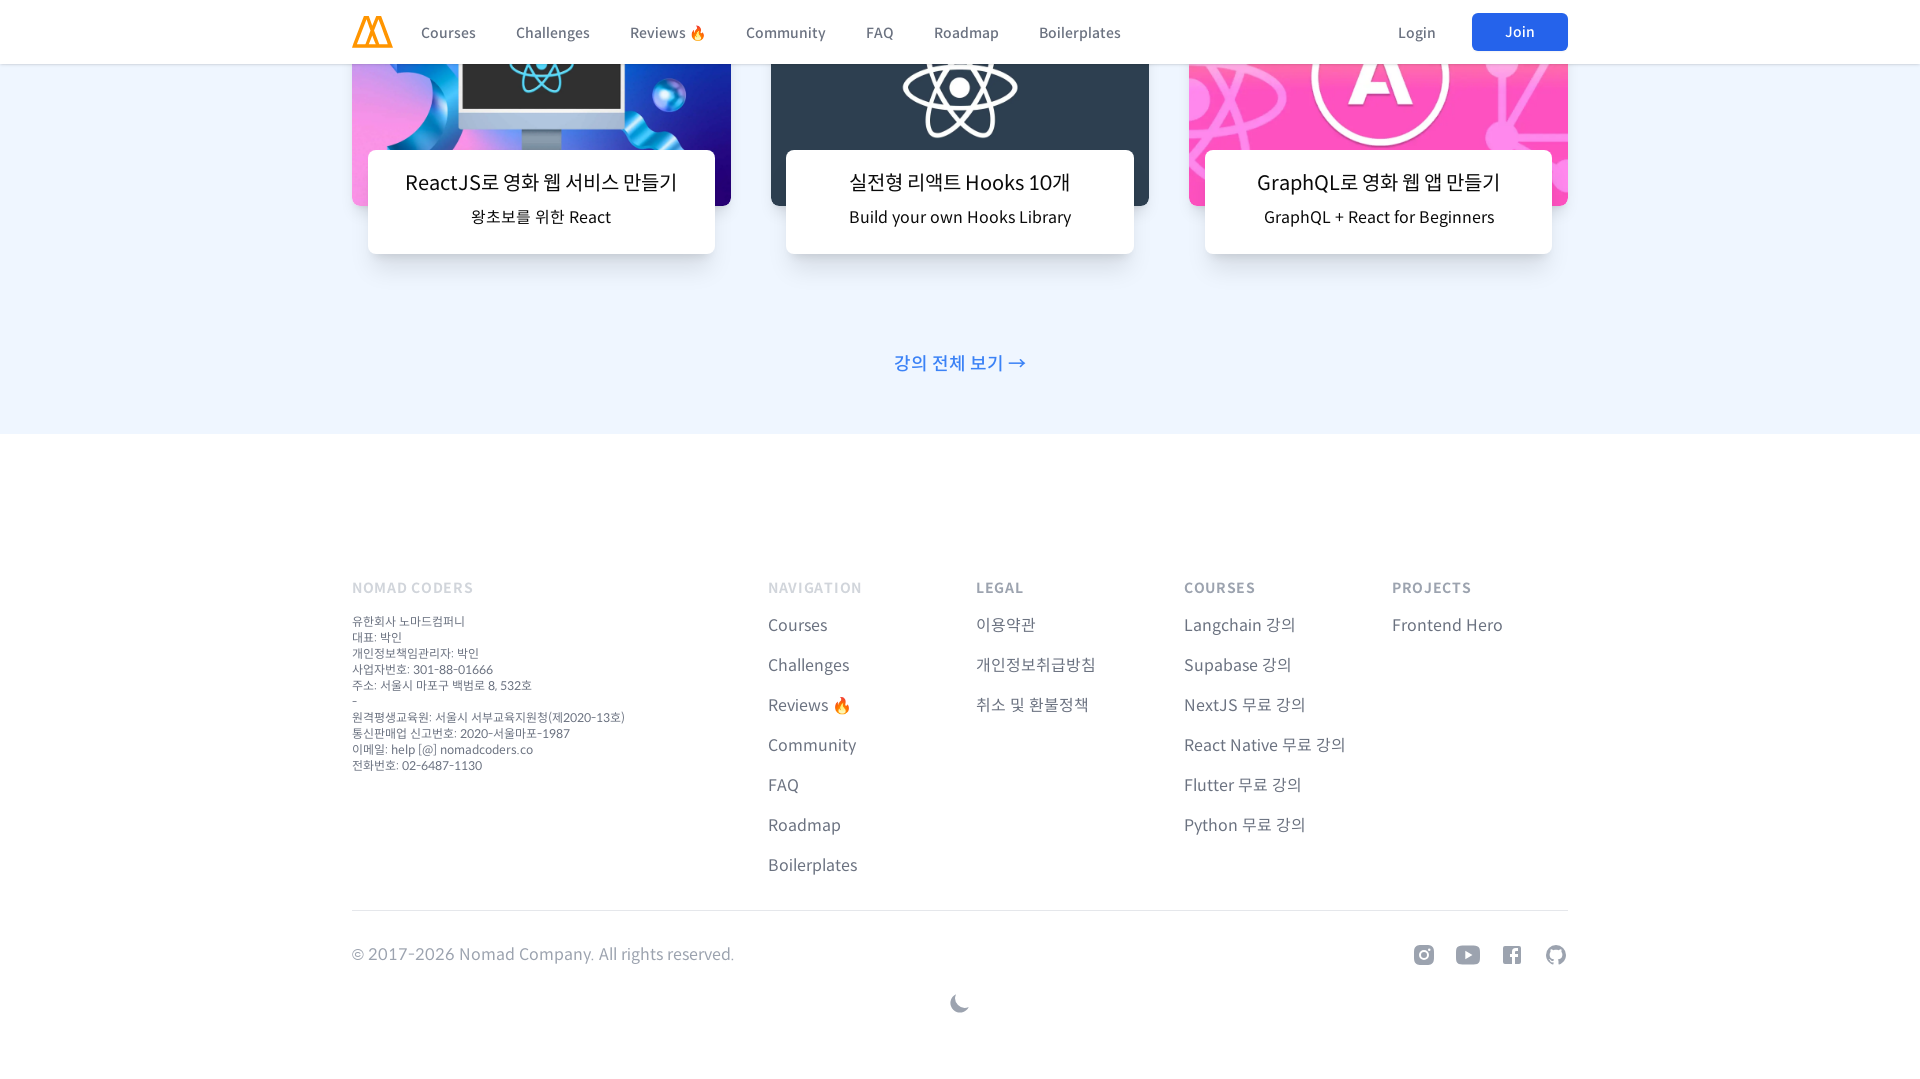

Scrolled to section 9 (Y: 8505px) at viewport width 1920px
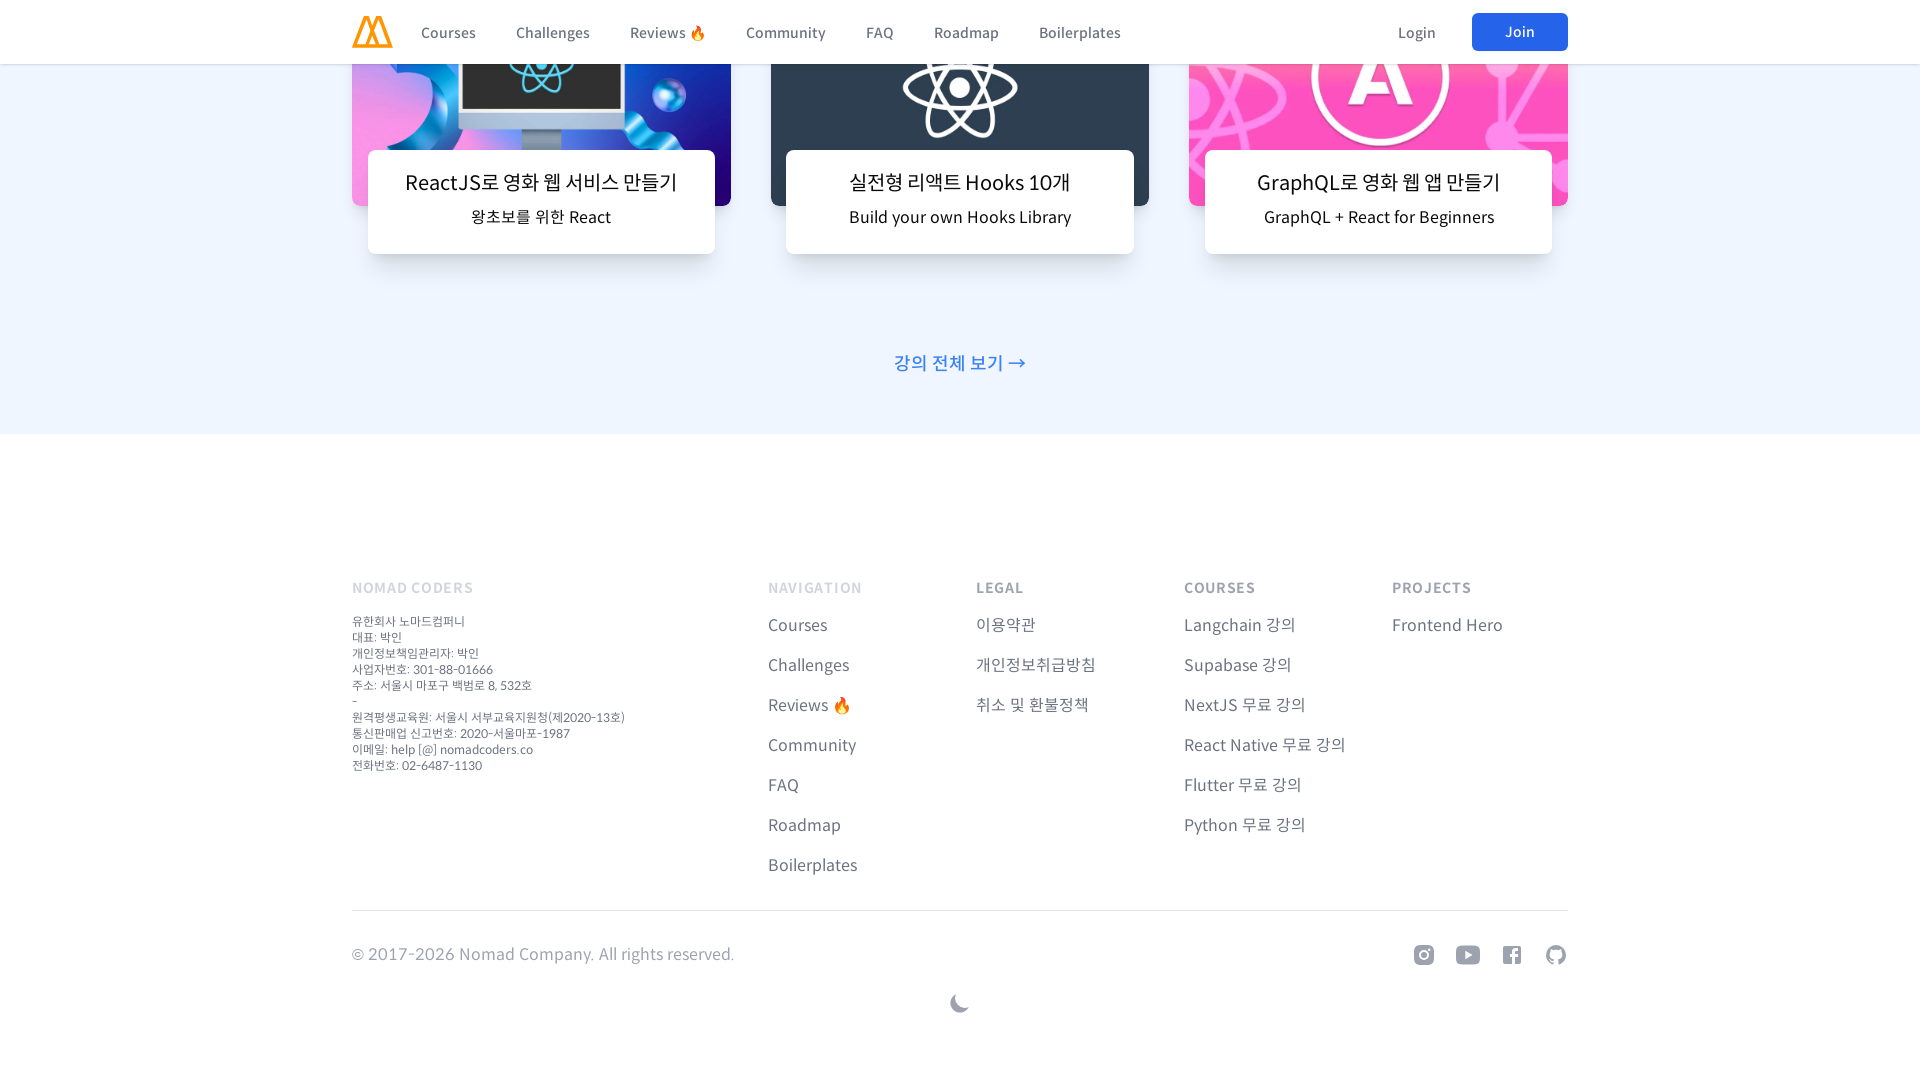

Waited 2000ms for content to render at section 9
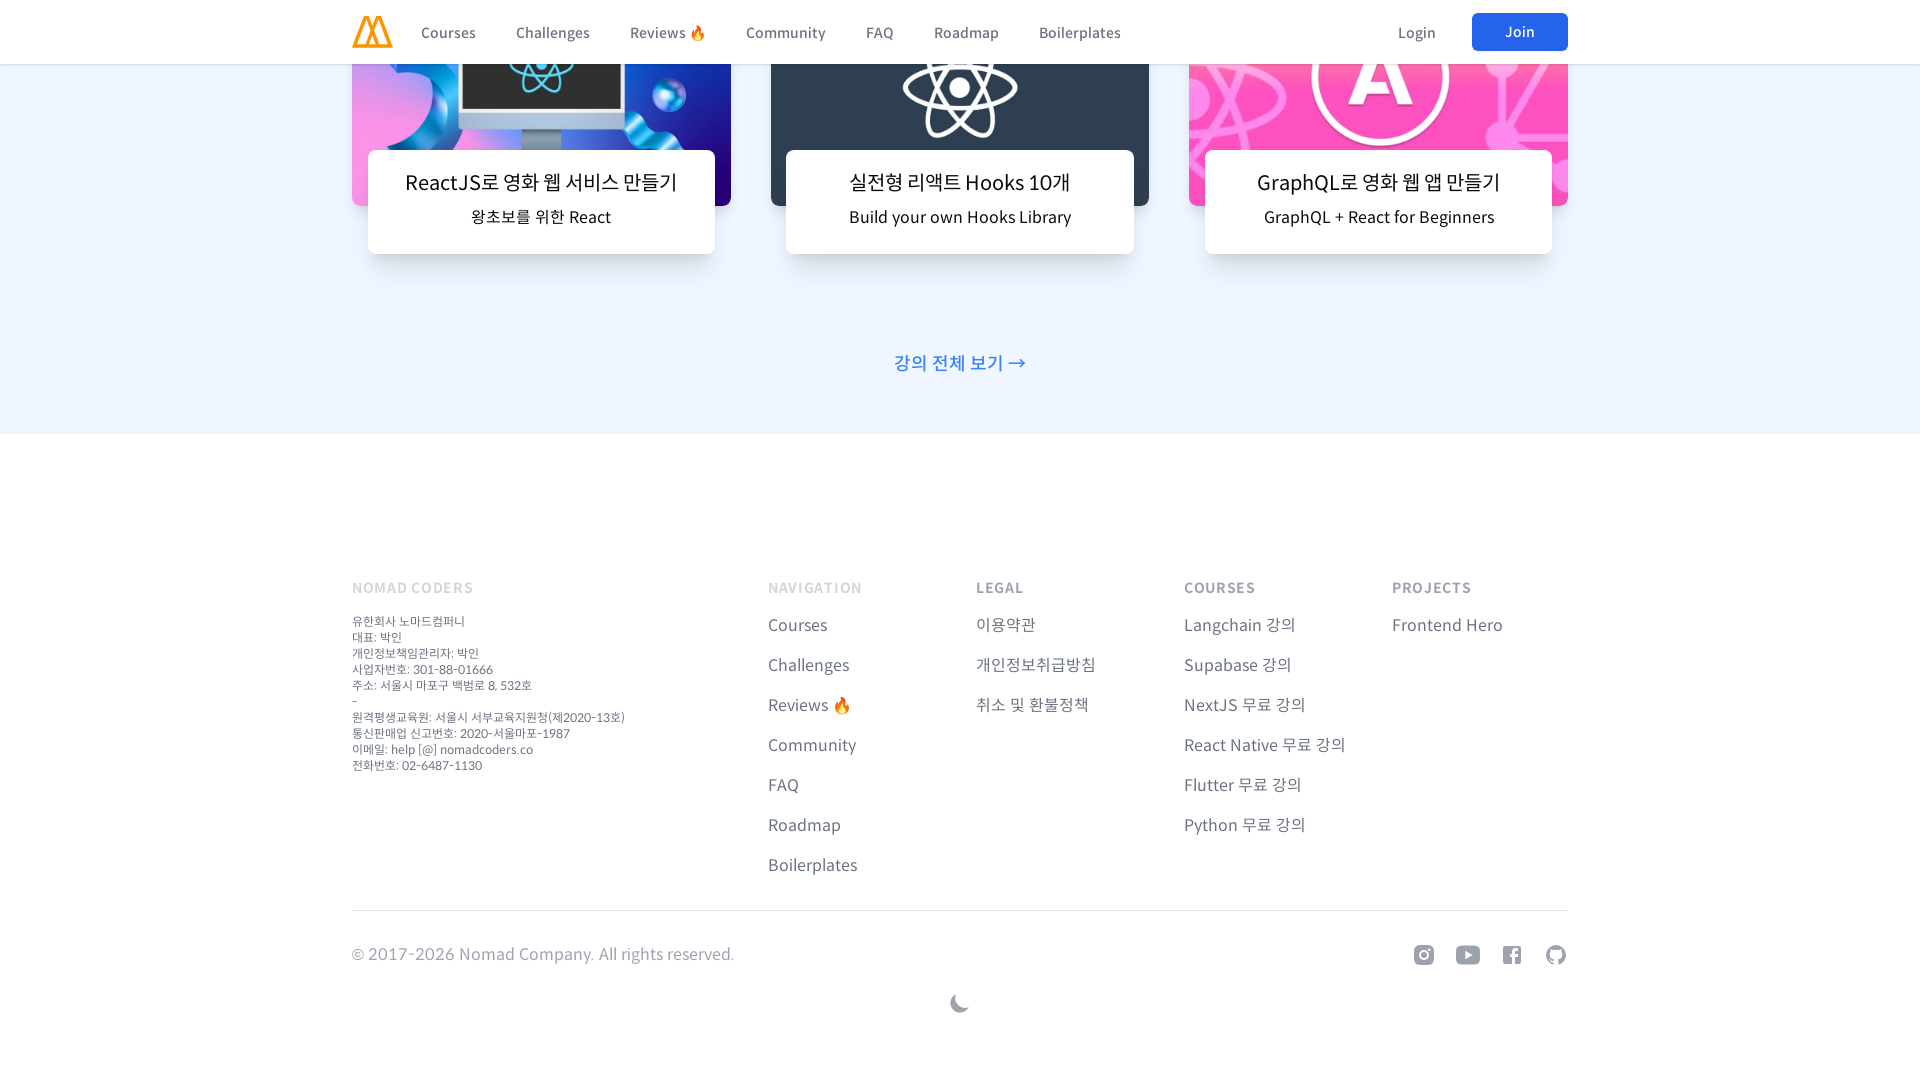

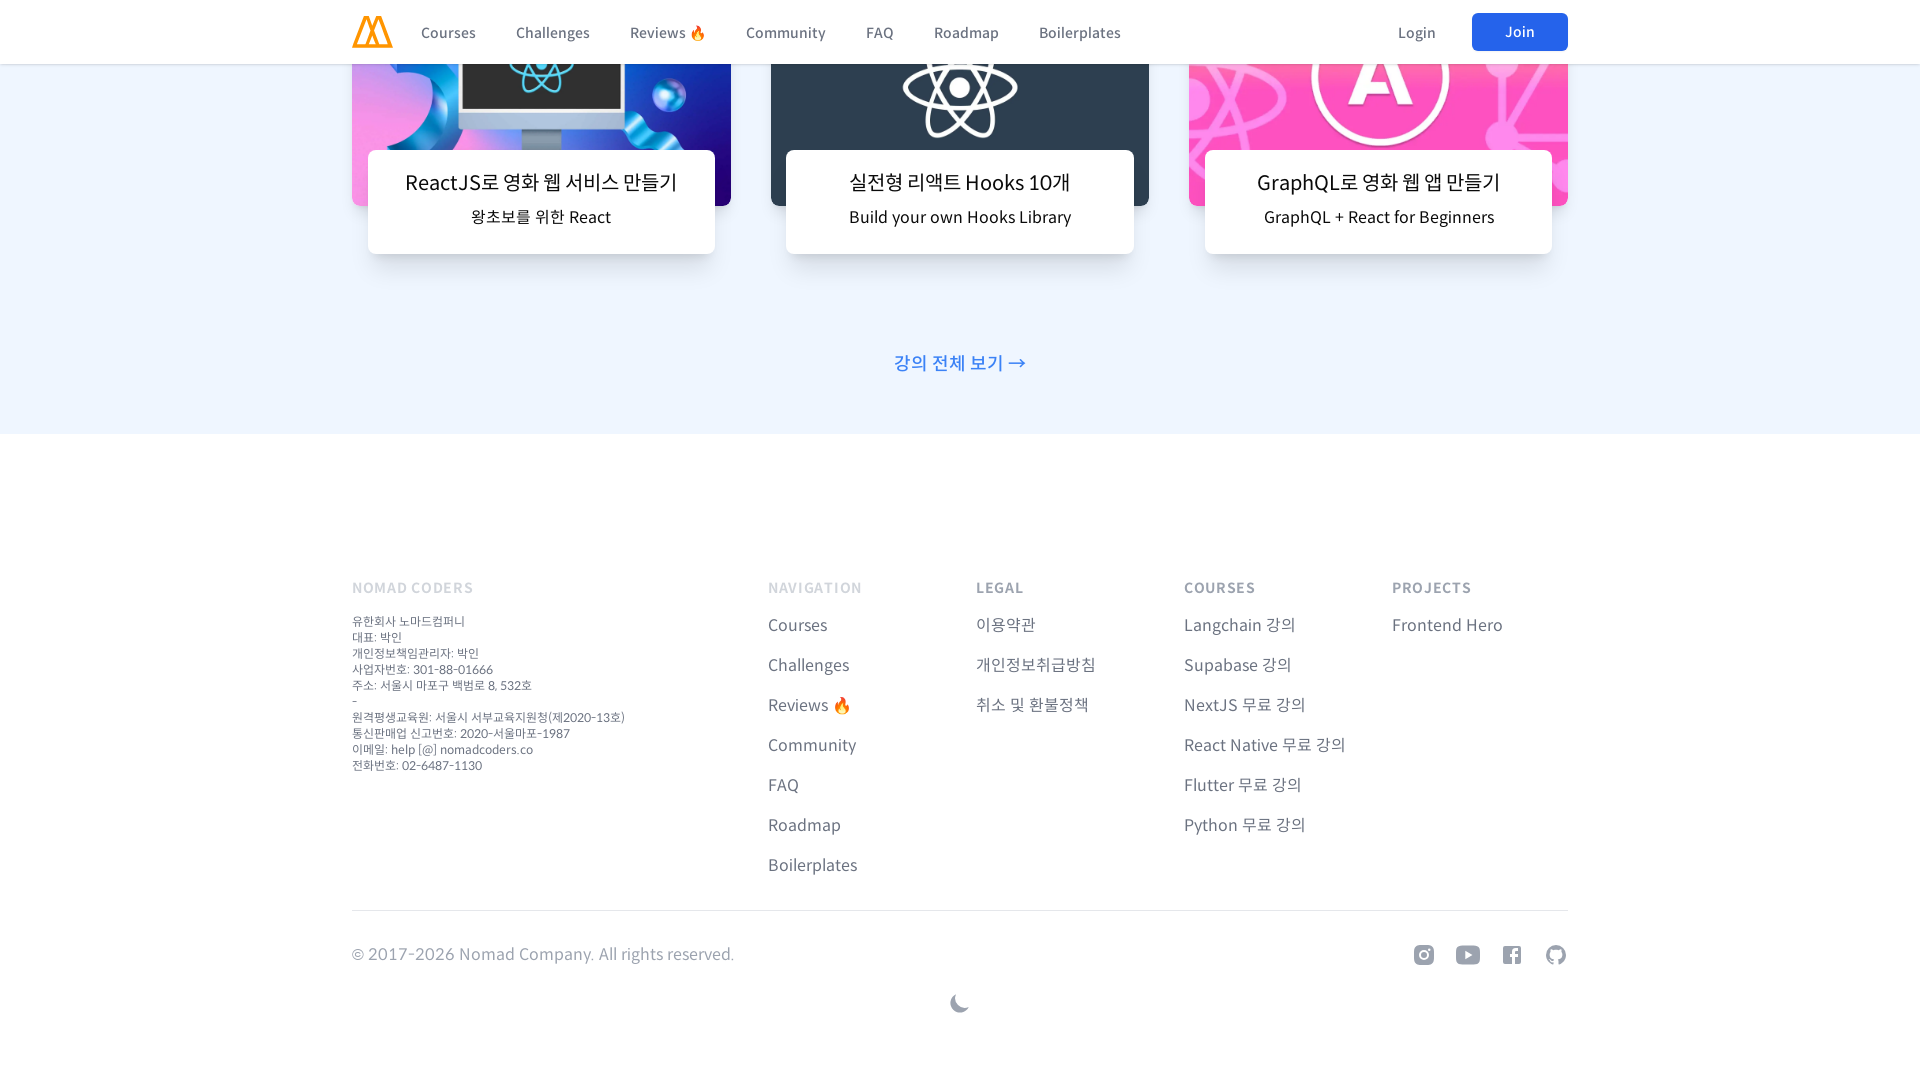